Tests filling out a large form by entering text into all input fields and submitting the form

Starting URL: http://suninjuly.github.io/huge_form.html

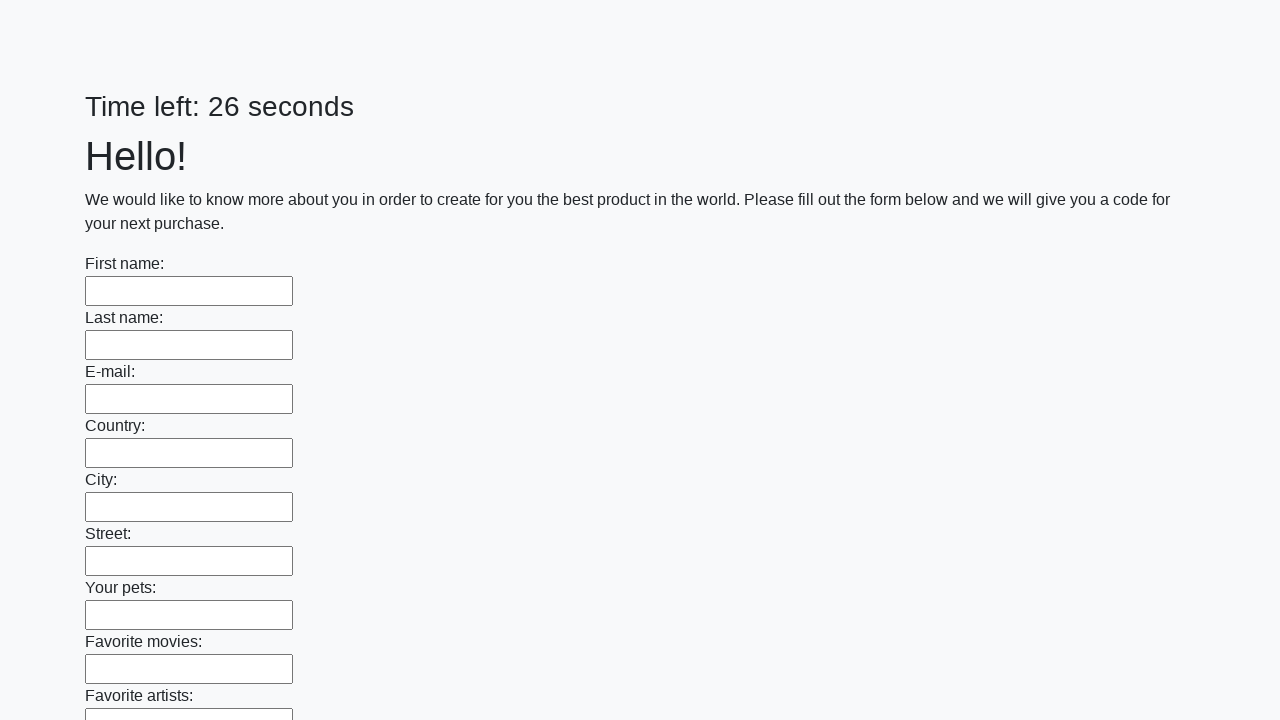

Navigated to huge form page
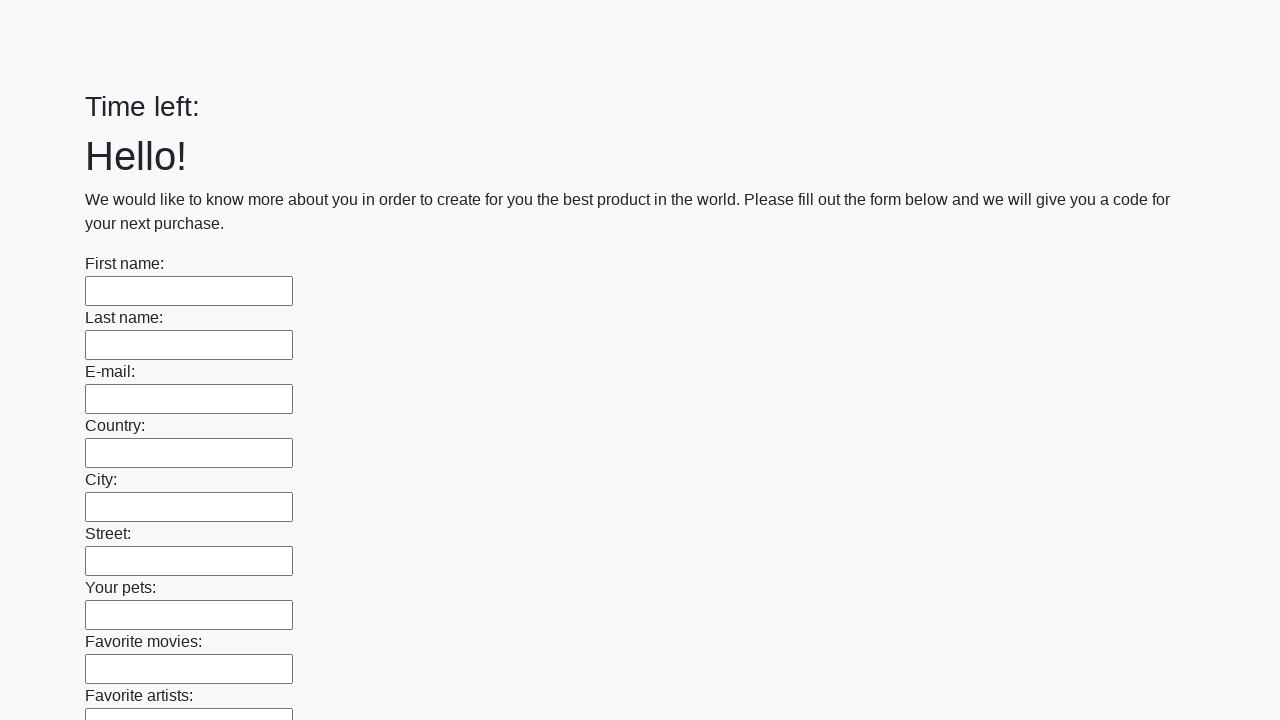

Located all input fields on the form
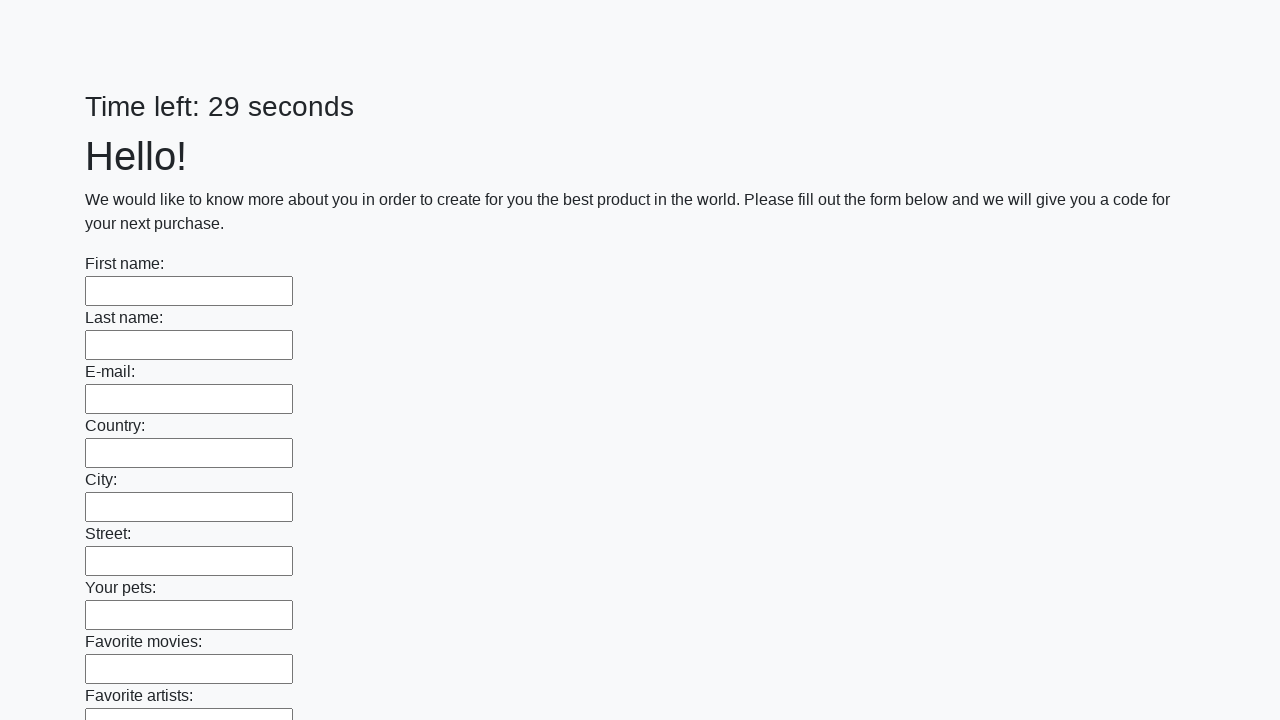

Filled input field with 'response' on input[type] >> nth=0
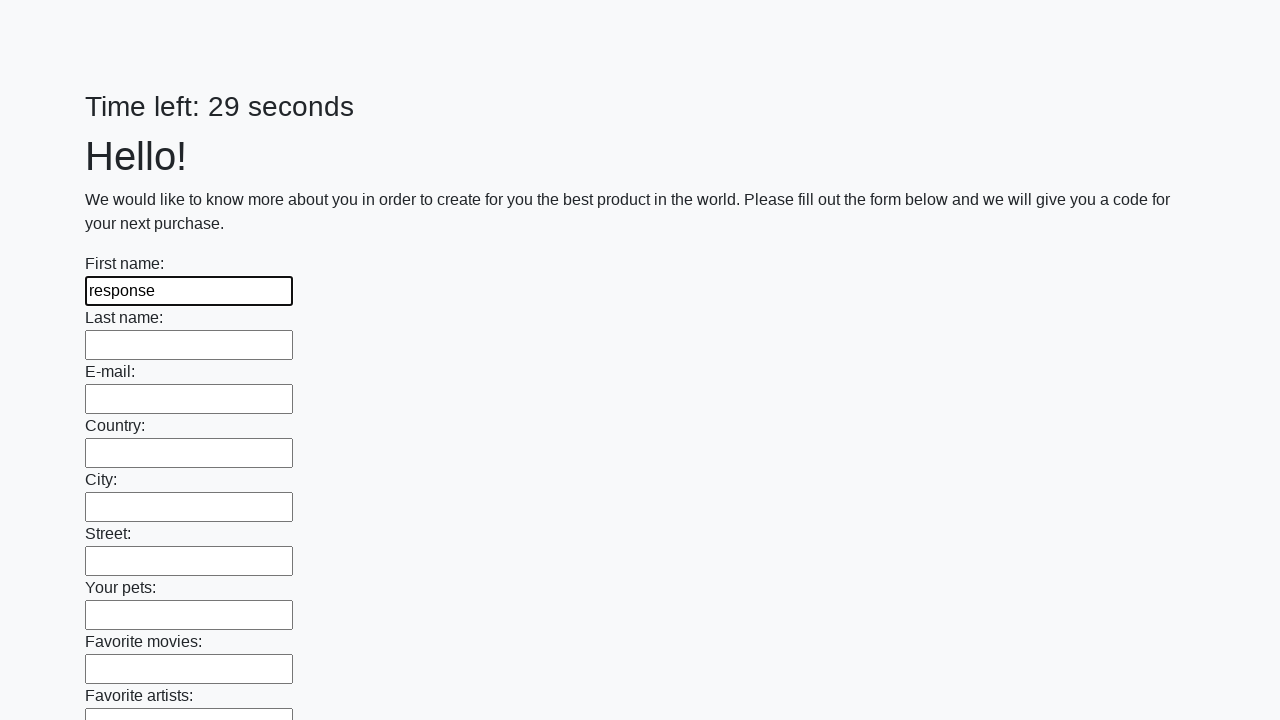

Filled input field with 'response' on input[type] >> nth=1
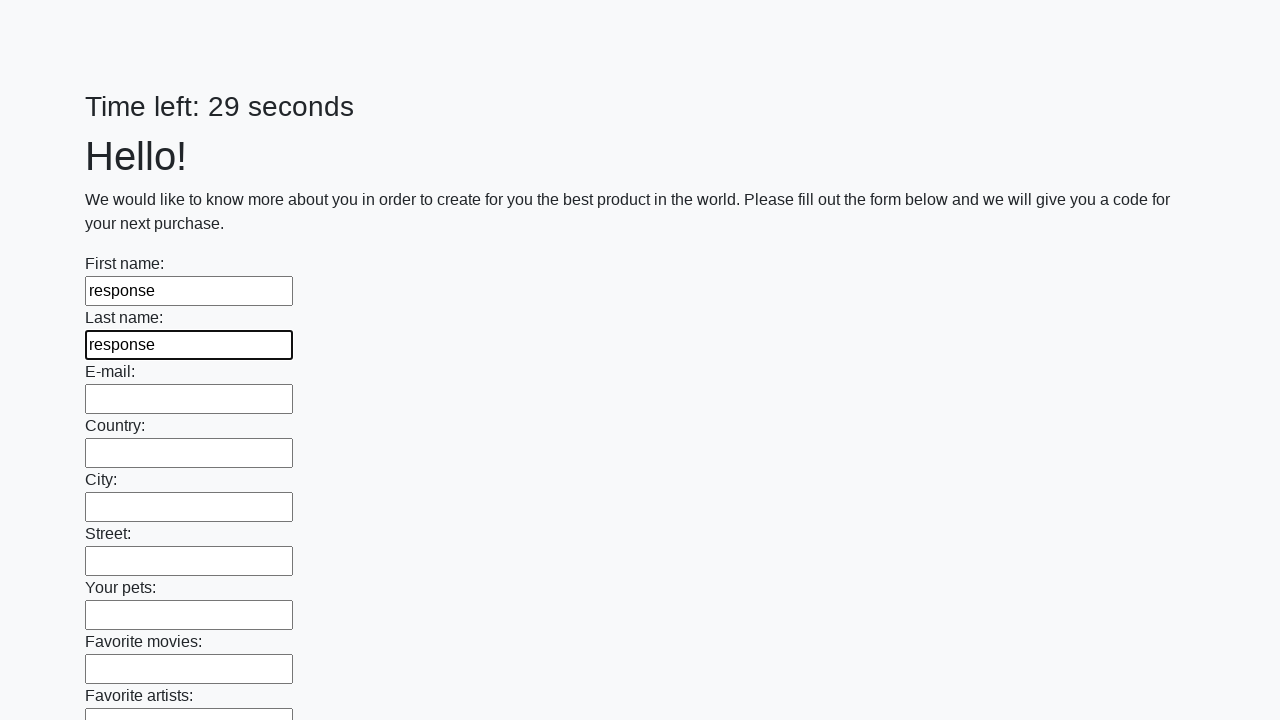

Filled input field with 'response' on input[type] >> nth=2
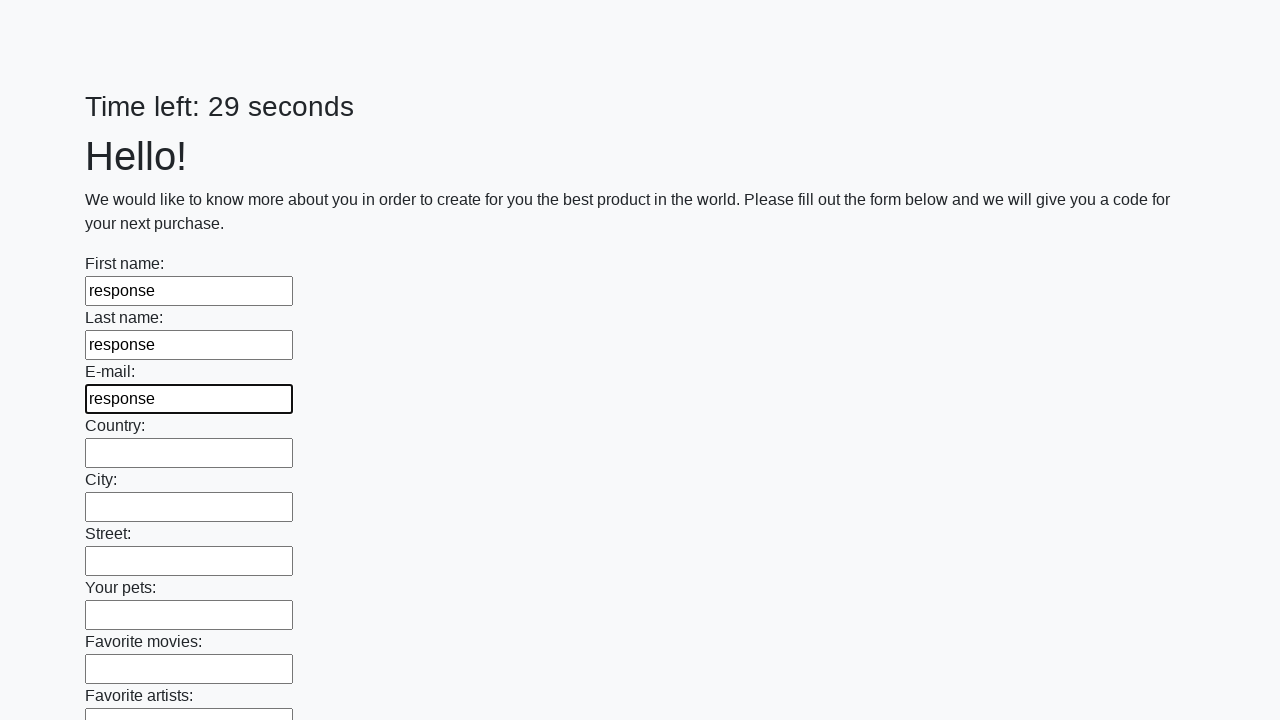

Filled input field with 'response' on input[type] >> nth=3
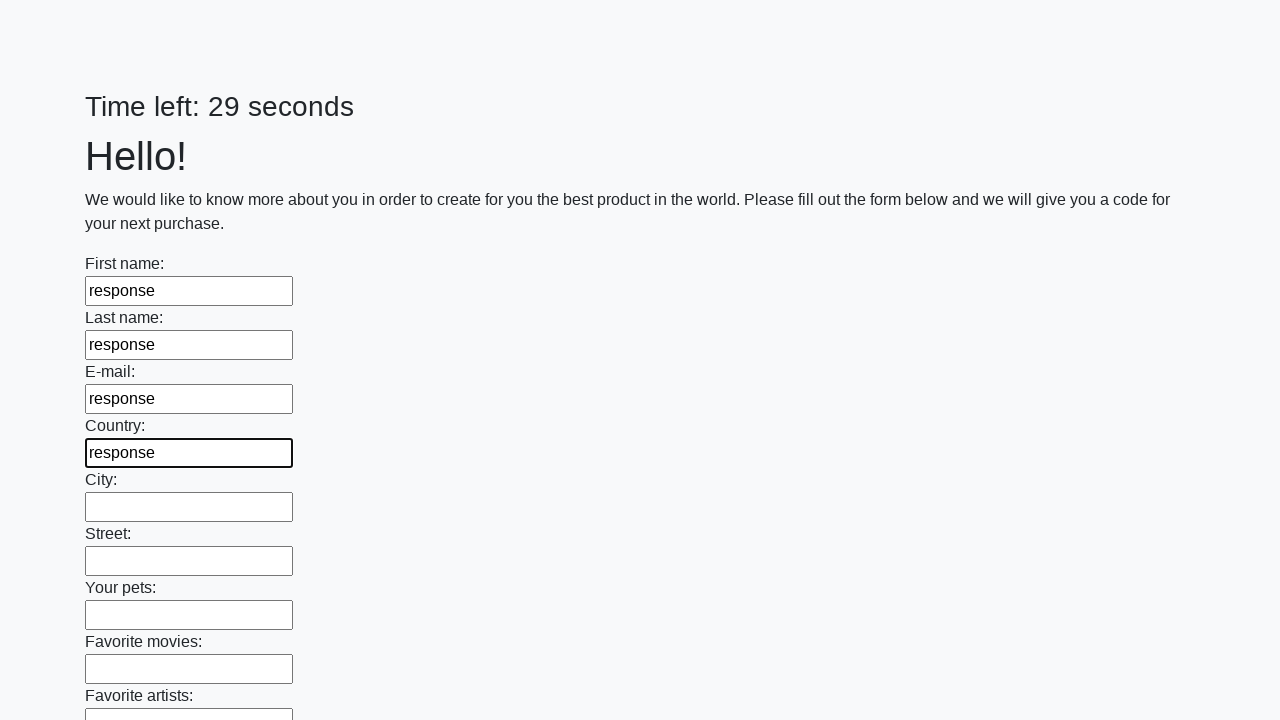

Filled input field with 'response' on input[type] >> nth=4
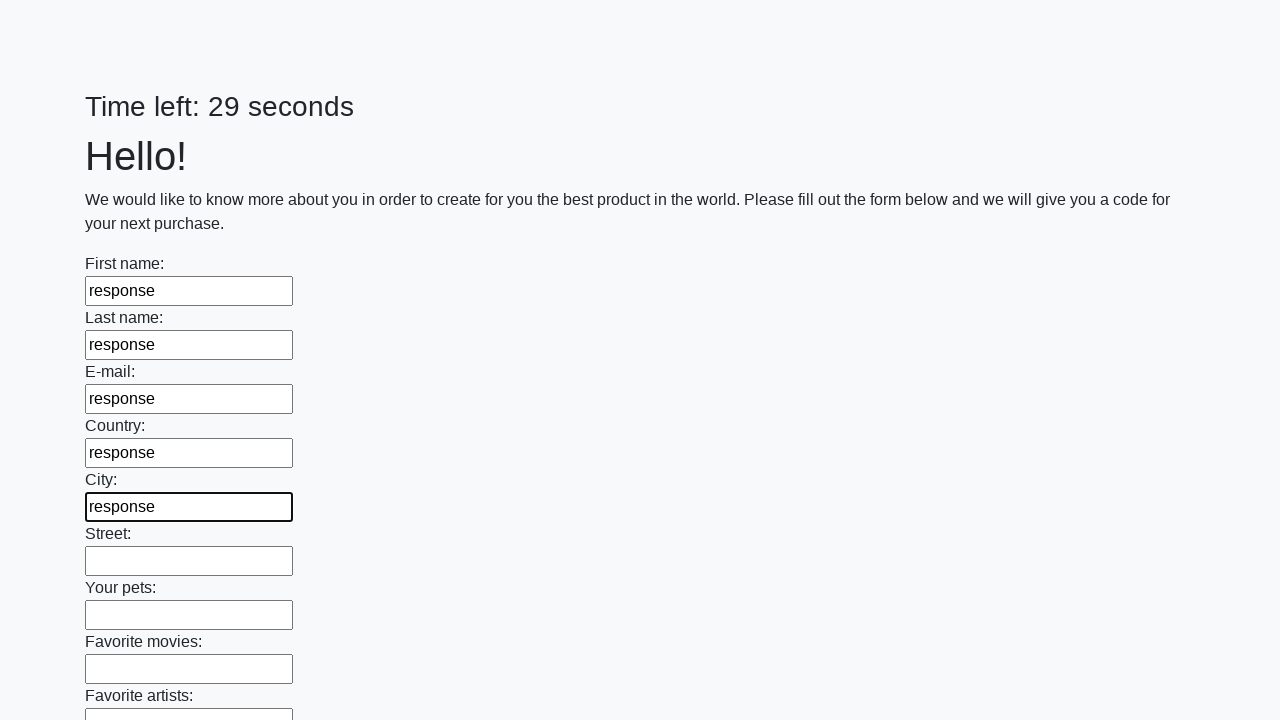

Filled input field with 'response' on input[type] >> nth=5
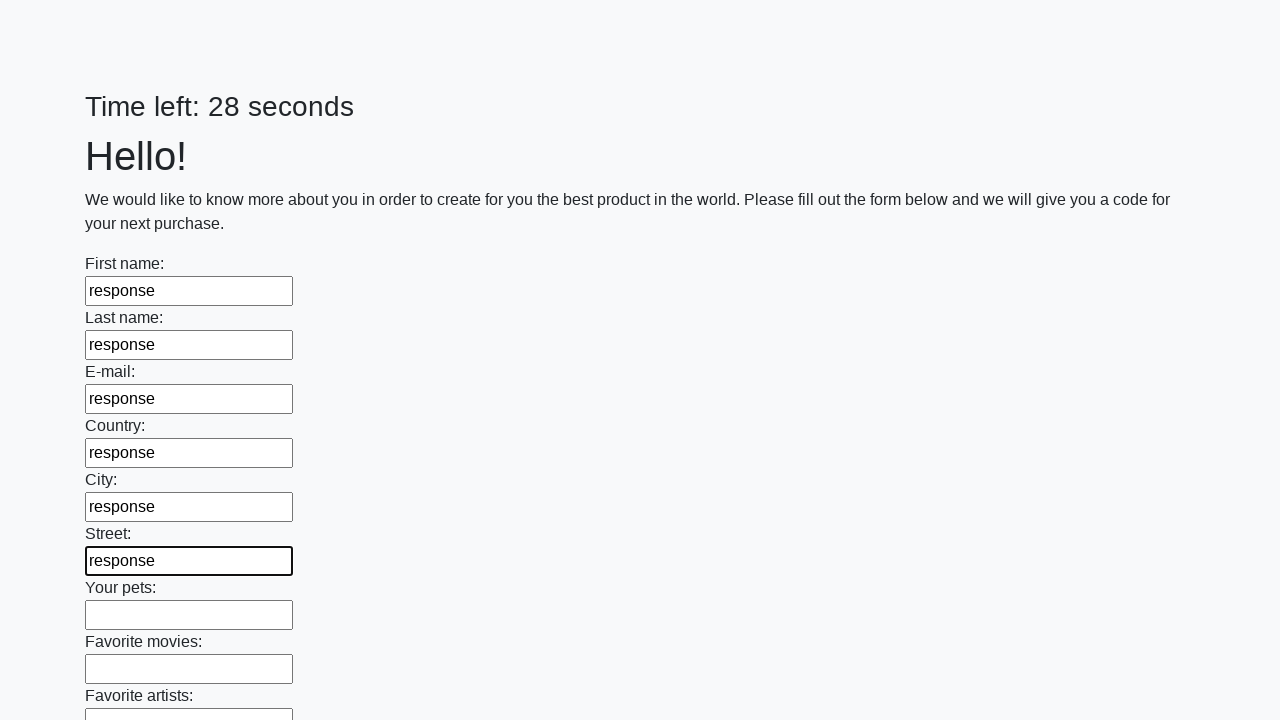

Filled input field with 'response' on input[type] >> nth=6
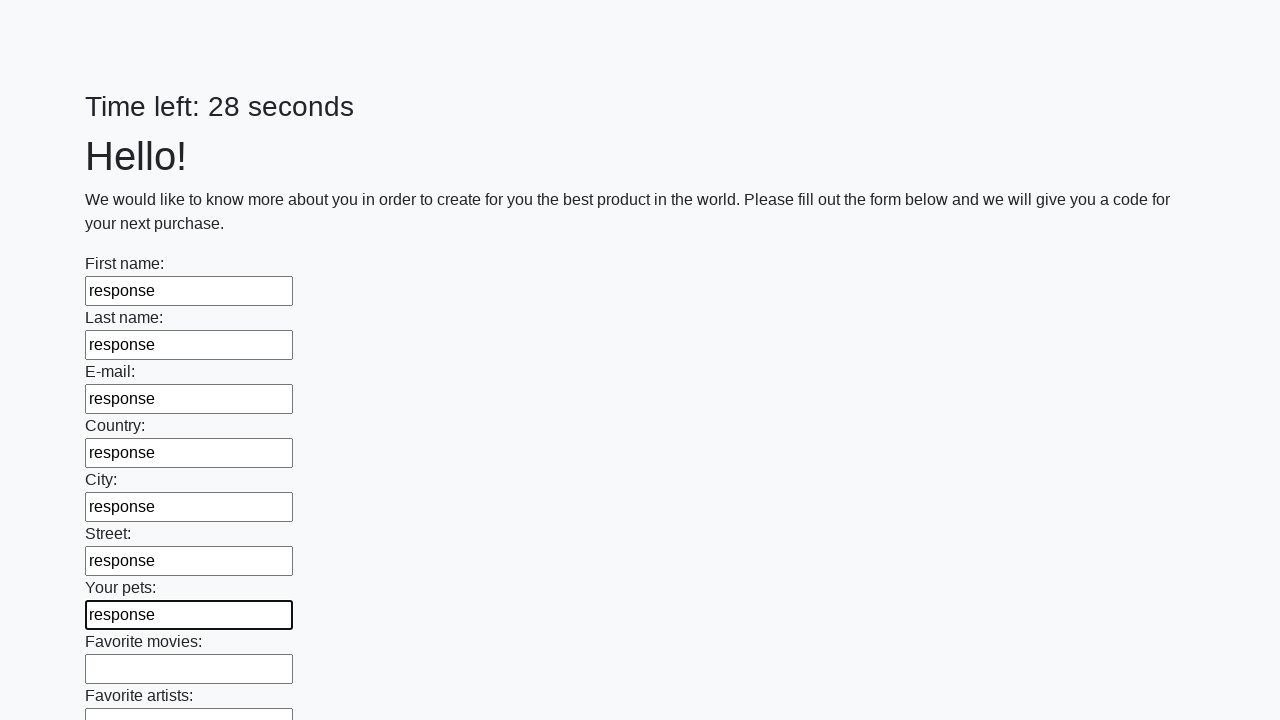

Filled input field with 'response' on input[type] >> nth=7
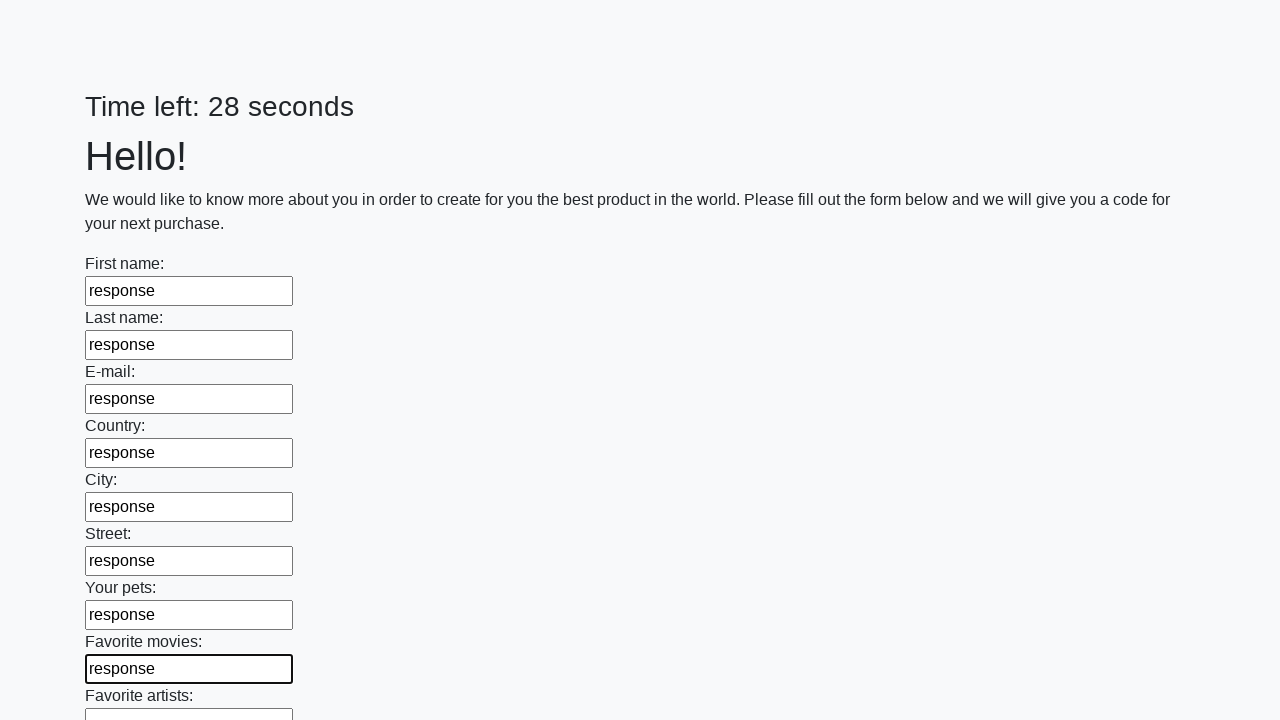

Filled input field with 'response' on input[type] >> nth=8
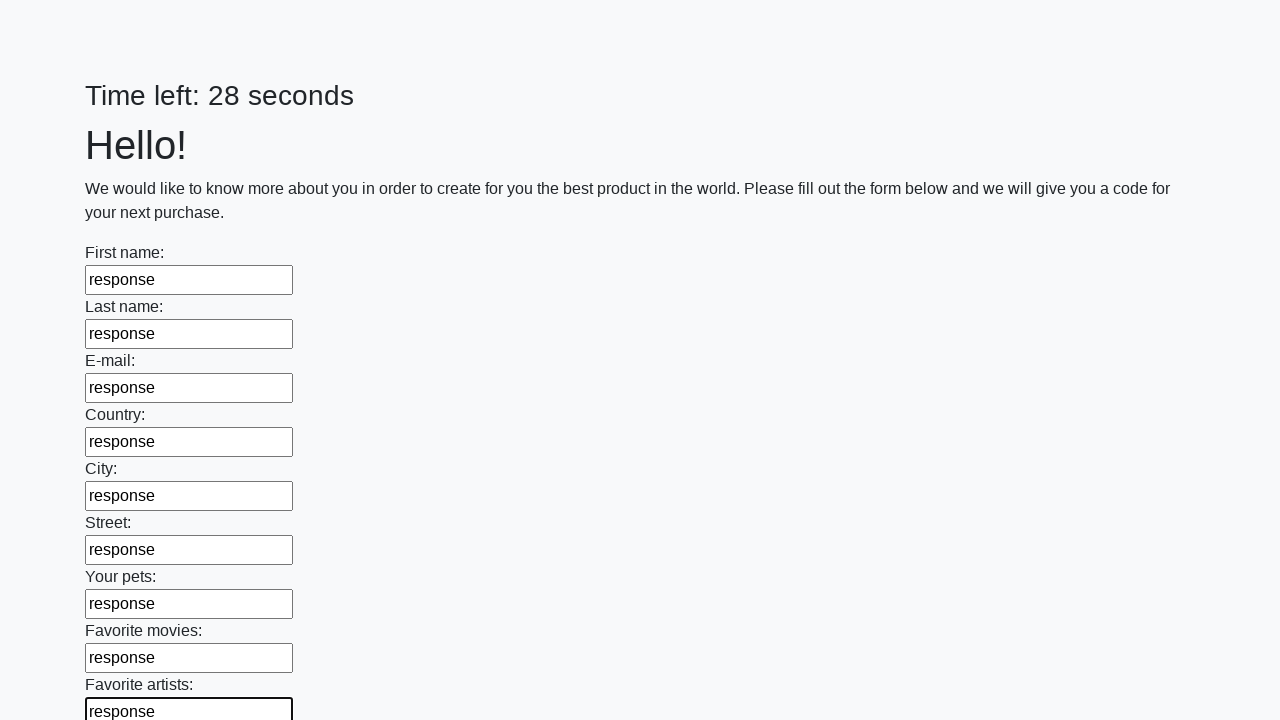

Filled input field with 'response' on input[type] >> nth=9
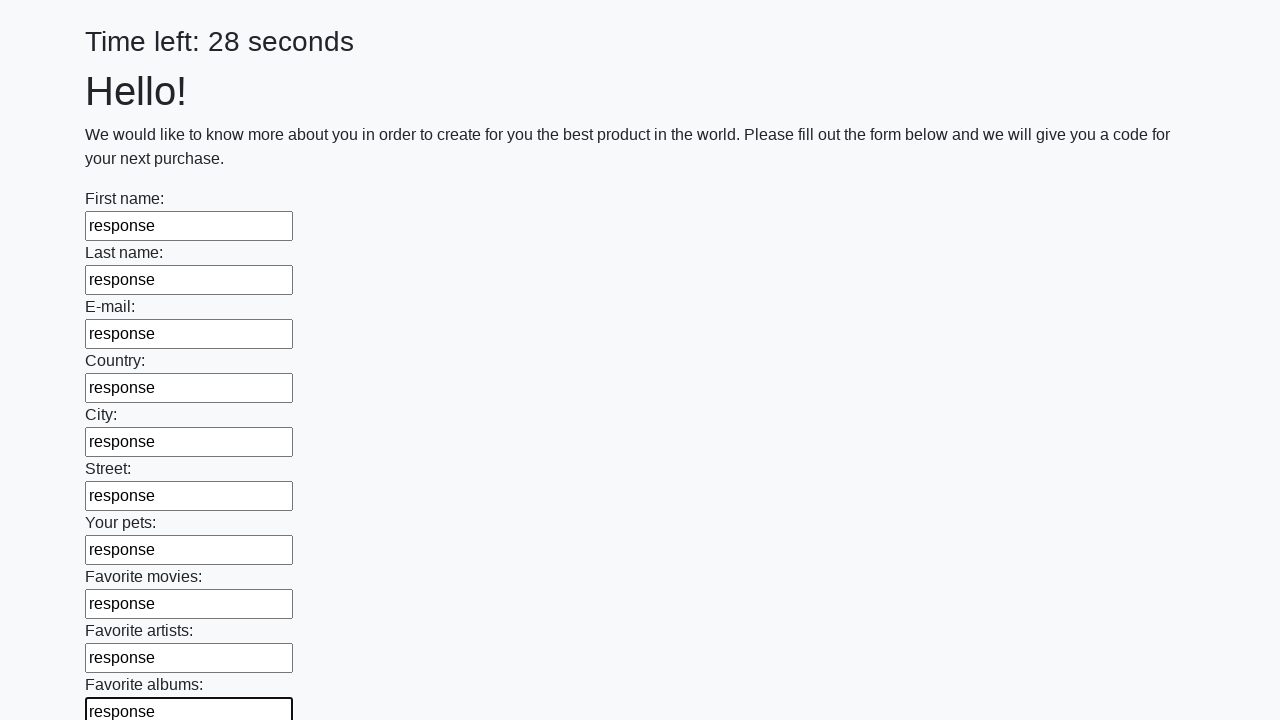

Filled input field with 'response' on input[type] >> nth=10
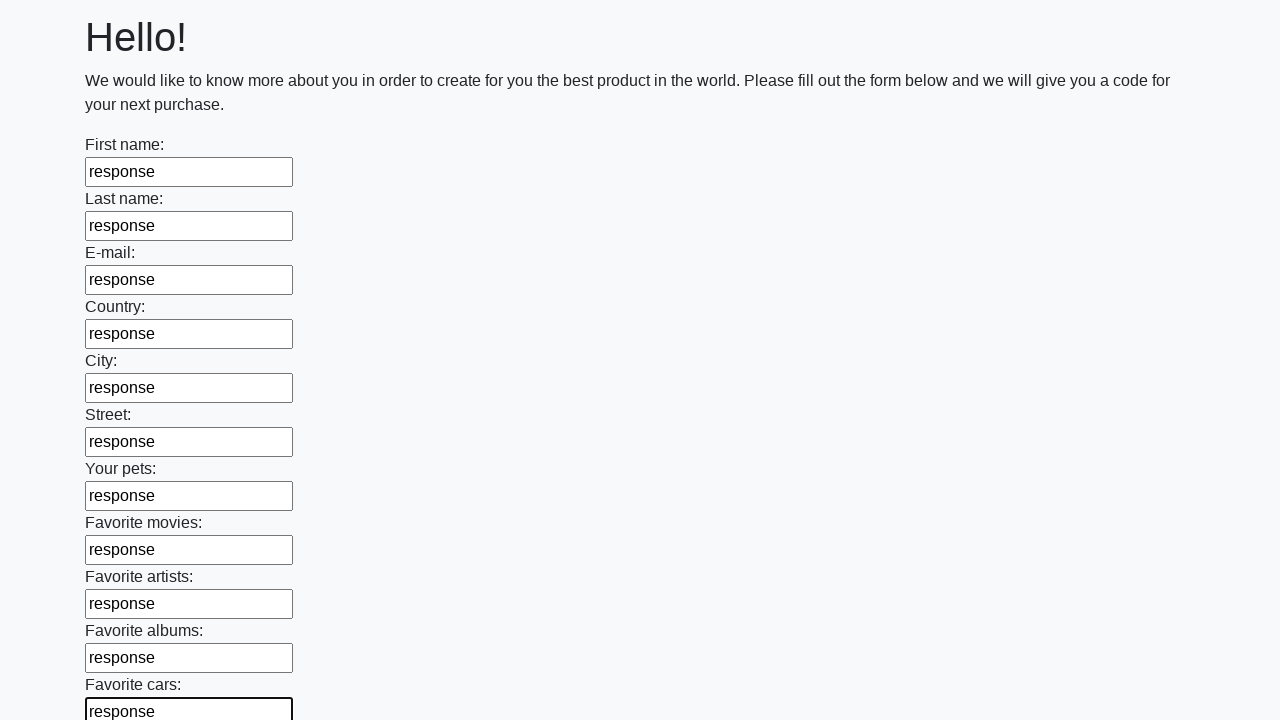

Filled input field with 'response' on input[type] >> nth=11
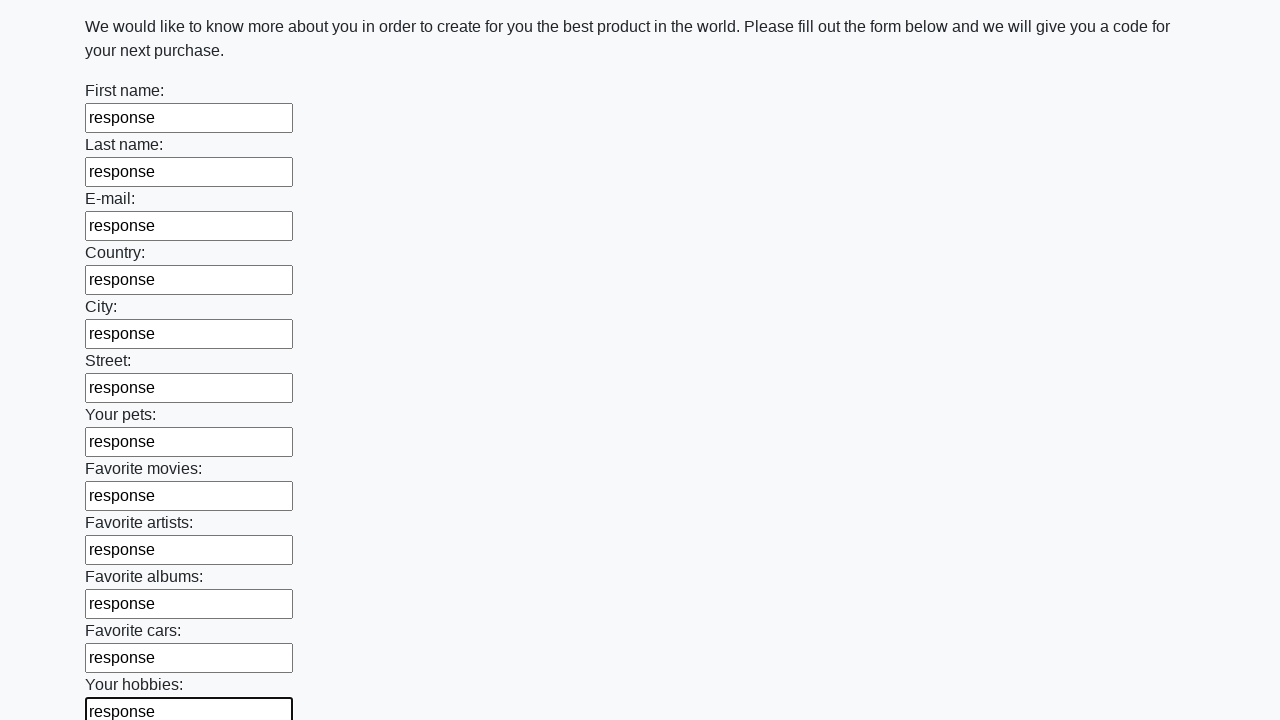

Filled input field with 'response' on input[type] >> nth=12
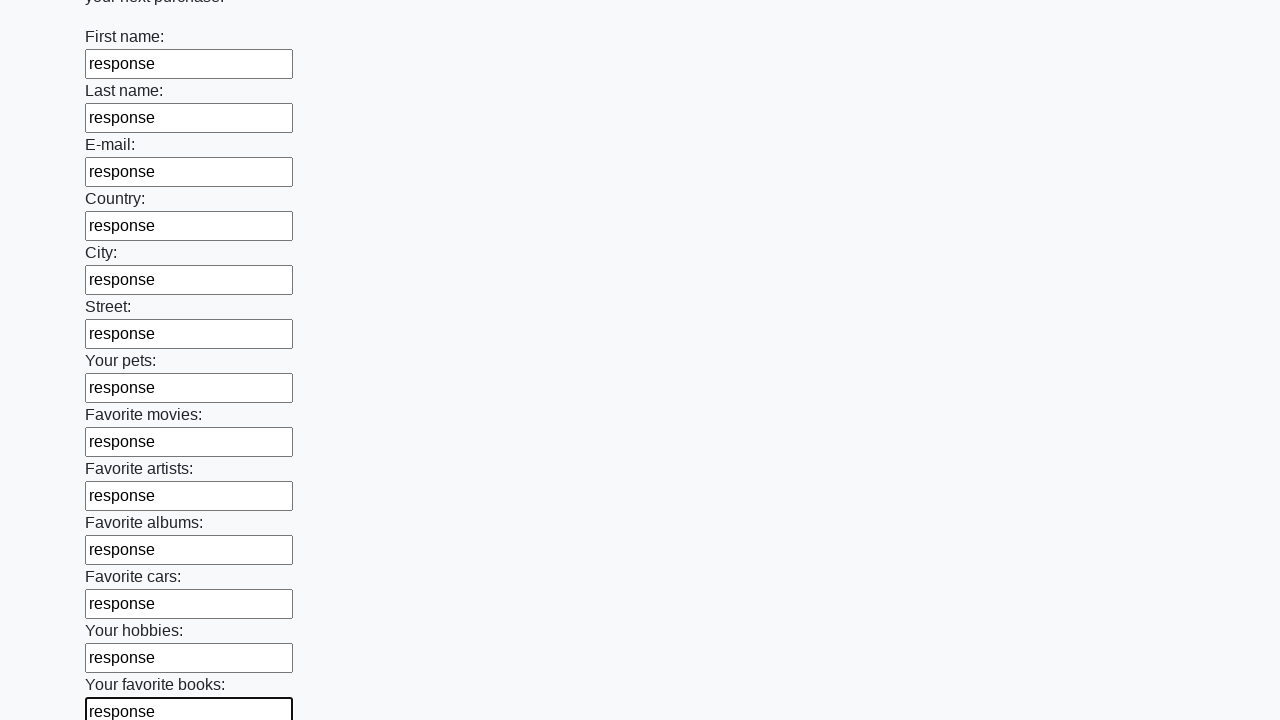

Filled input field with 'response' on input[type] >> nth=13
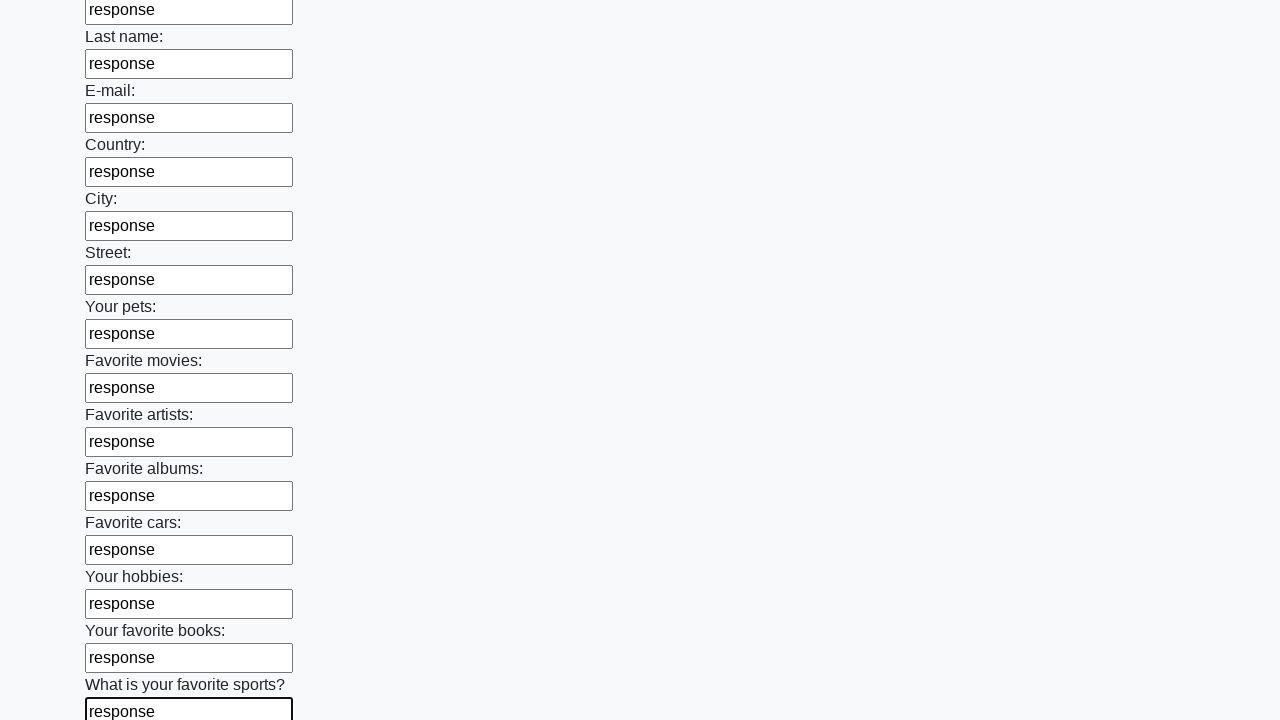

Filled input field with 'response' on input[type] >> nth=14
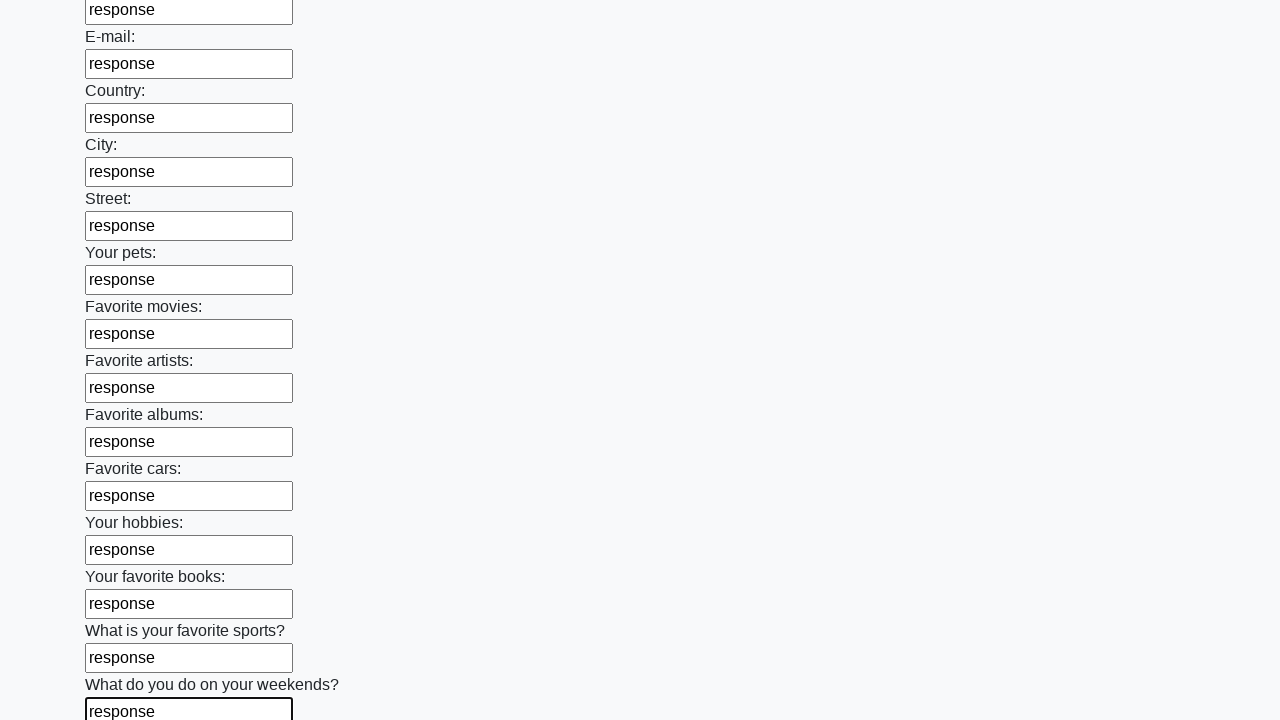

Filled input field with 'response' on input[type] >> nth=15
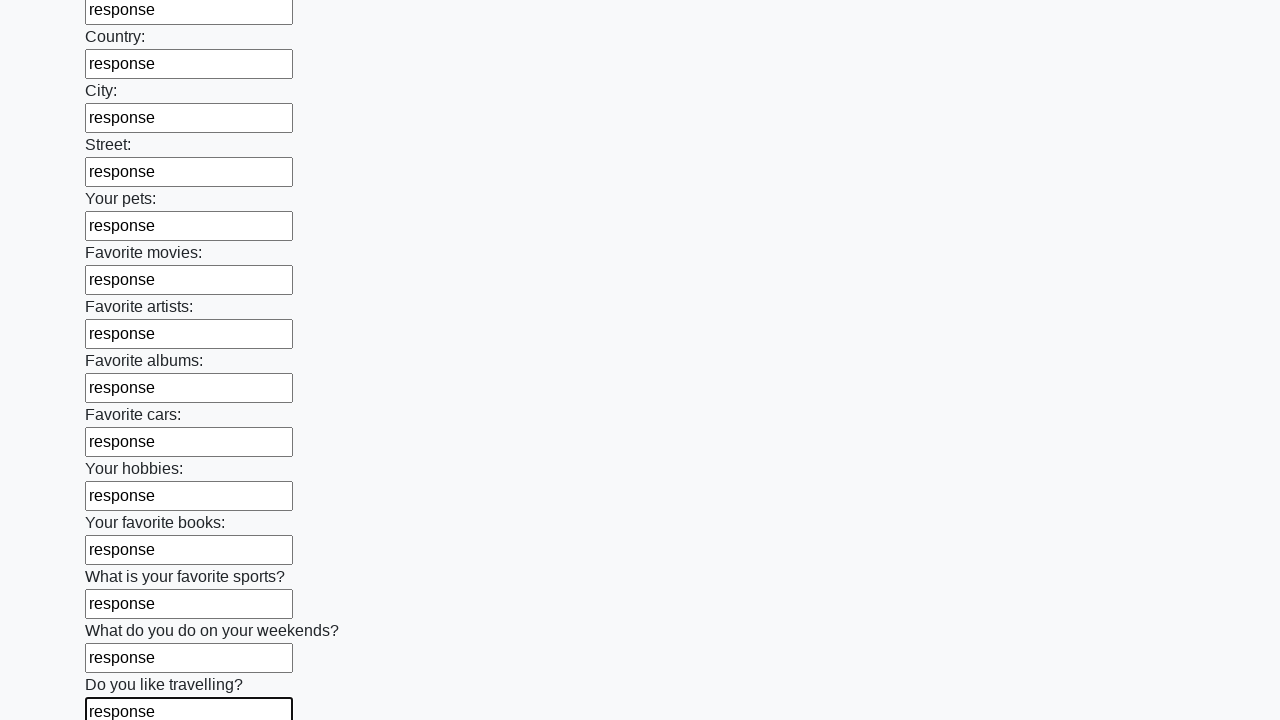

Filled input field with 'response' on input[type] >> nth=16
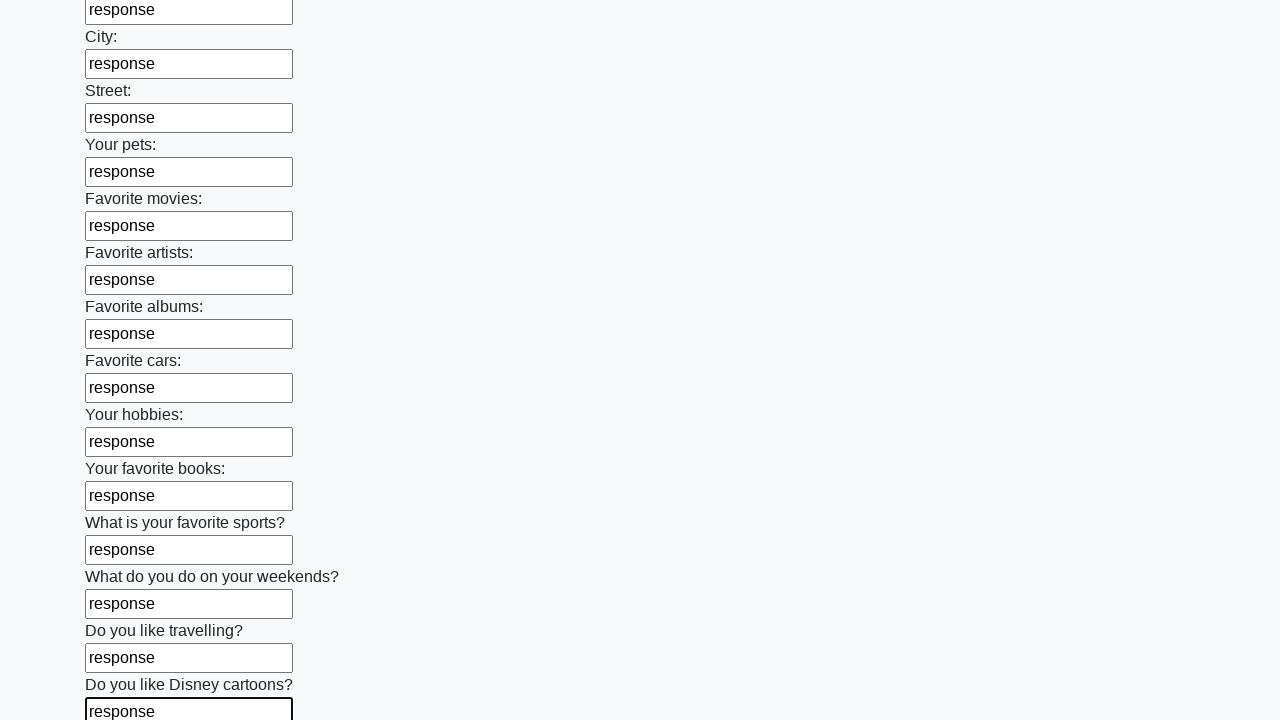

Filled input field with 'response' on input[type] >> nth=17
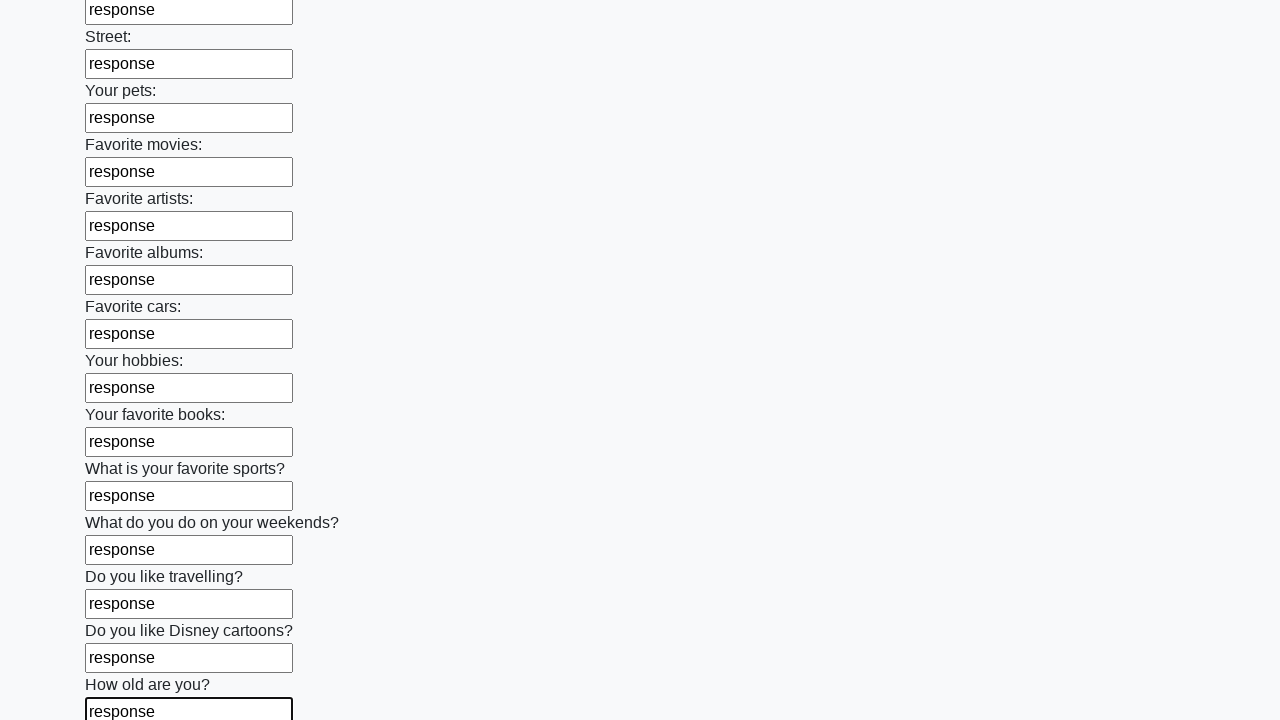

Filled input field with 'response' on input[type] >> nth=18
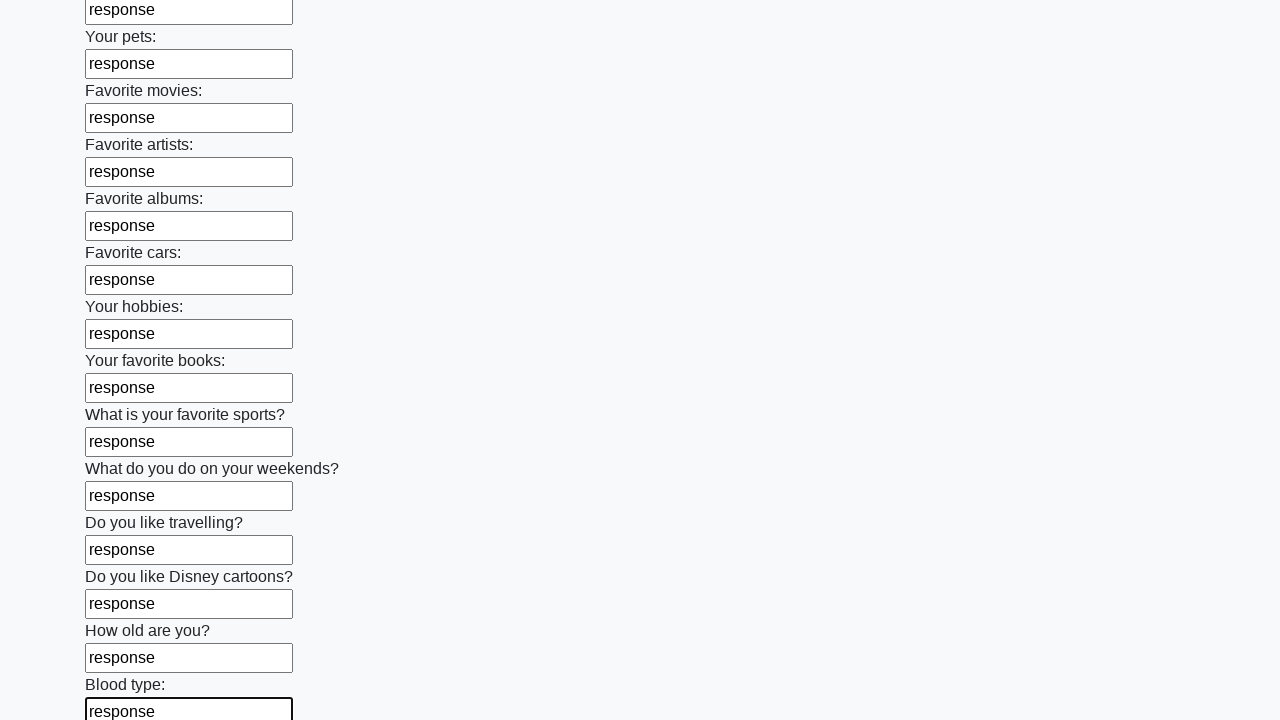

Filled input field with 'response' on input[type] >> nth=19
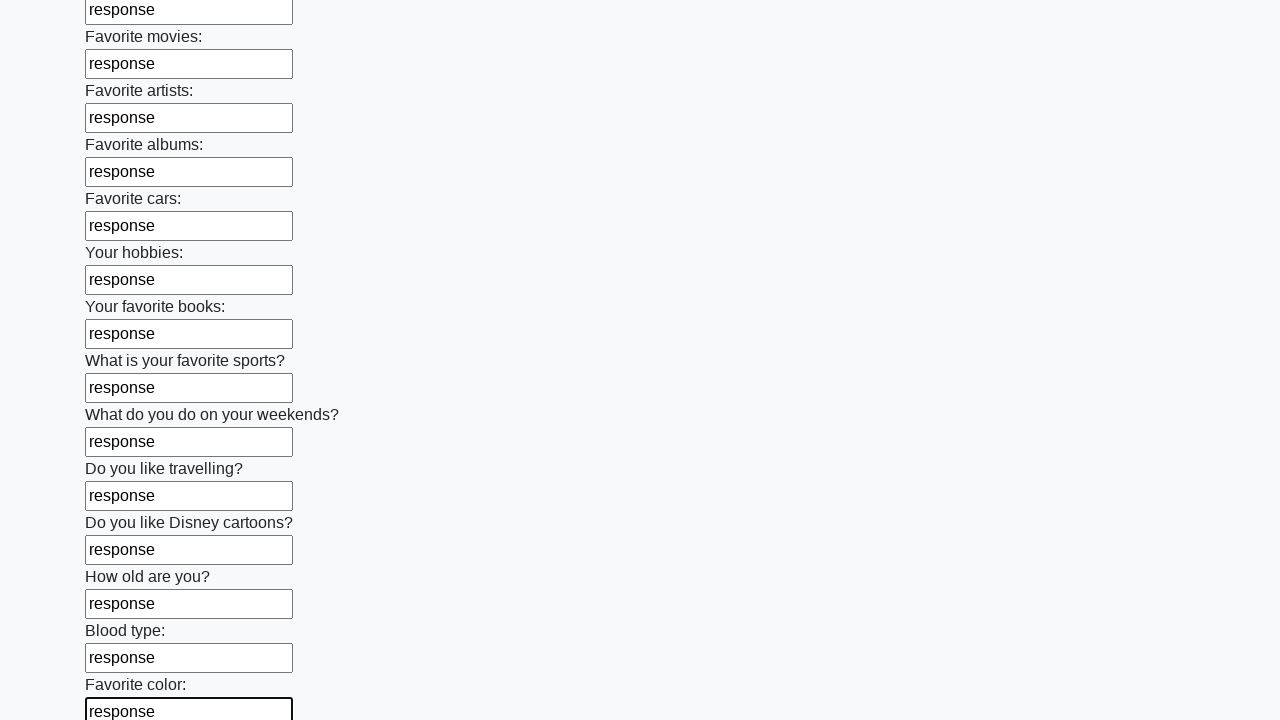

Filled input field with 'response' on input[type] >> nth=20
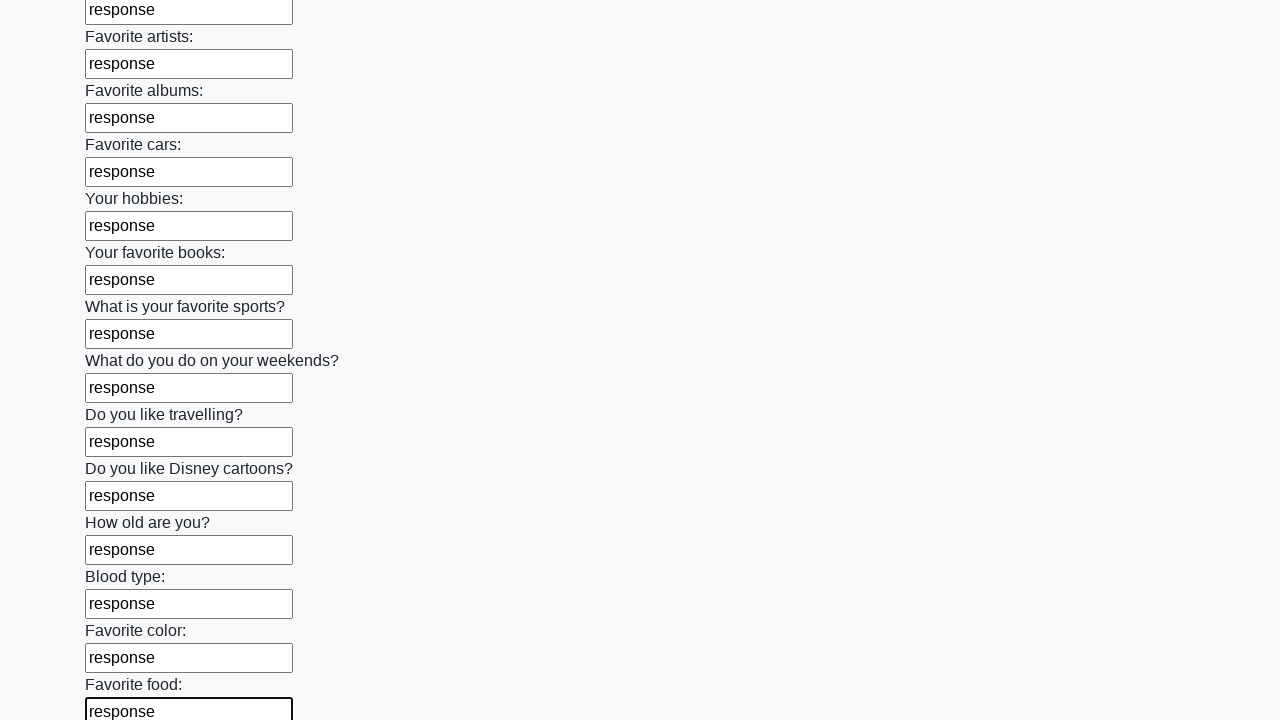

Filled input field with 'response' on input[type] >> nth=21
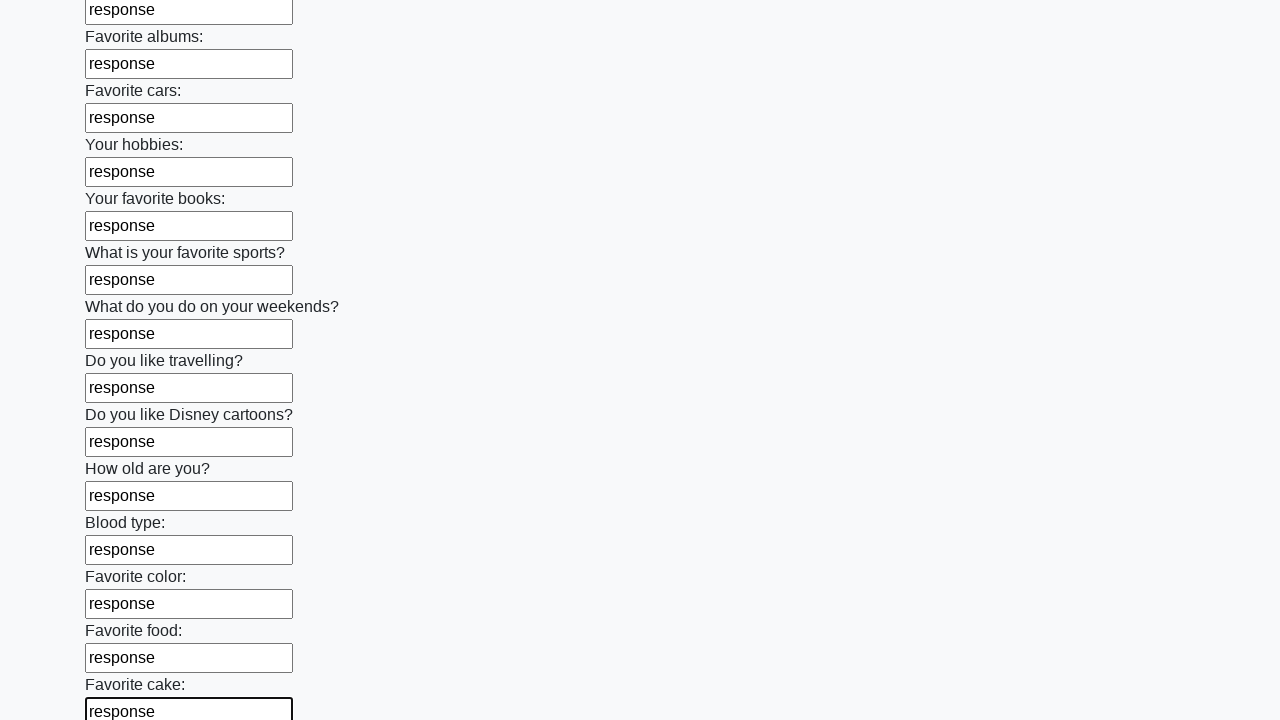

Filled input field with 'response' on input[type] >> nth=22
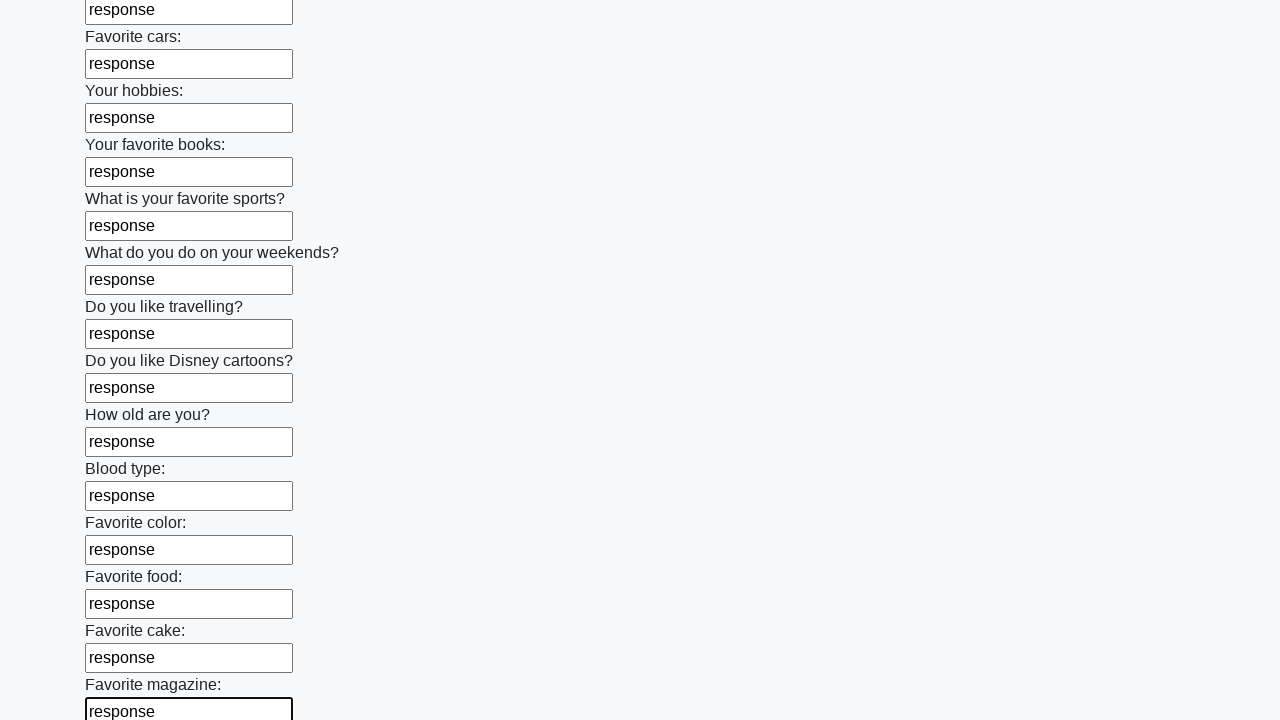

Filled input field with 'response' on input[type] >> nth=23
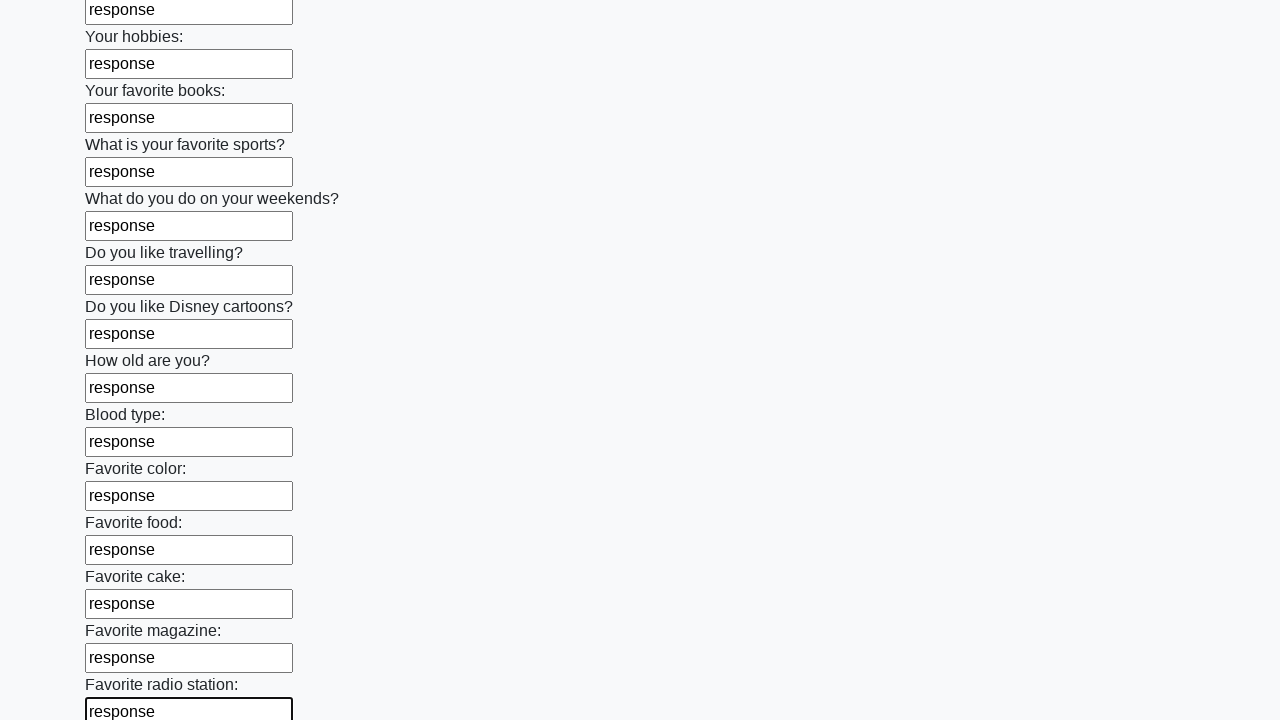

Filled input field with 'response' on input[type] >> nth=24
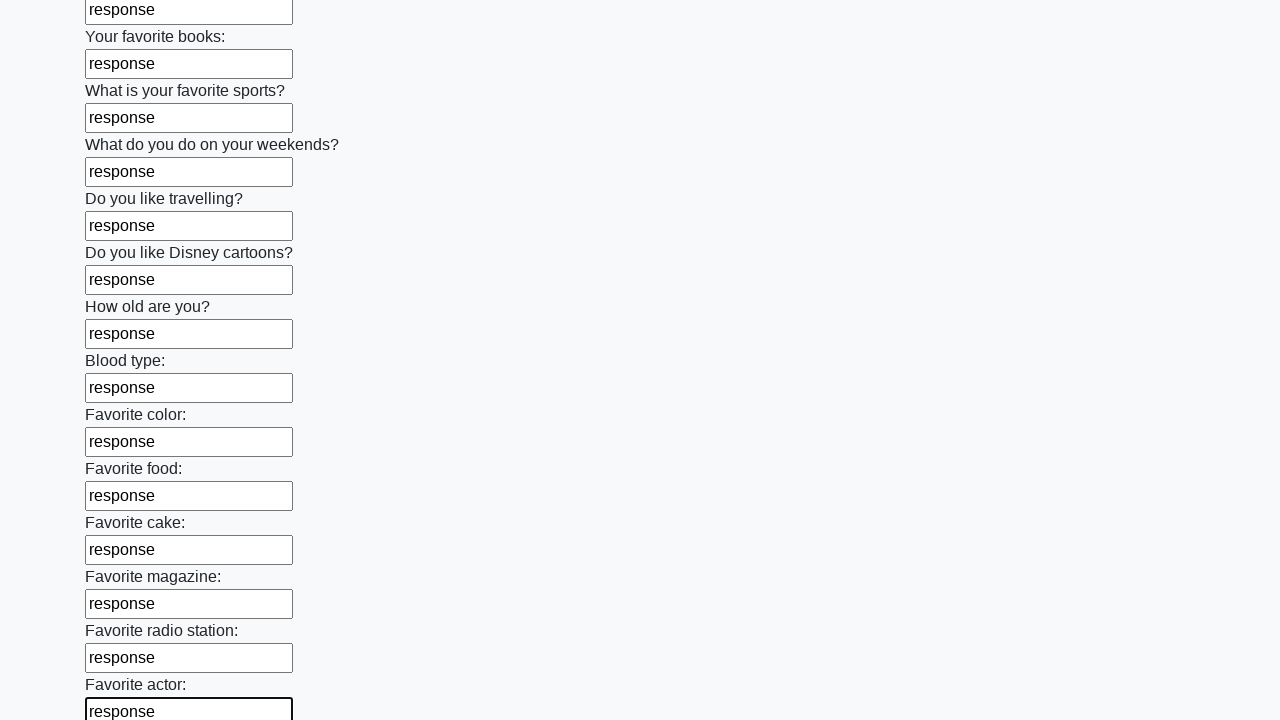

Filled input field with 'response' on input[type] >> nth=25
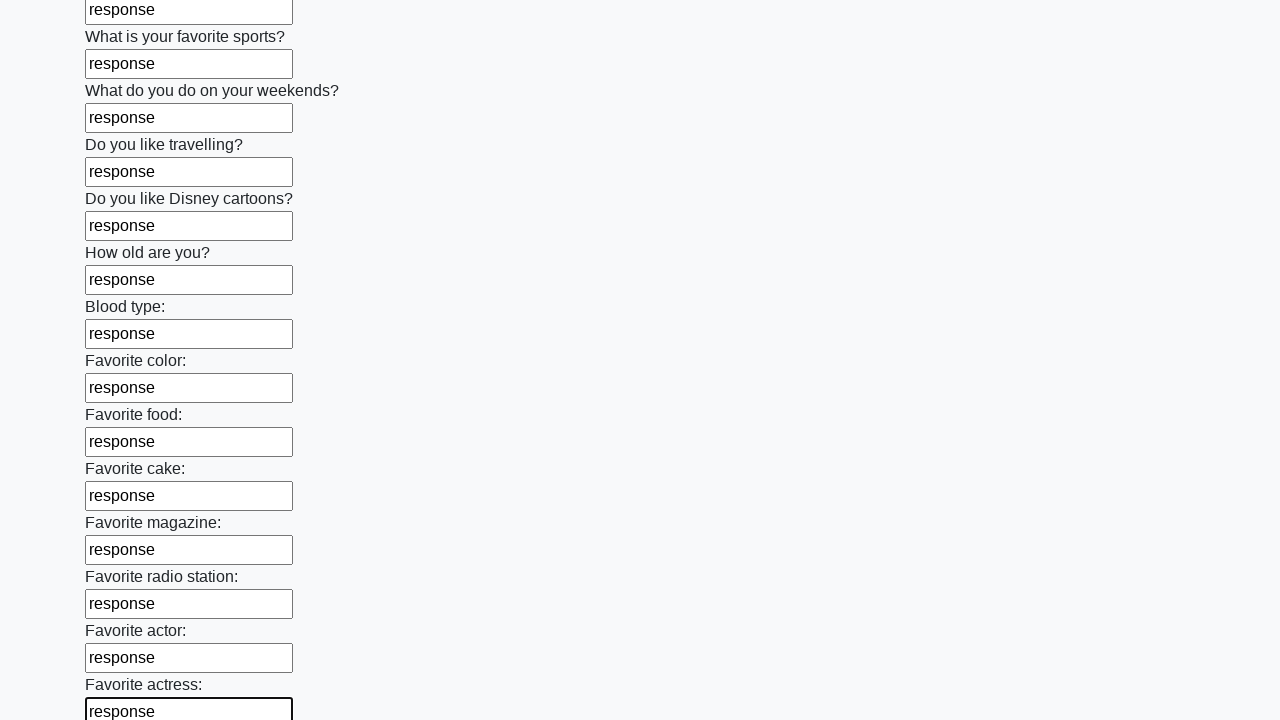

Filled input field with 'response' on input[type] >> nth=26
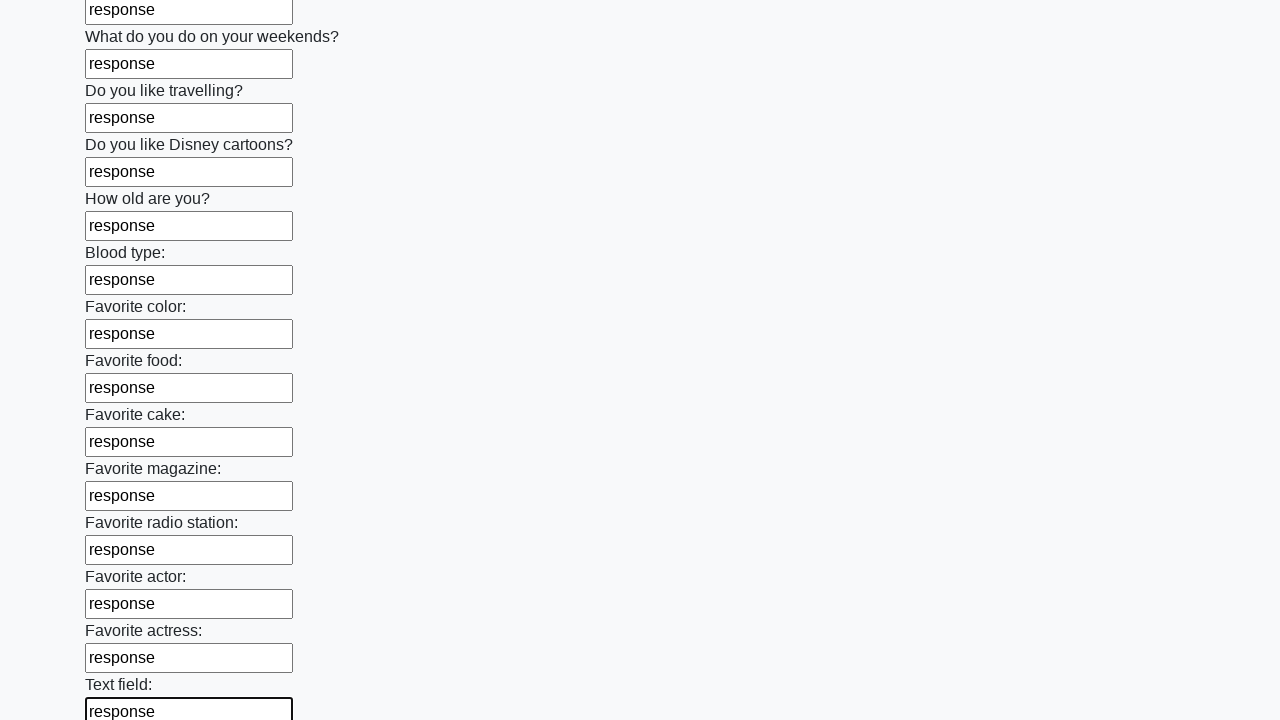

Filled input field with 'response' on input[type] >> nth=27
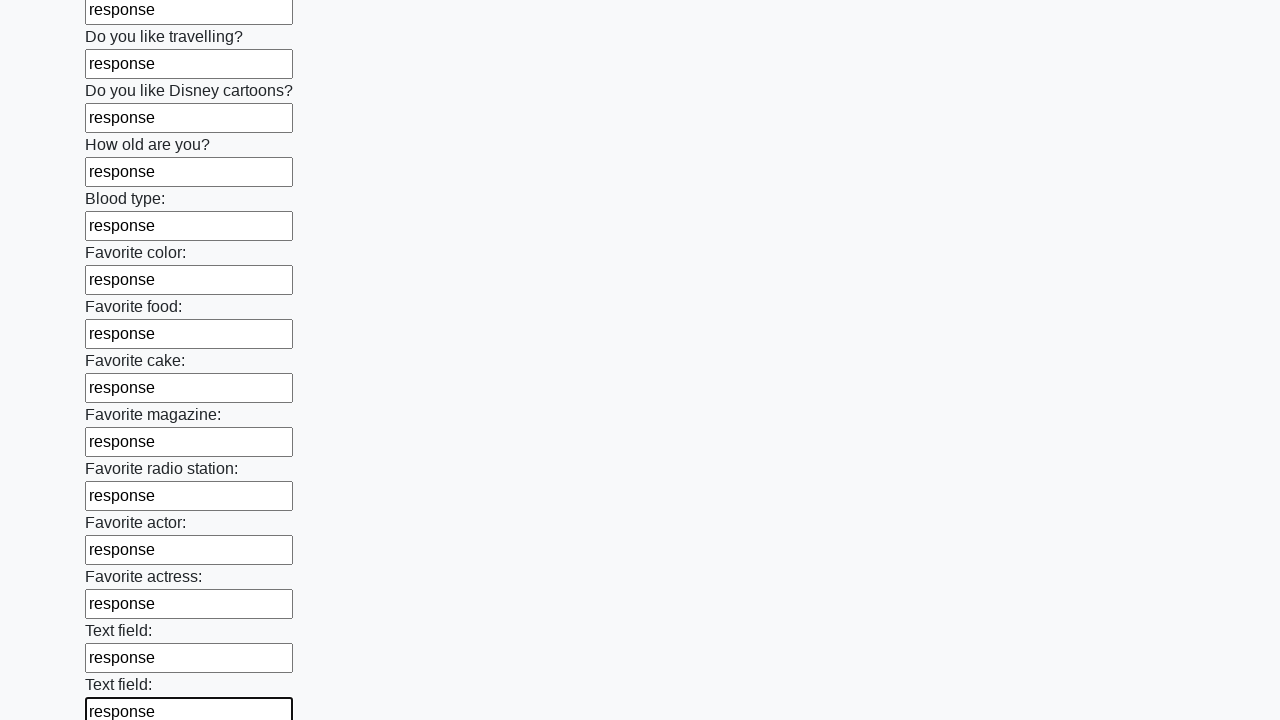

Filled input field with 'response' on input[type] >> nth=28
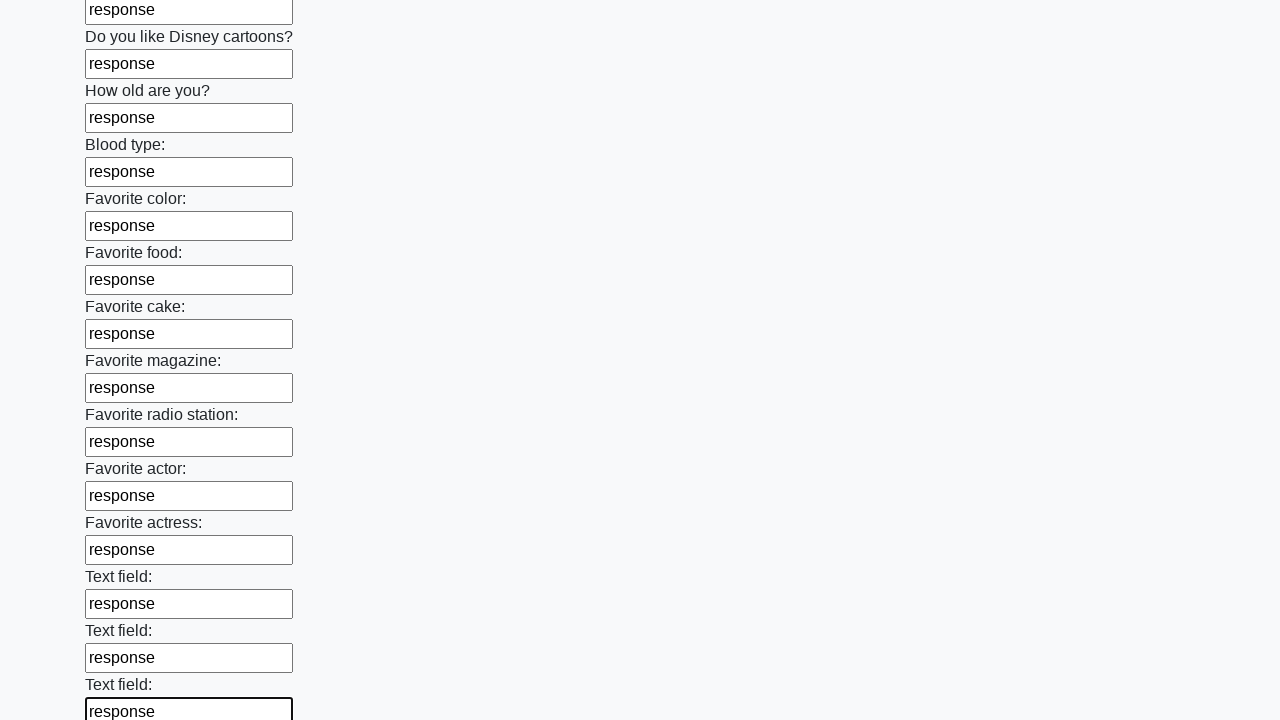

Filled input field with 'response' on input[type] >> nth=29
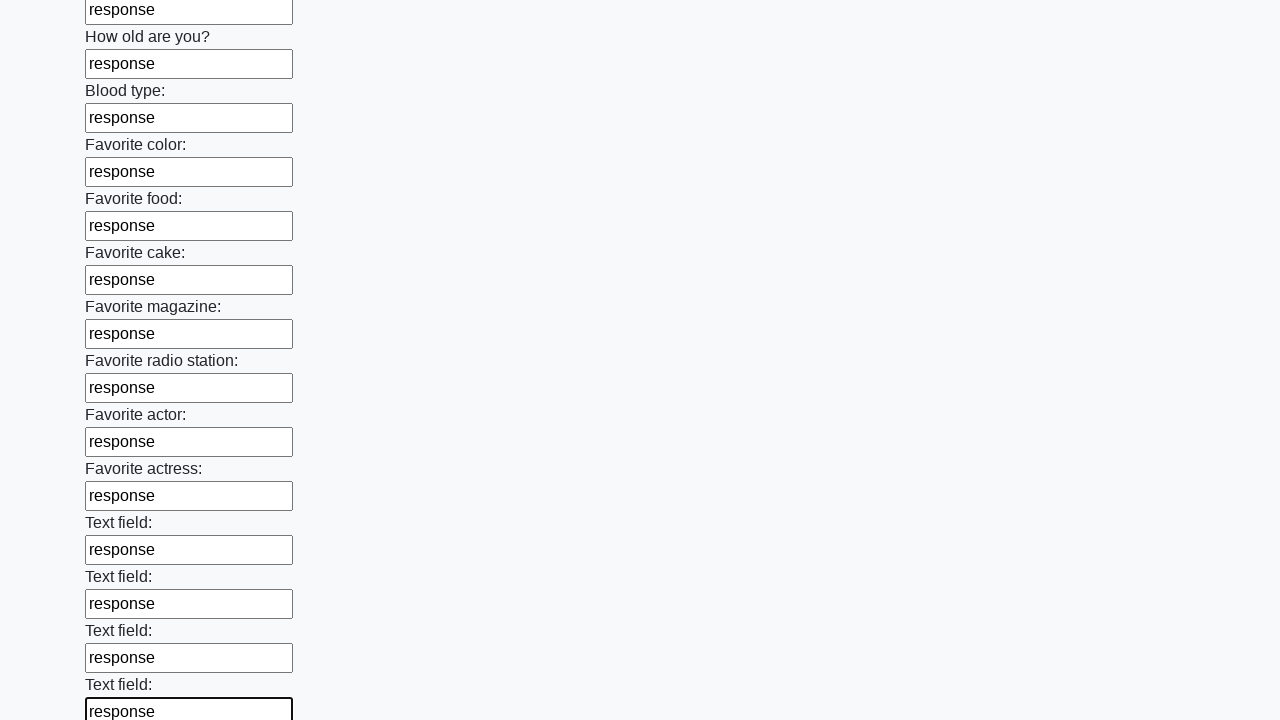

Filled input field with 'response' on input[type] >> nth=30
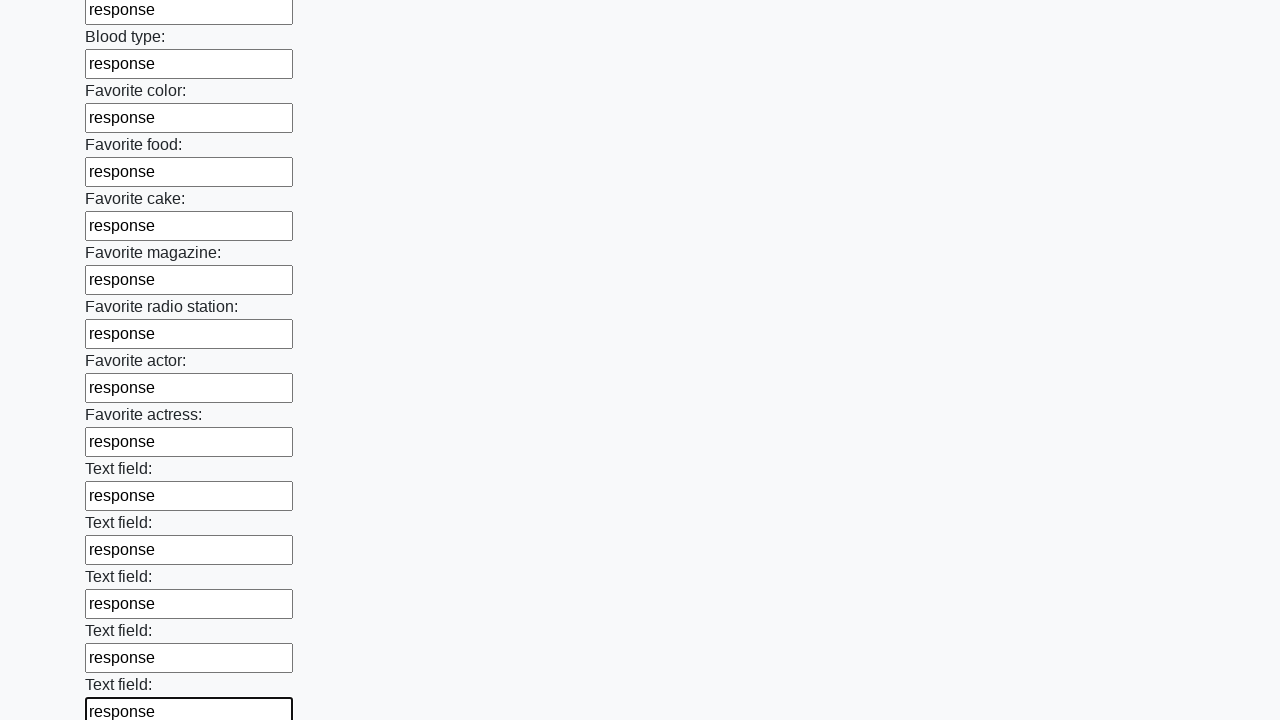

Filled input field with 'response' on input[type] >> nth=31
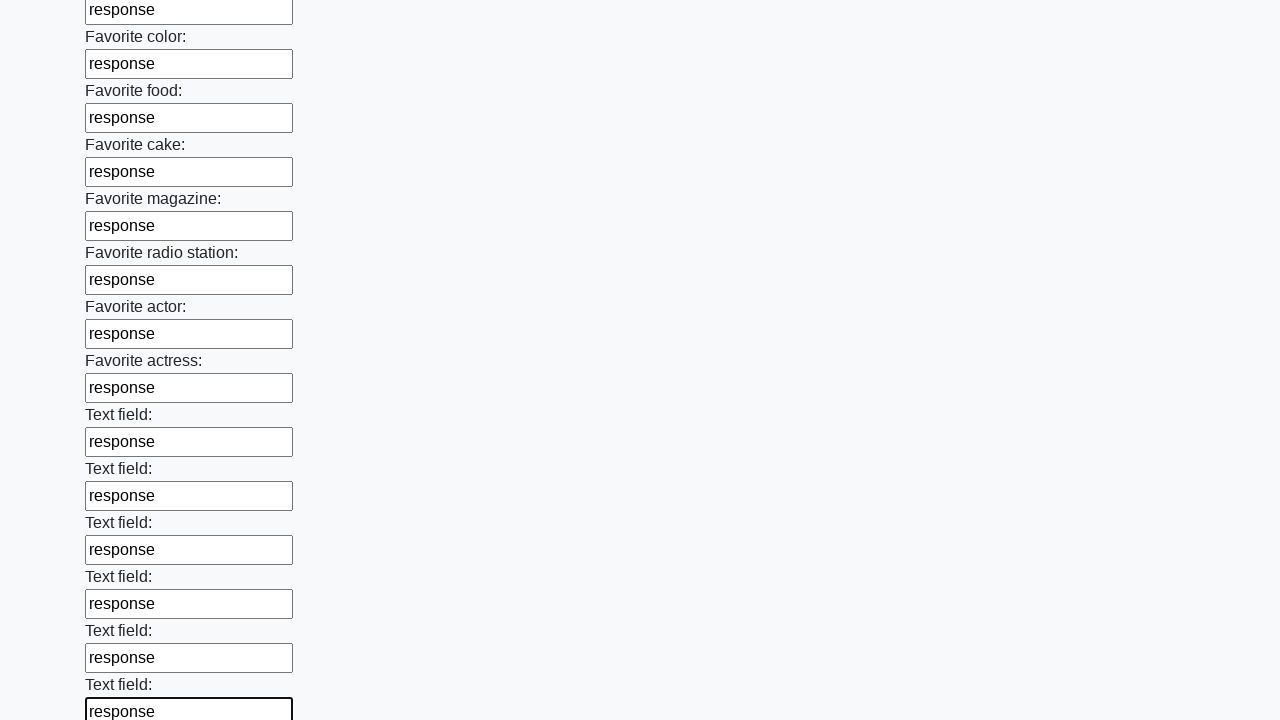

Filled input field with 'response' on input[type] >> nth=32
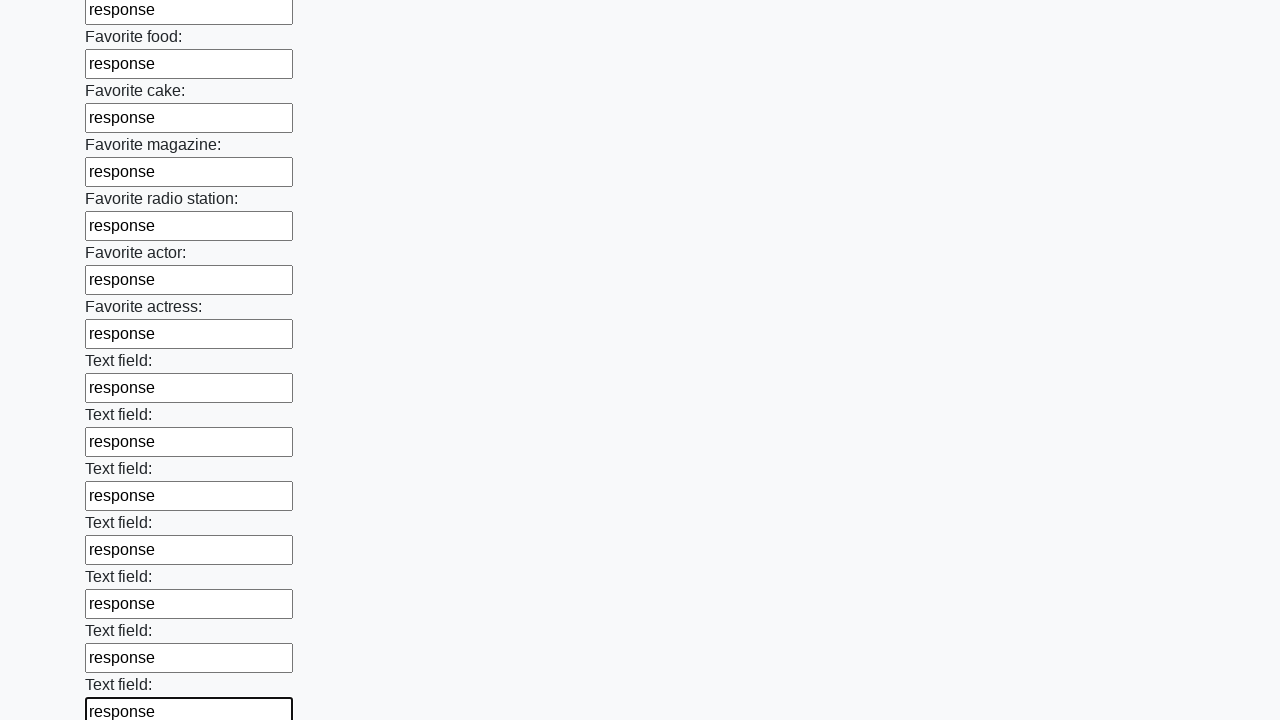

Filled input field with 'response' on input[type] >> nth=33
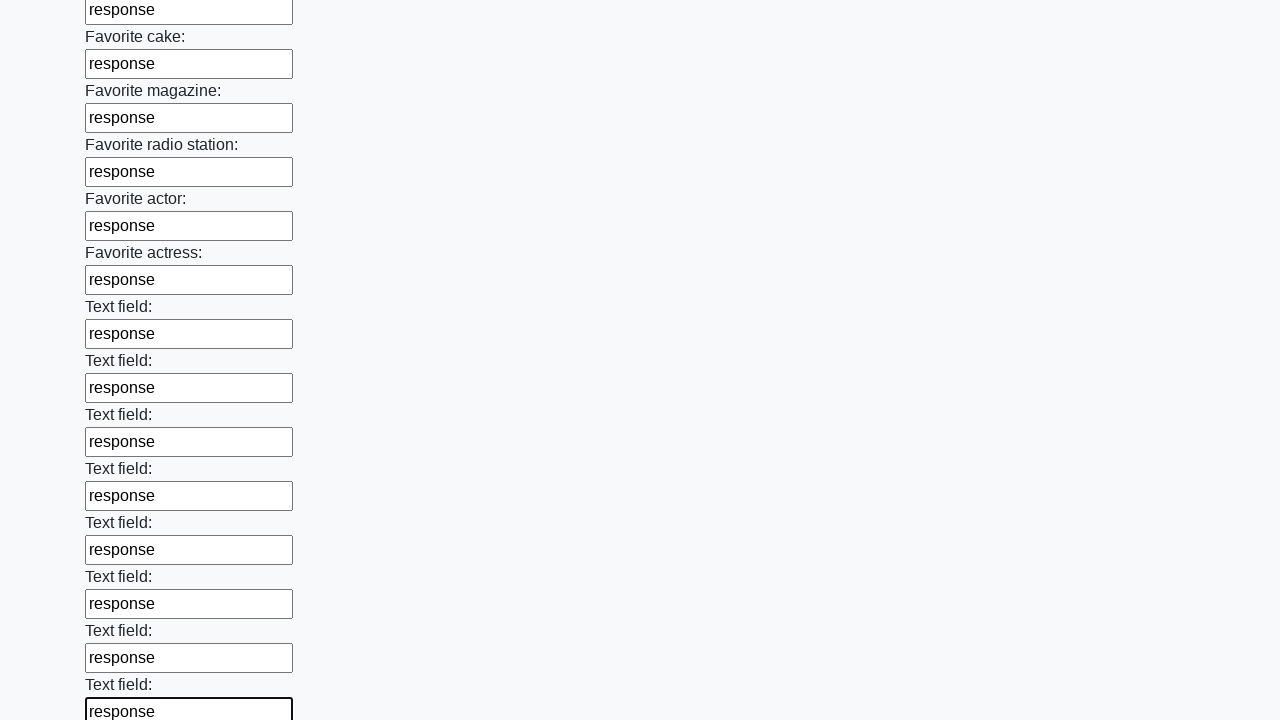

Filled input field with 'response' on input[type] >> nth=34
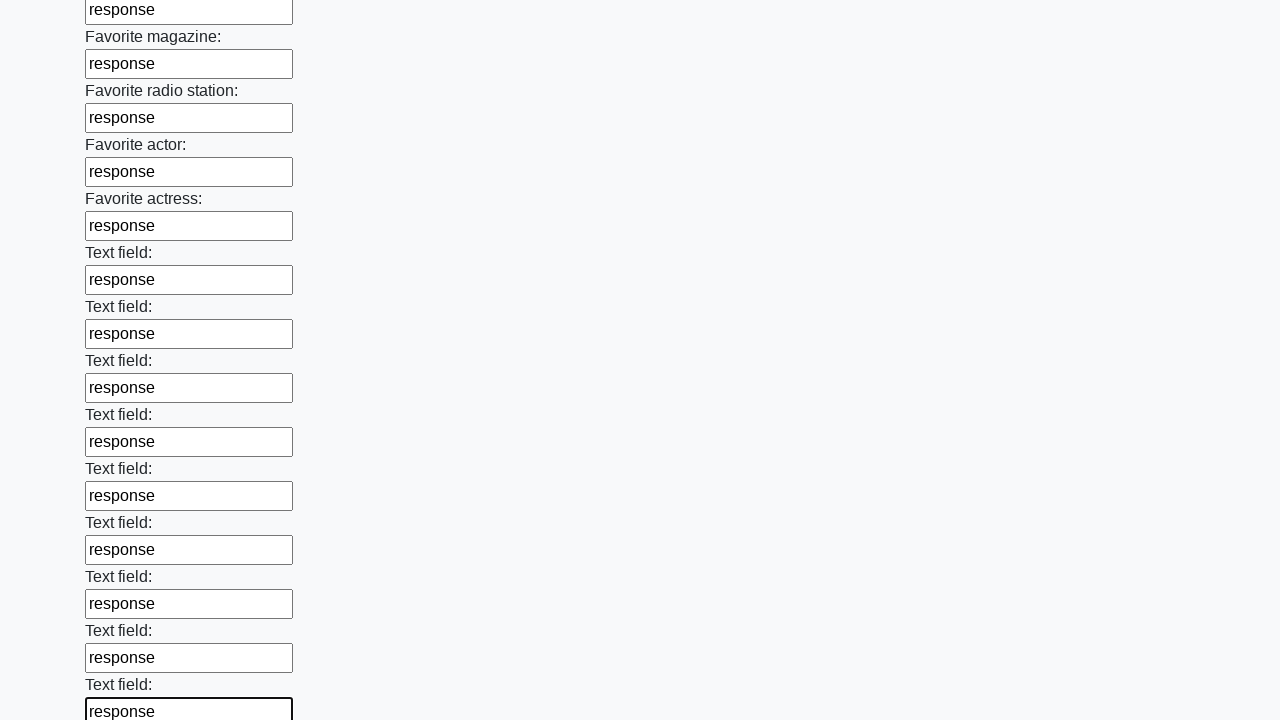

Filled input field with 'response' on input[type] >> nth=35
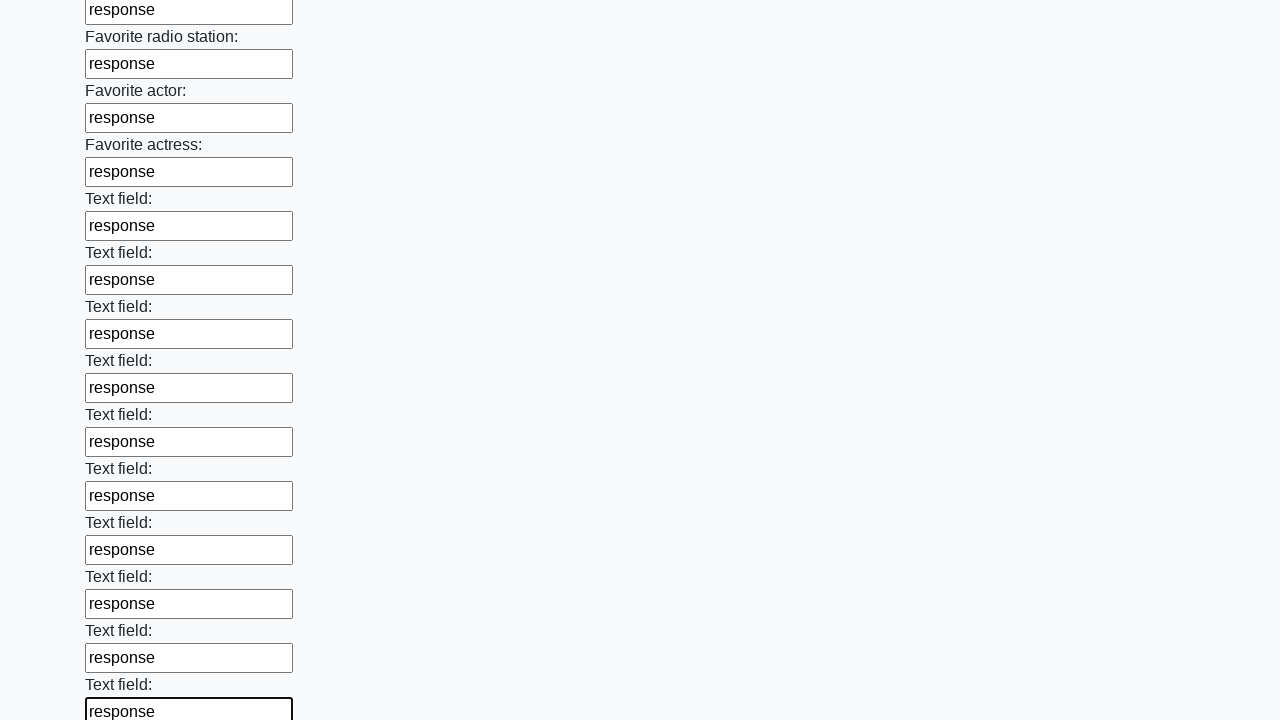

Filled input field with 'response' on input[type] >> nth=36
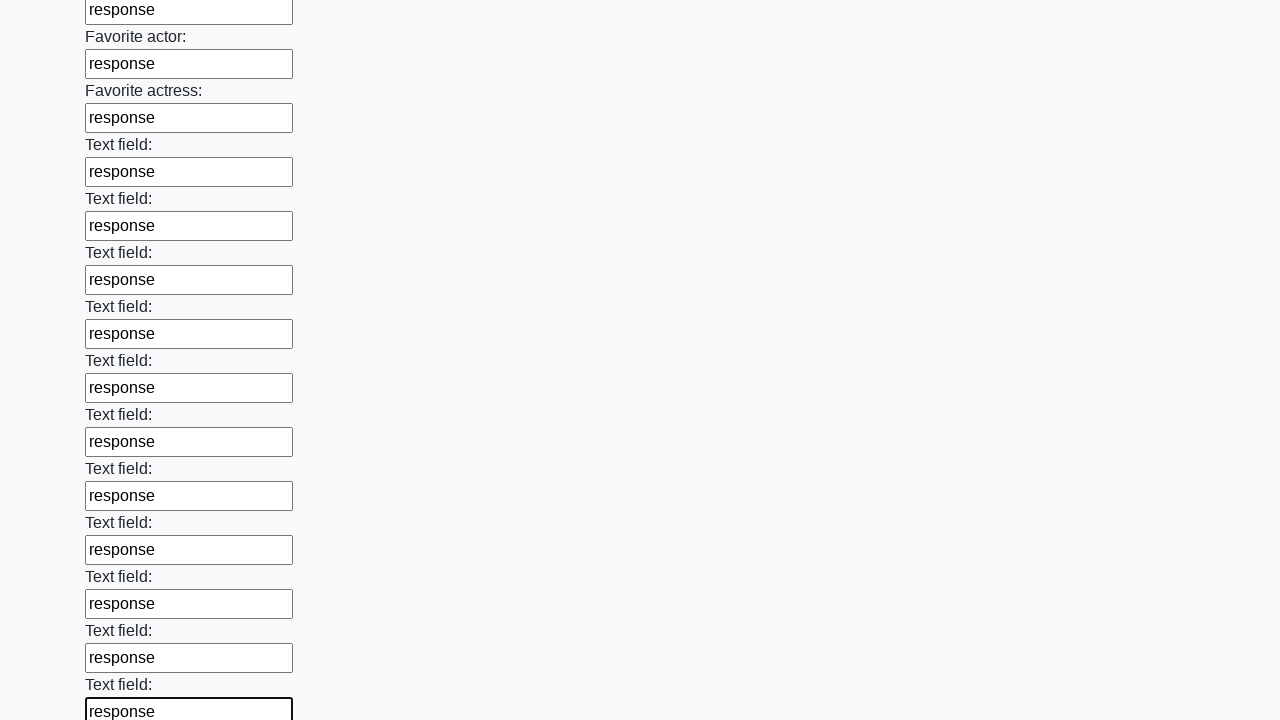

Filled input field with 'response' on input[type] >> nth=37
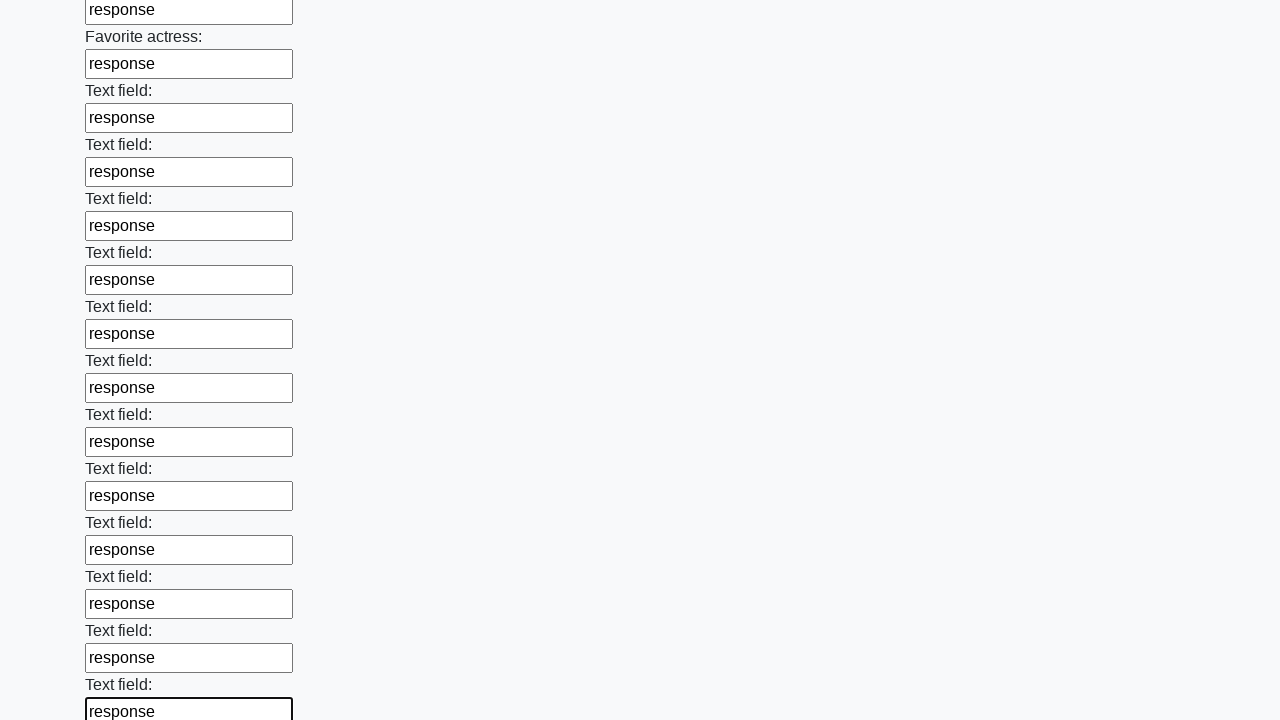

Filled input field with 'response' on input[type] >> nth=38
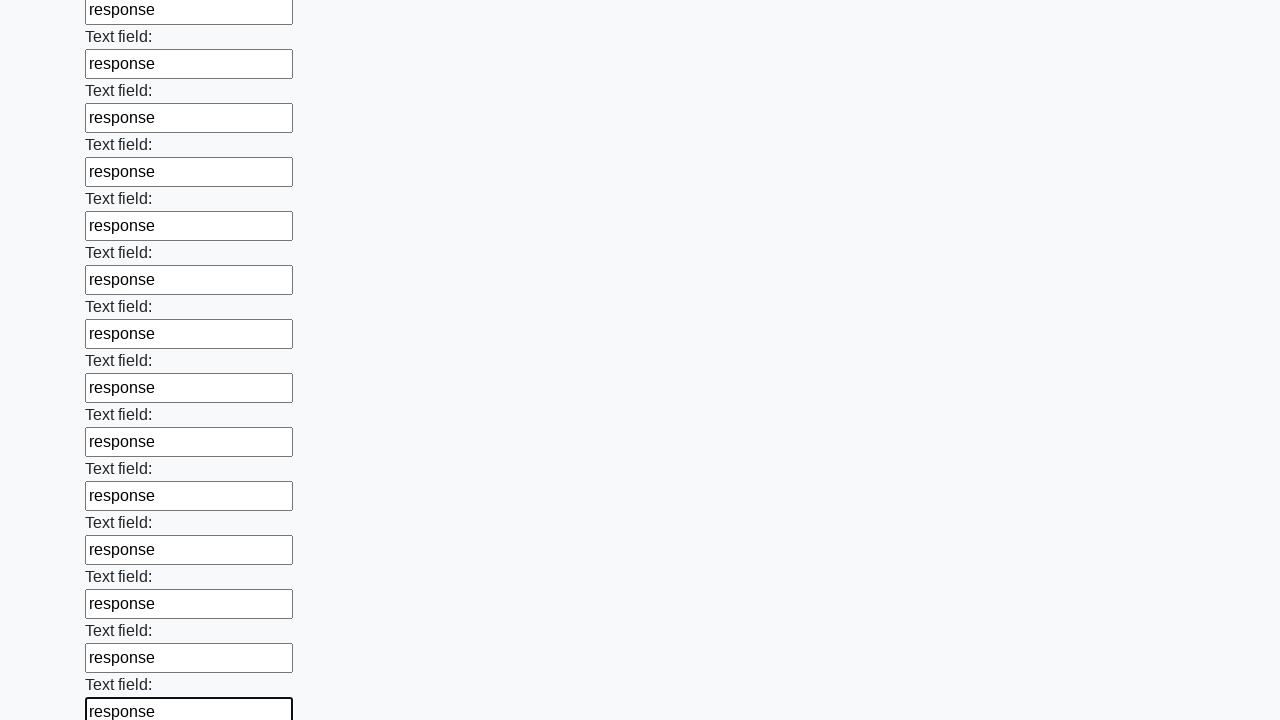

Filled input field with 'response' on input[type] >> nth=39
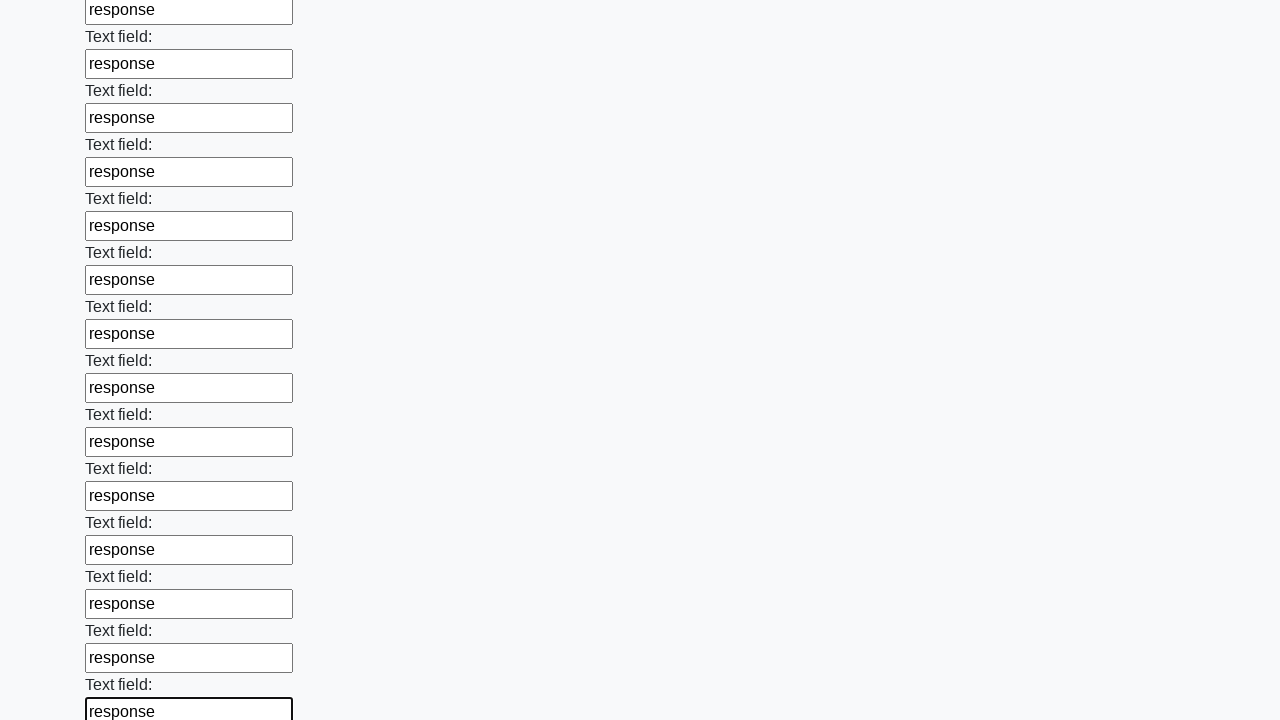

Filled input field with 'response' on input[type] >> nth=40
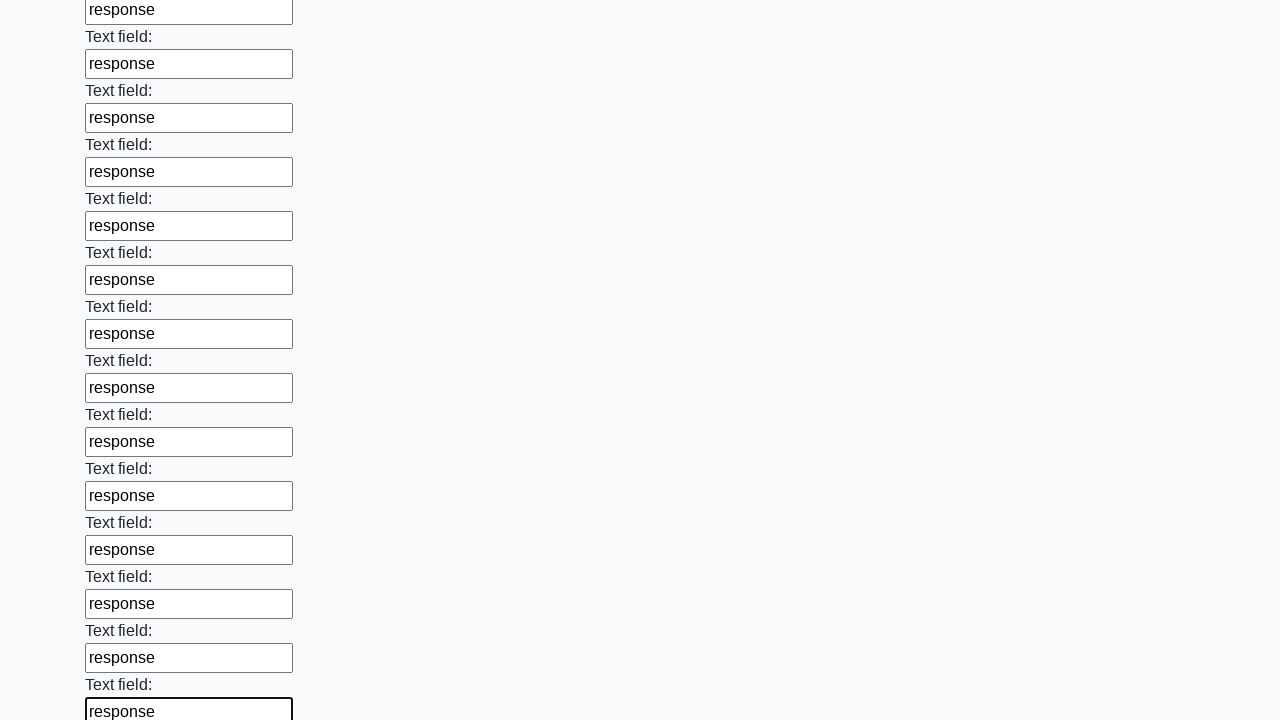

Filled input field with 'response' on input[type] >> nth=41
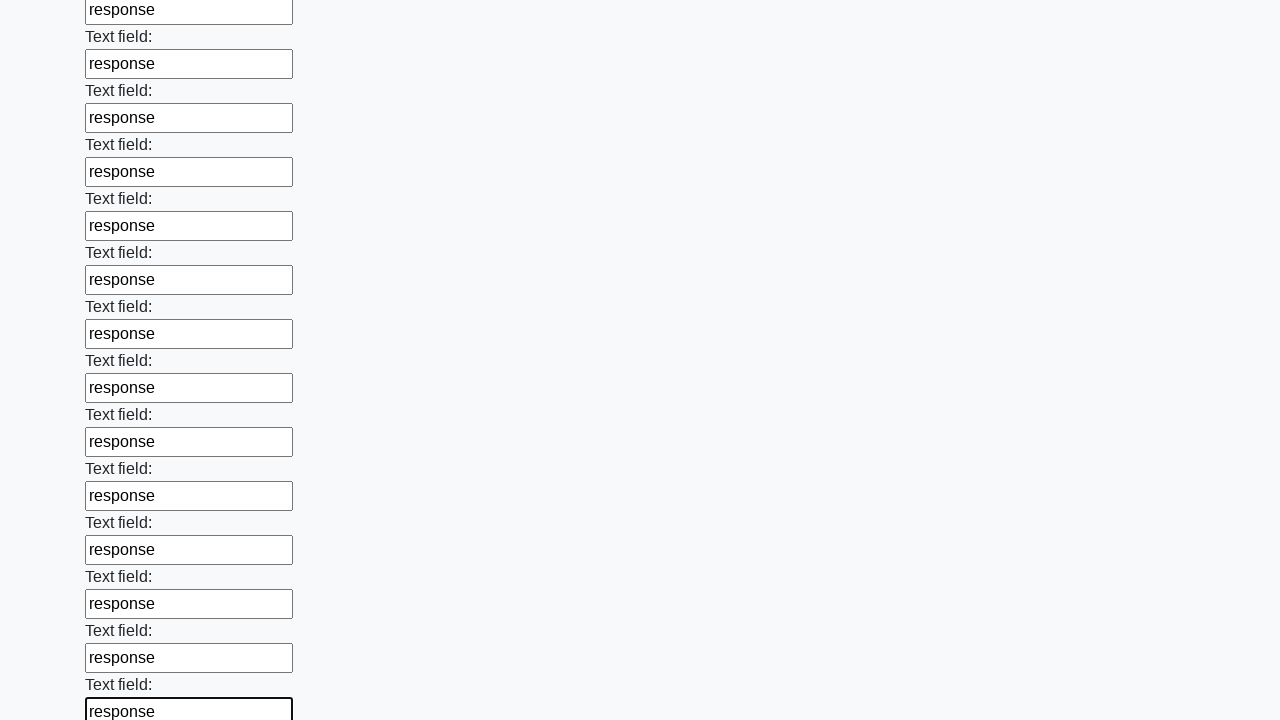

Filled input field with 'response' on input[type] >> nth=42
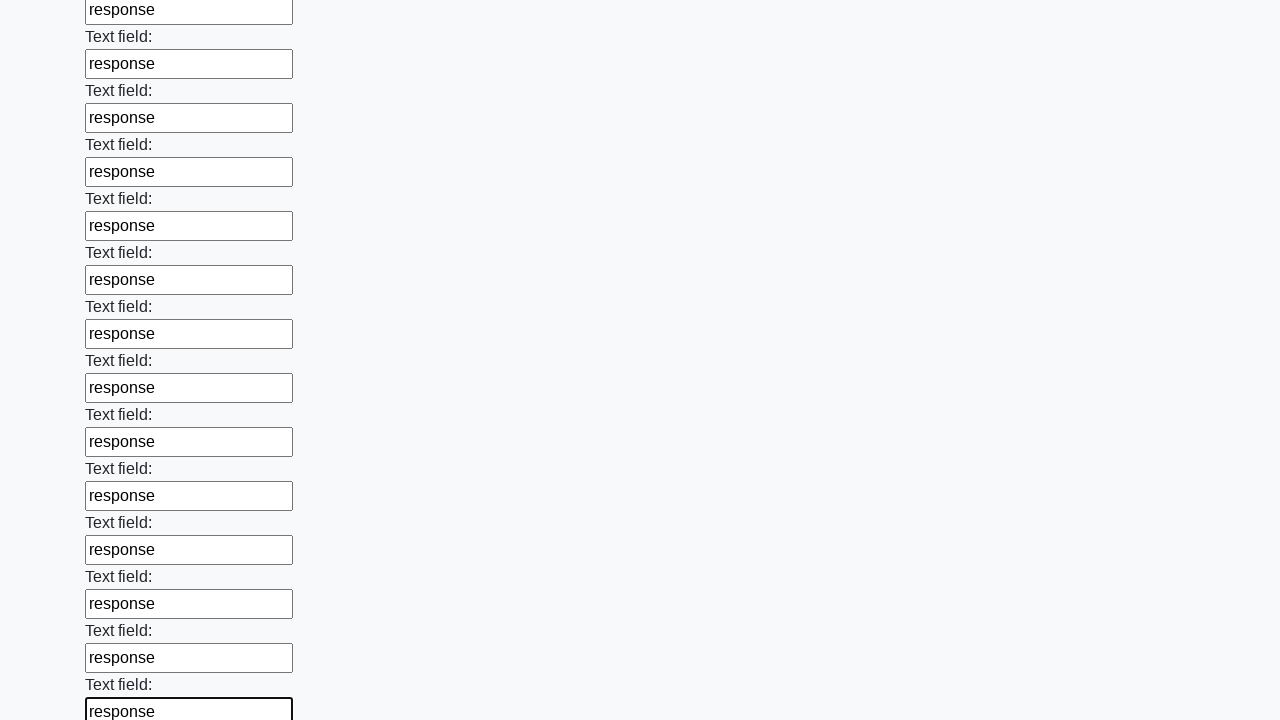

Filled input field with 'response' on input[type] >> nth=43
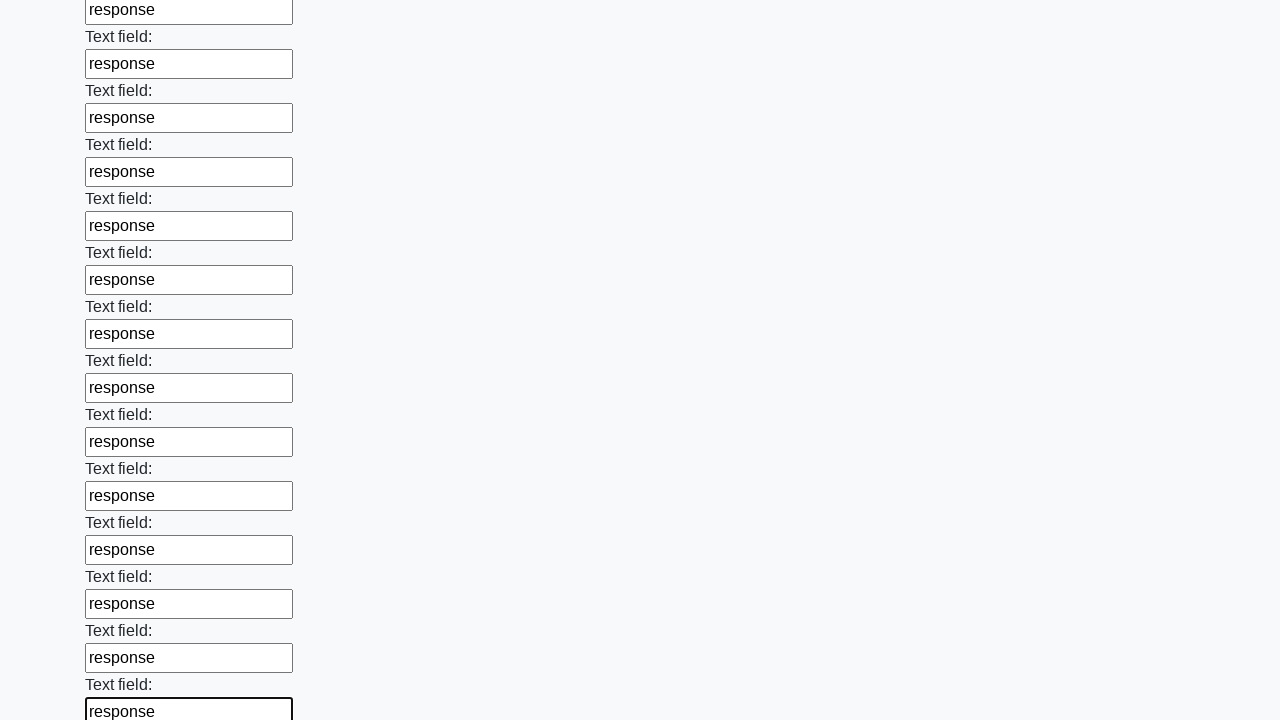

Filled input field with 'response' on input[type] >> nth=44
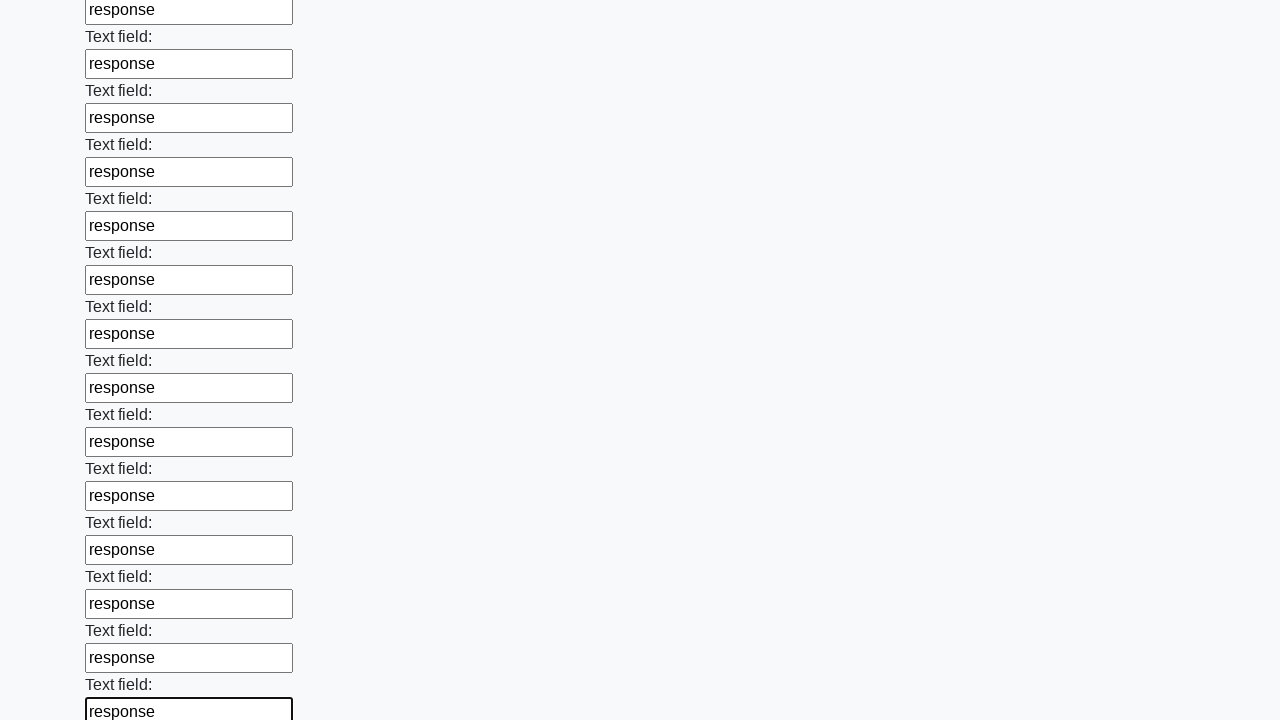

Filled input field with 'response' on input[type] >> nth=45
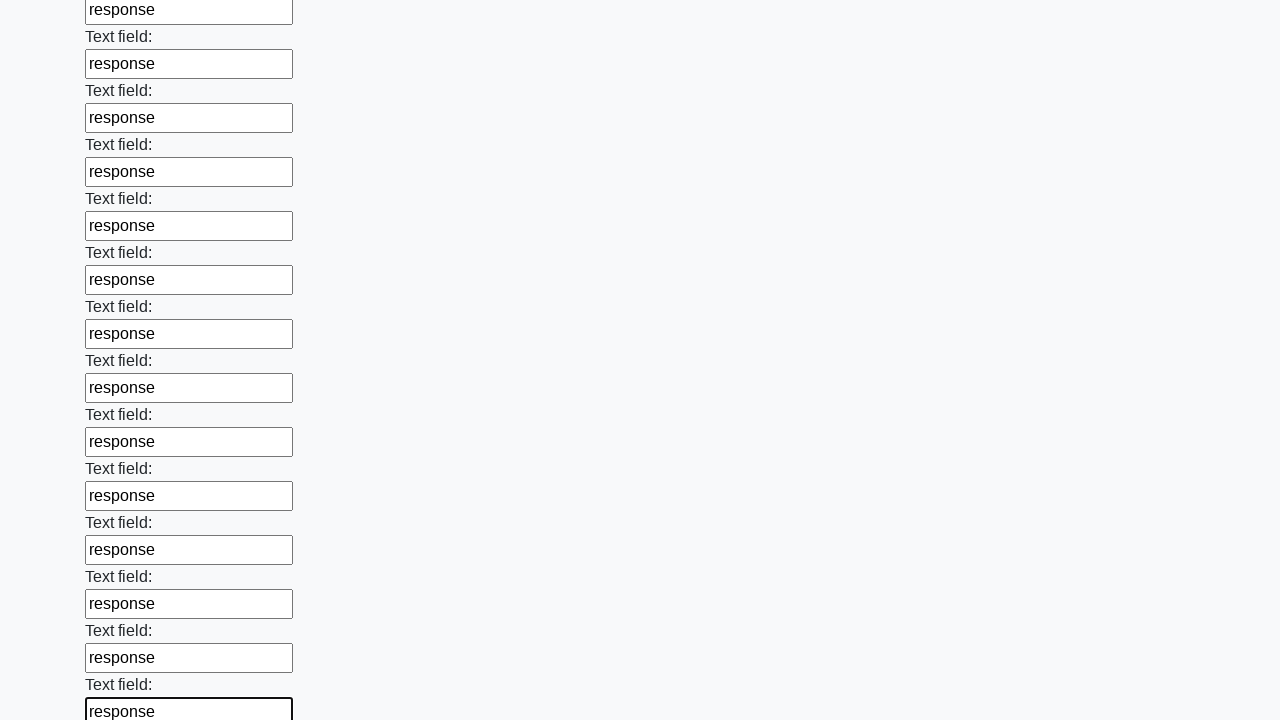

Filled input field with 'response' on input[type] >> nth=46
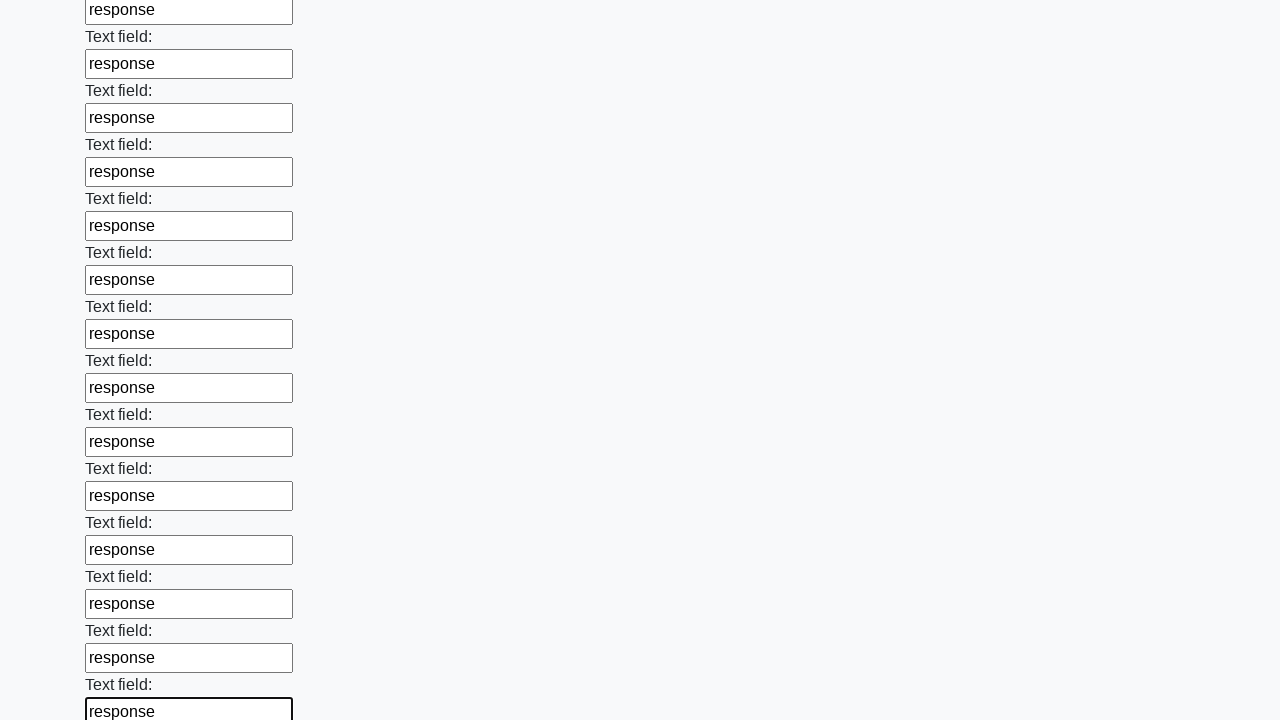

Filled input field with 'response' on input[type] >> nth=47
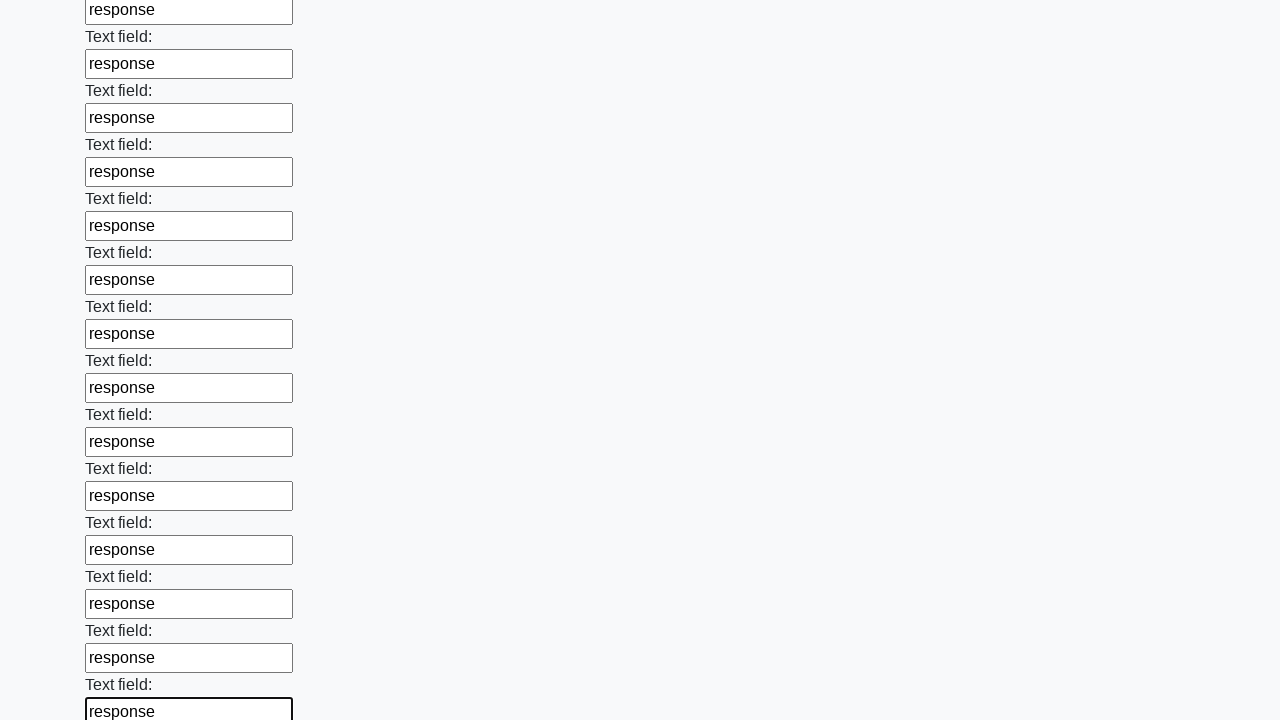

Filled input field with 'response' on input[type] >> nth=48
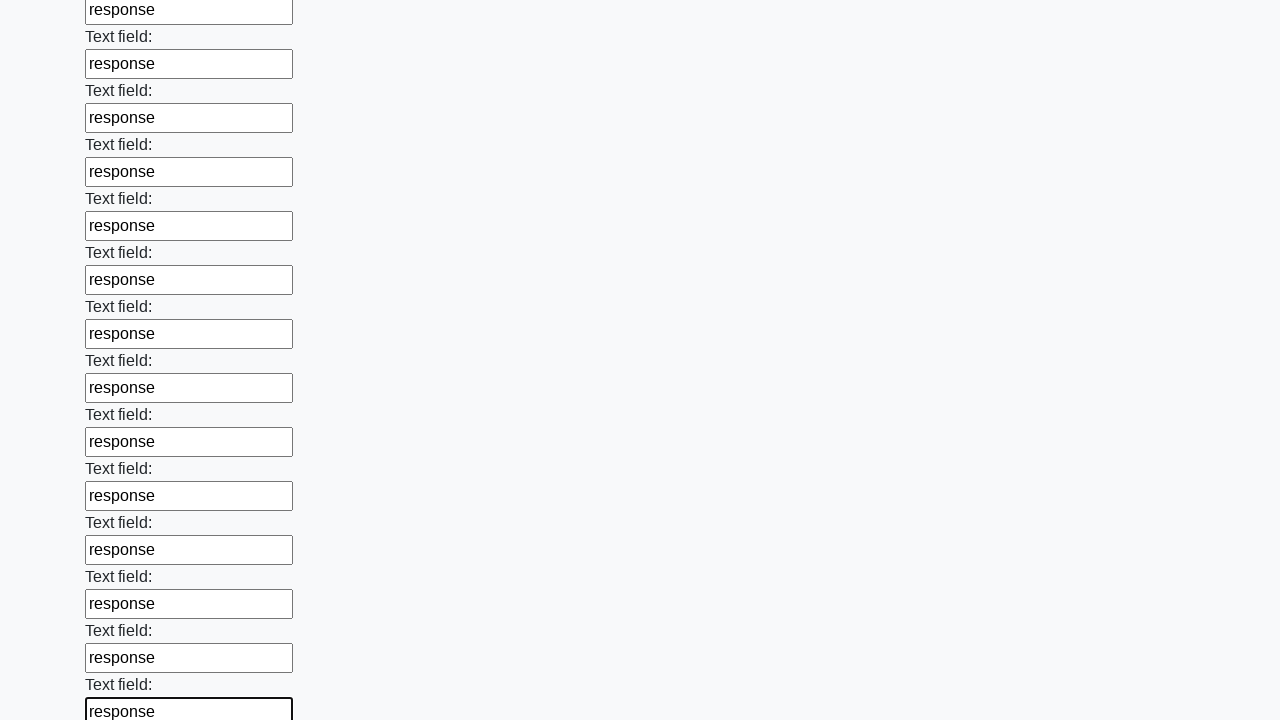

Filled input field with 'response' on input[type] >> nth=49
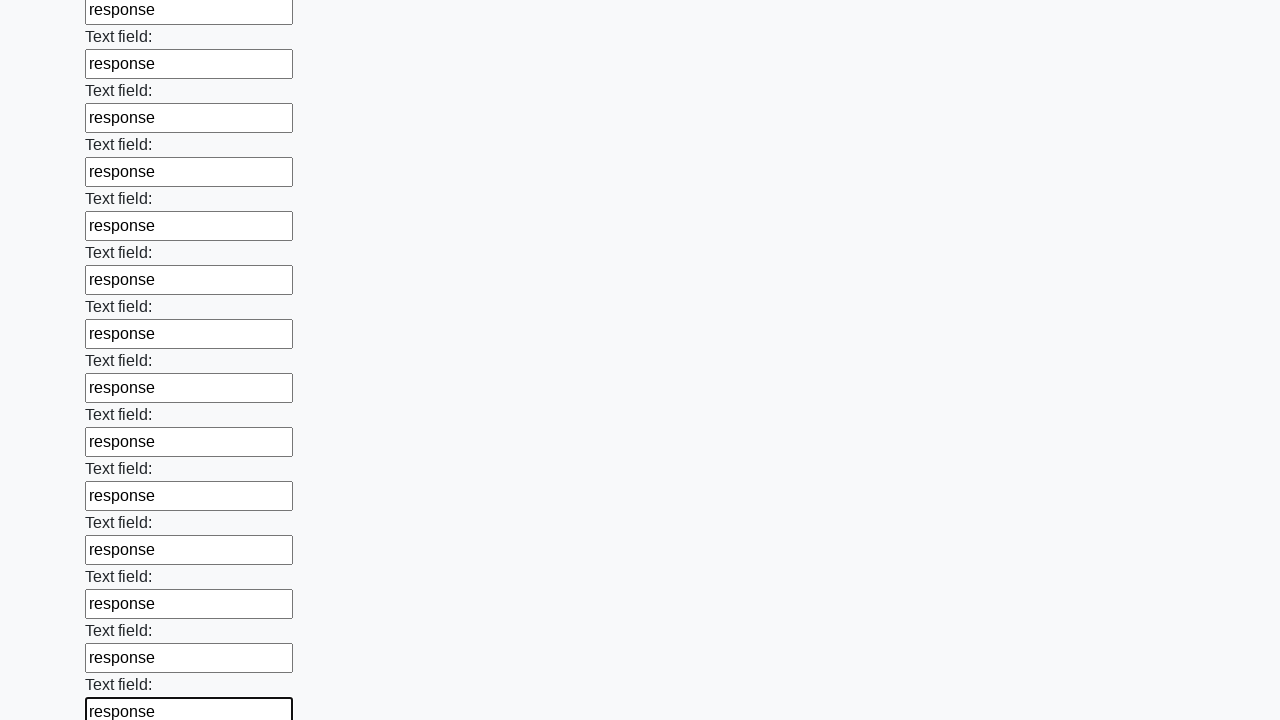

Filled input field with 'response' on input[type] >> nth=50
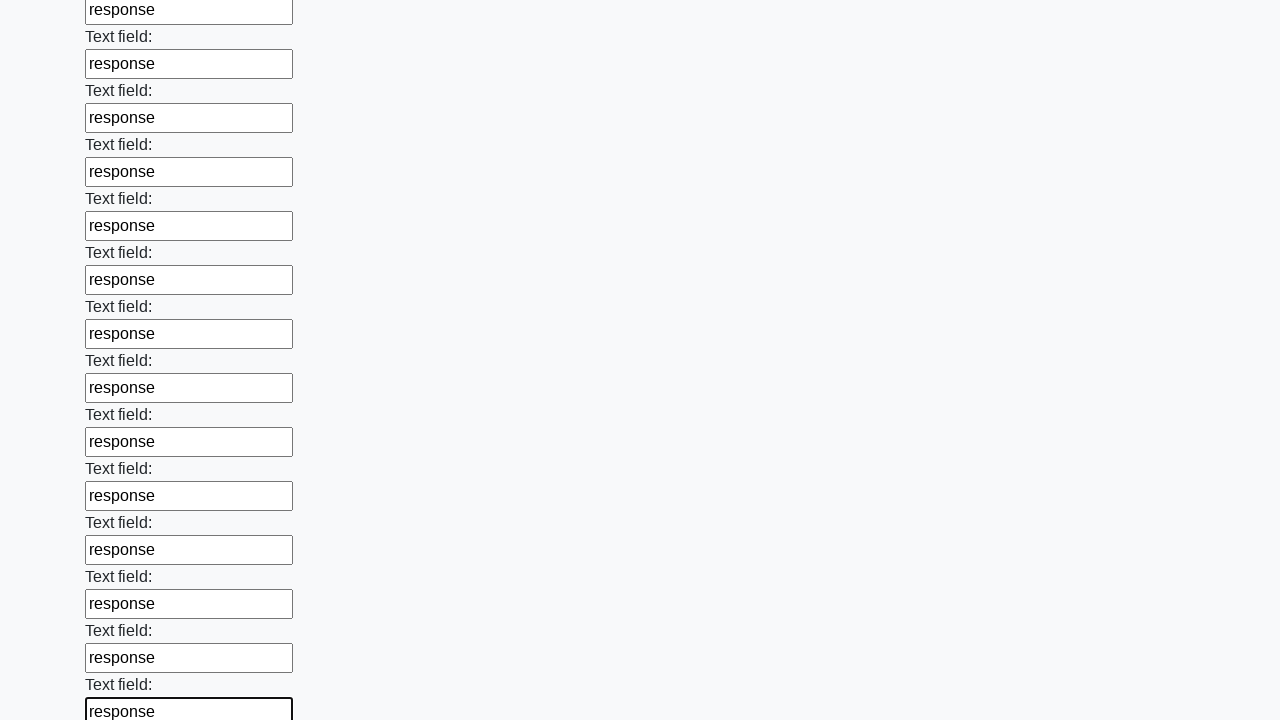

Filled input field with 'response' on input[type] >> nth=51
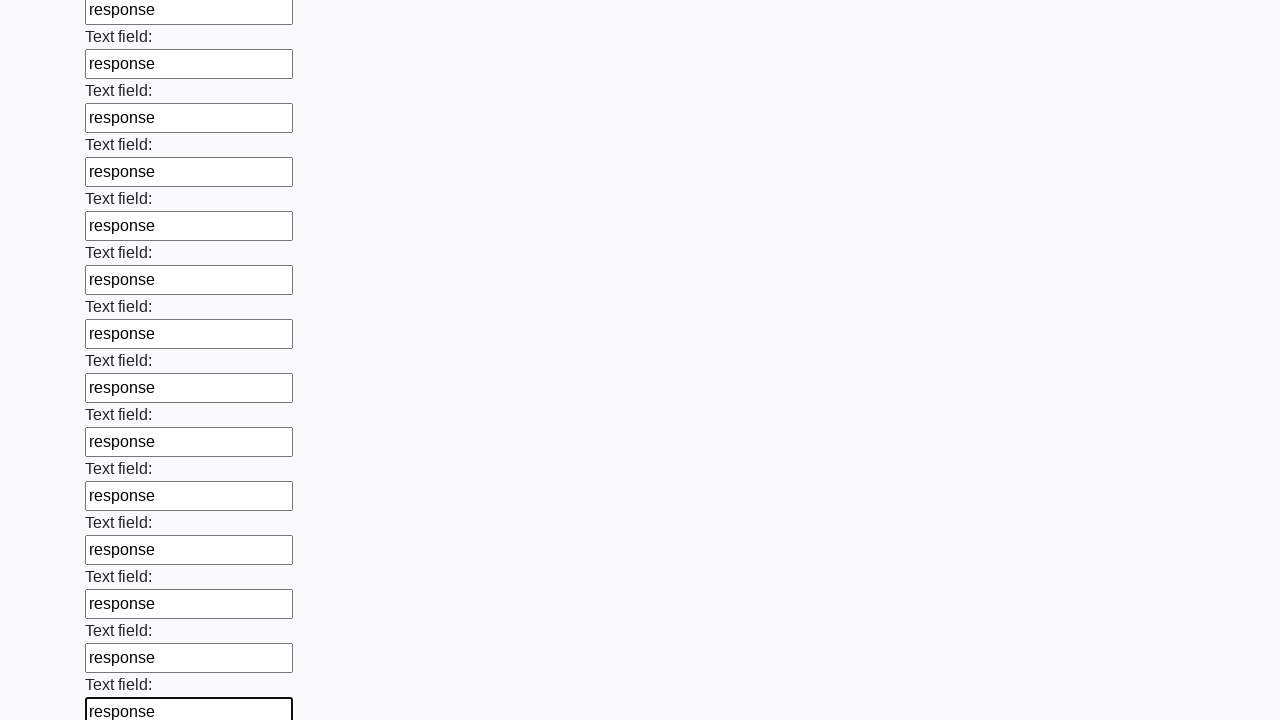

Filled input field with 'response' on input[type] >> nth=52
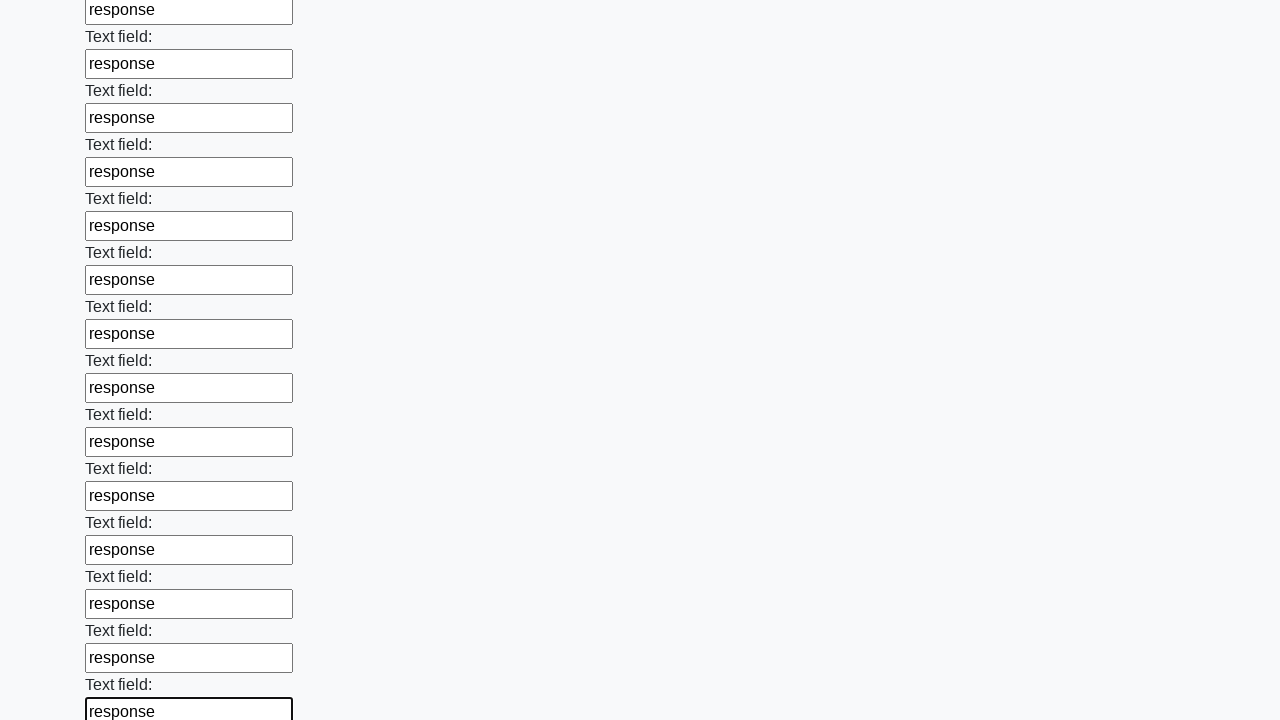

Filled input field with 'response' on input[type] >> nth=53
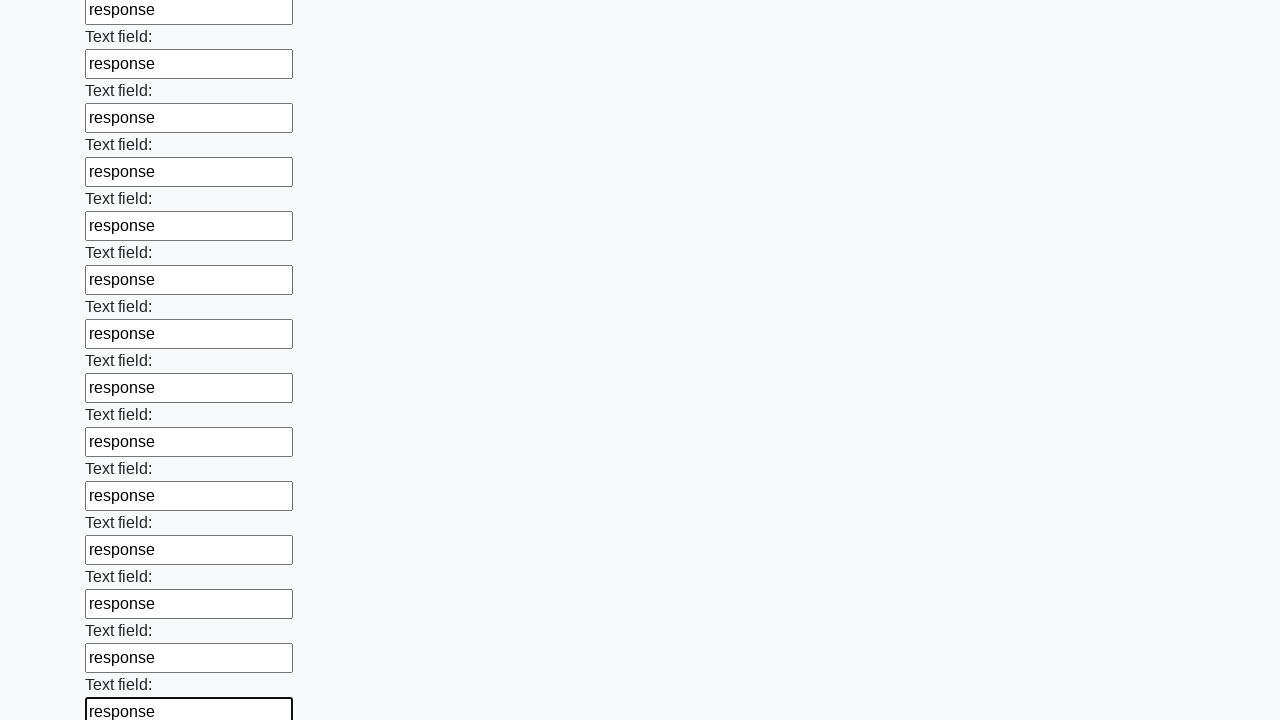

Filled input field with 'response' on input[type] >> nth=54
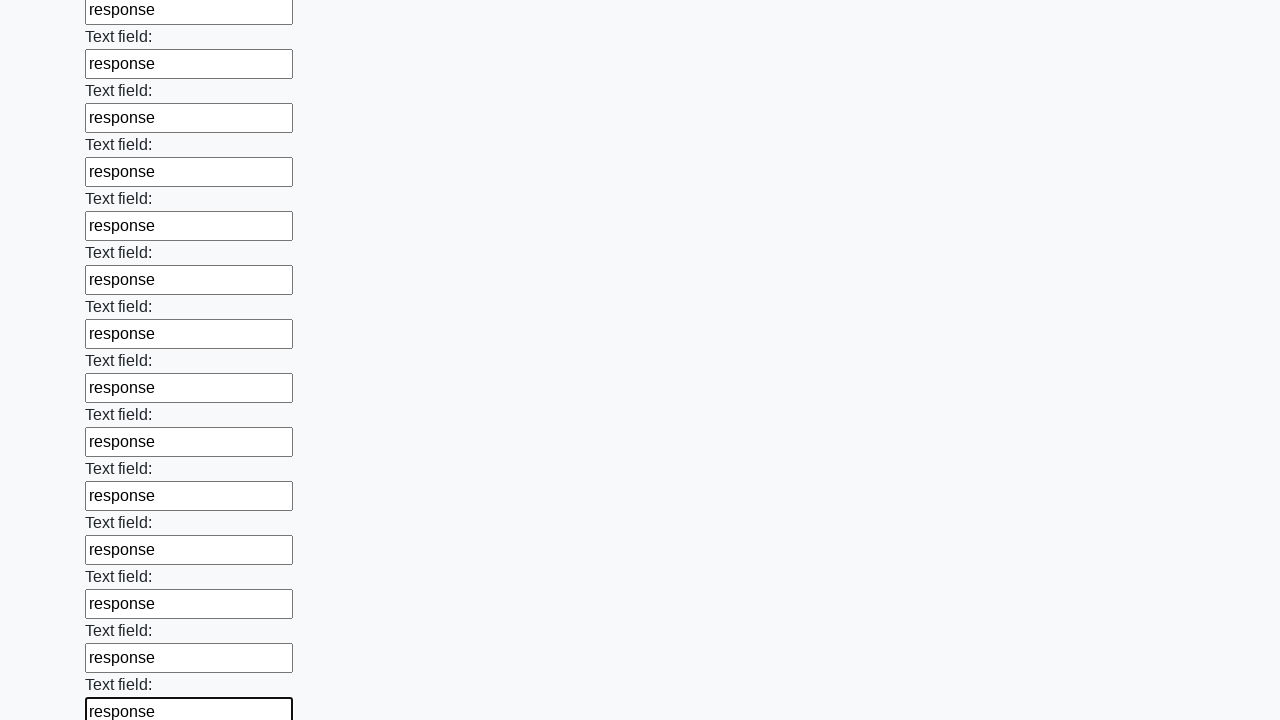

Filled input field with 'response' on input[type] >> nth=55
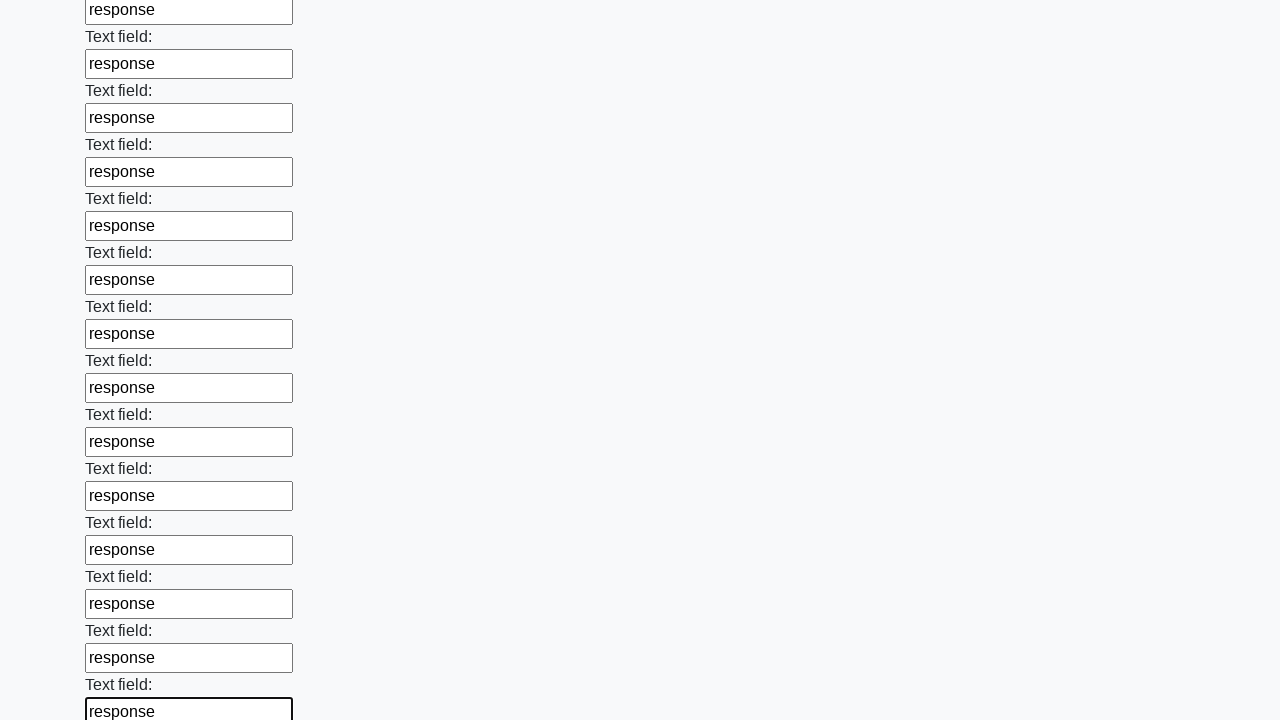

Filled input field with 'response' on input[type] >> nth=56
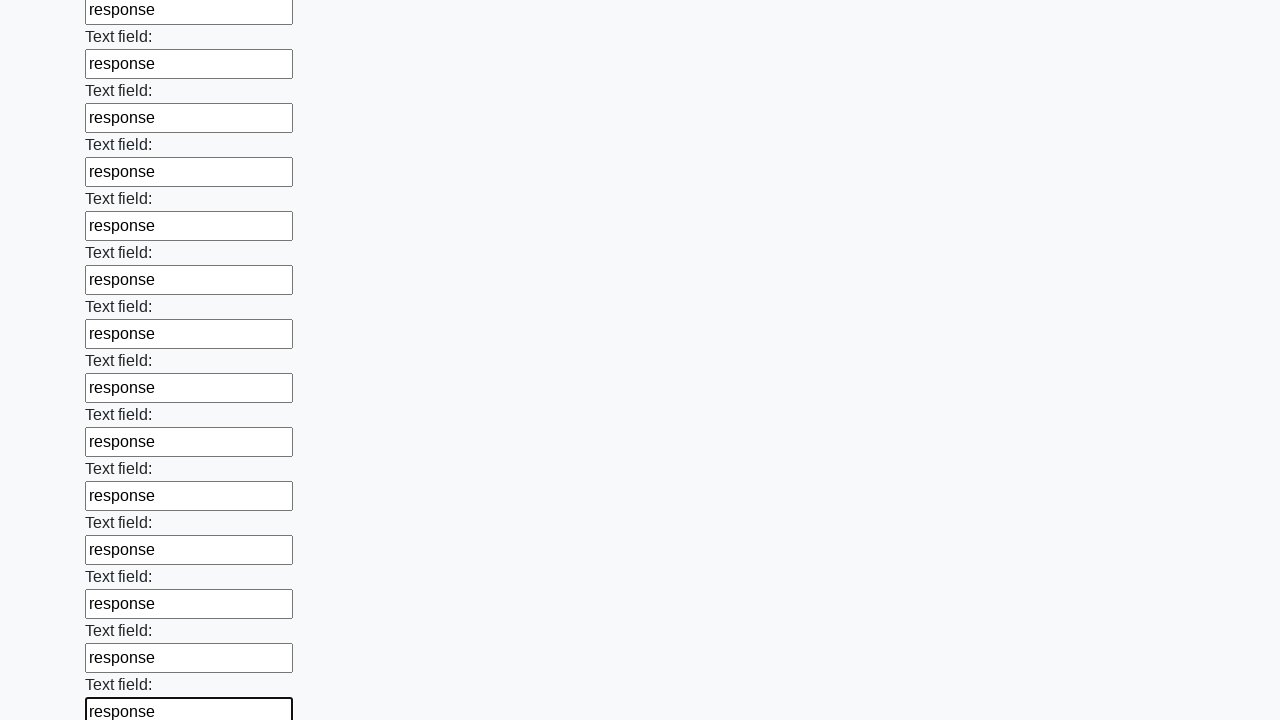

Filled input field with 'response' on input[type] >> nth=57
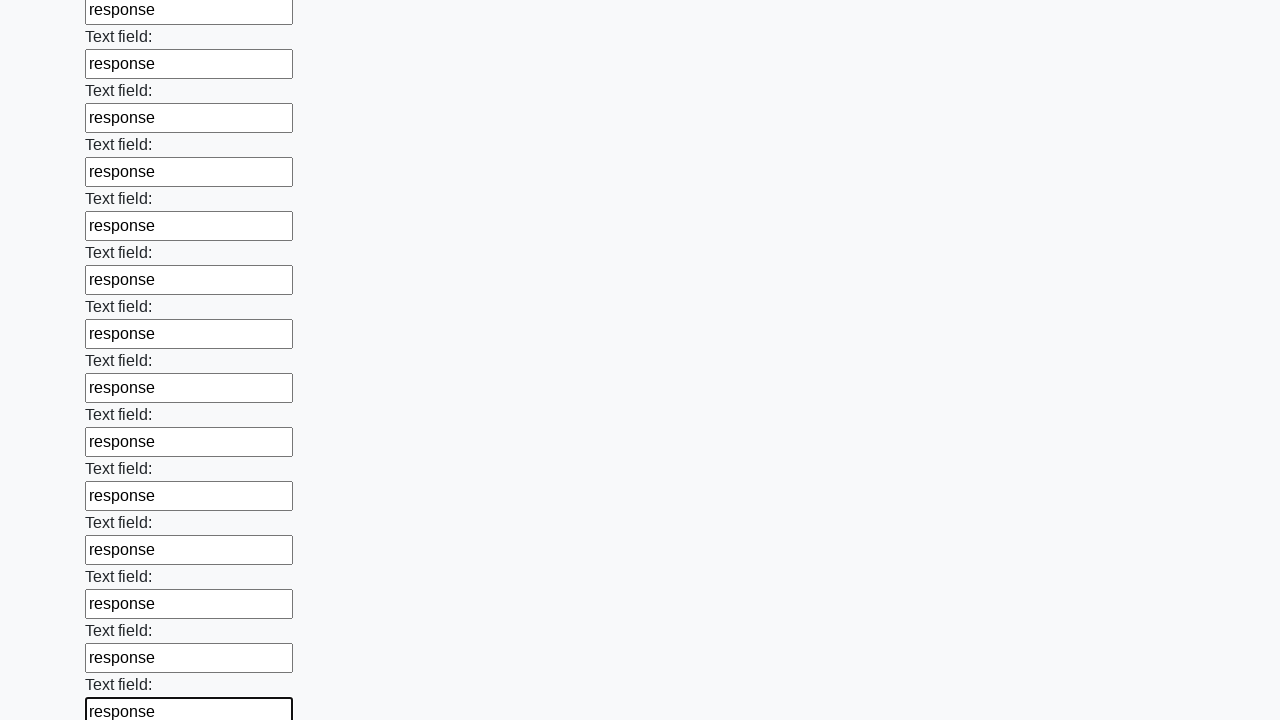

Filled input field with 'response' on input[type] >> nth=58
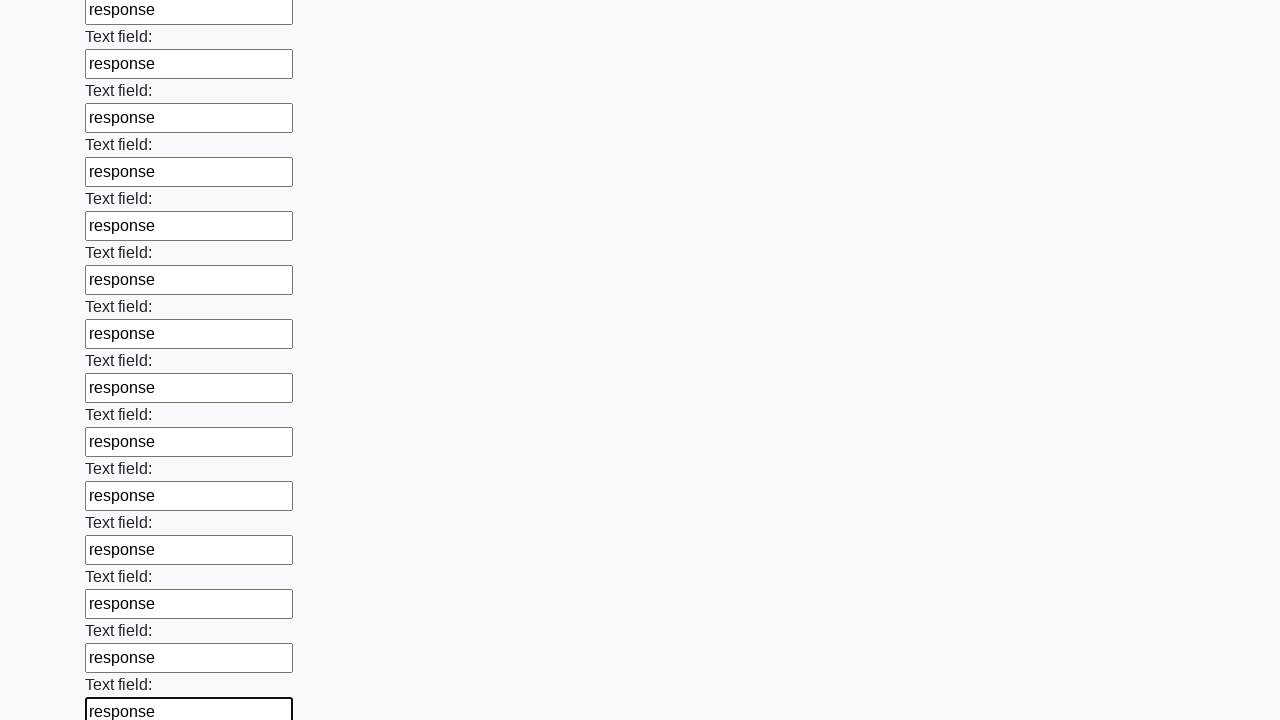

Filled input field with 'response' on input[type] >> nth=59
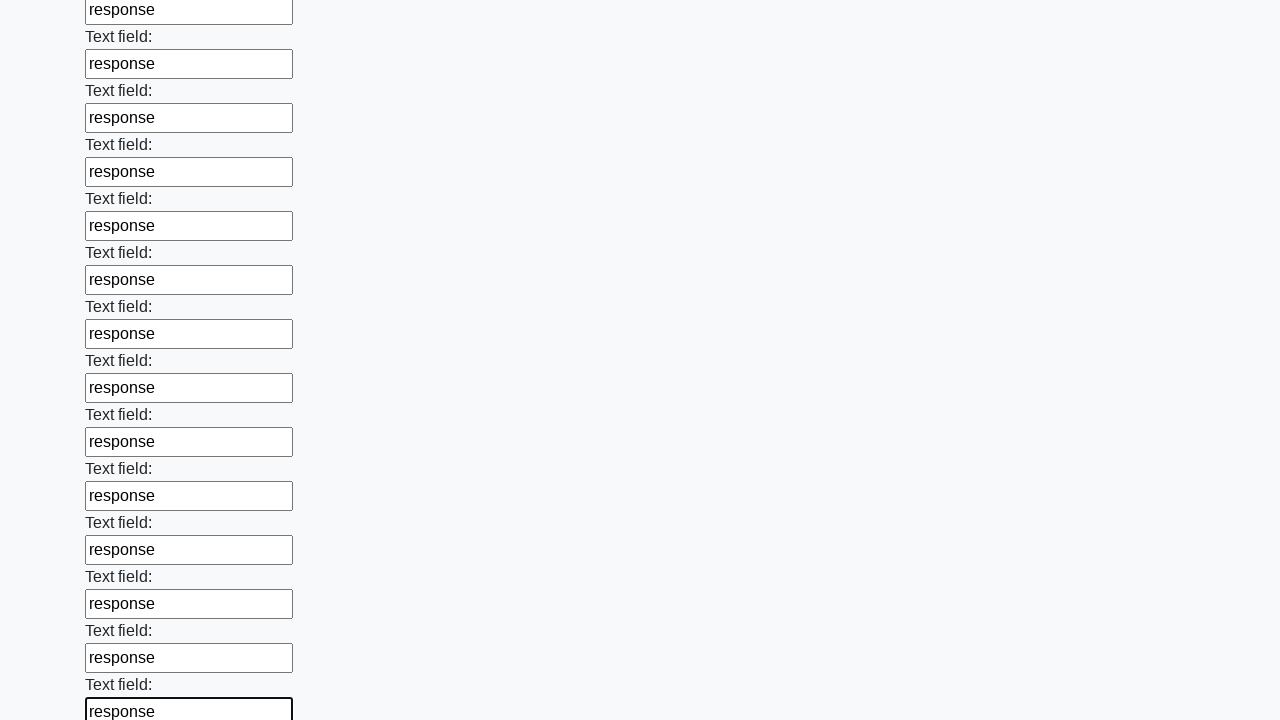

Filled input field with 'response' on input[type] >> nth=60
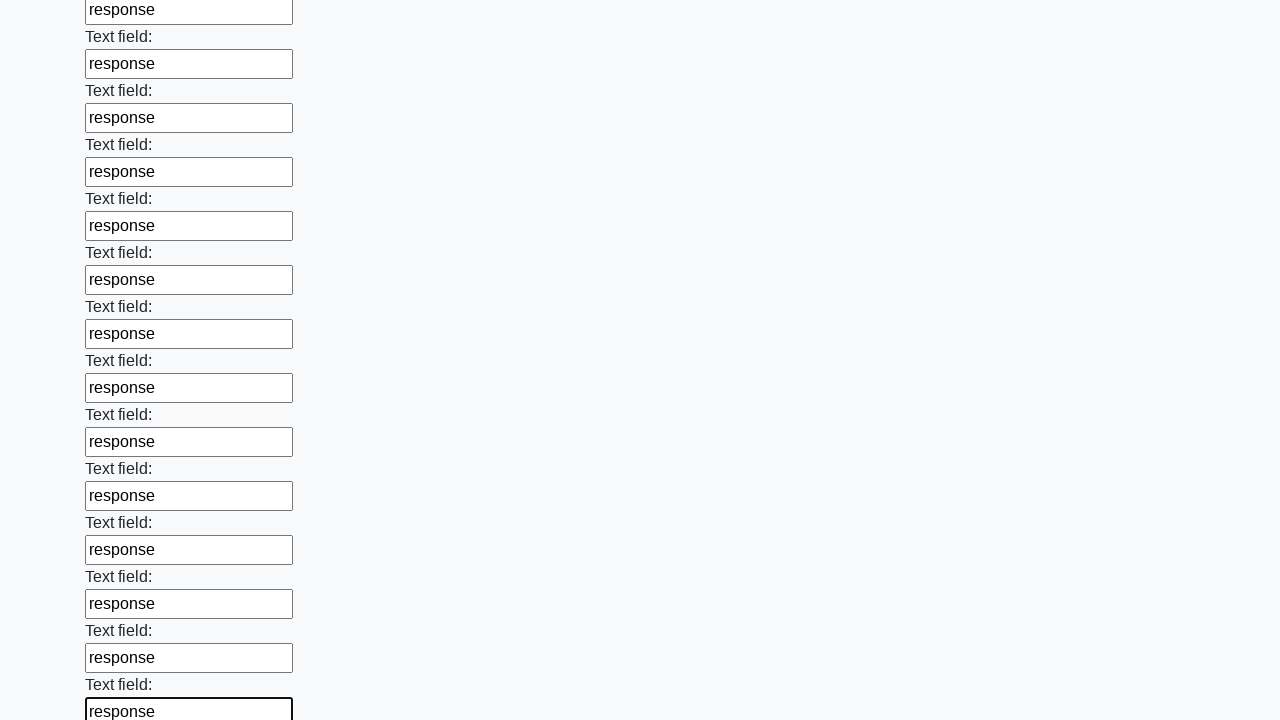

Filled input field with 'response' on input[type] >> nth=61
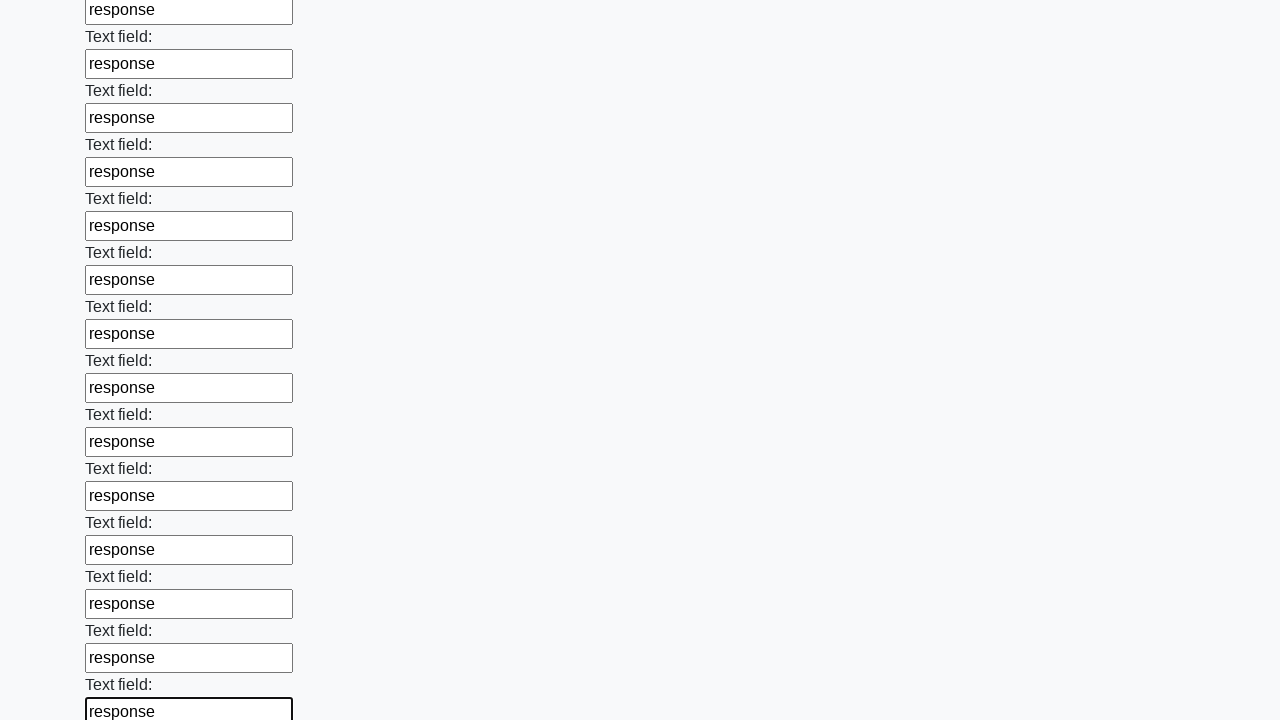

Filled input field with 'response' on input[type] >> nth=62
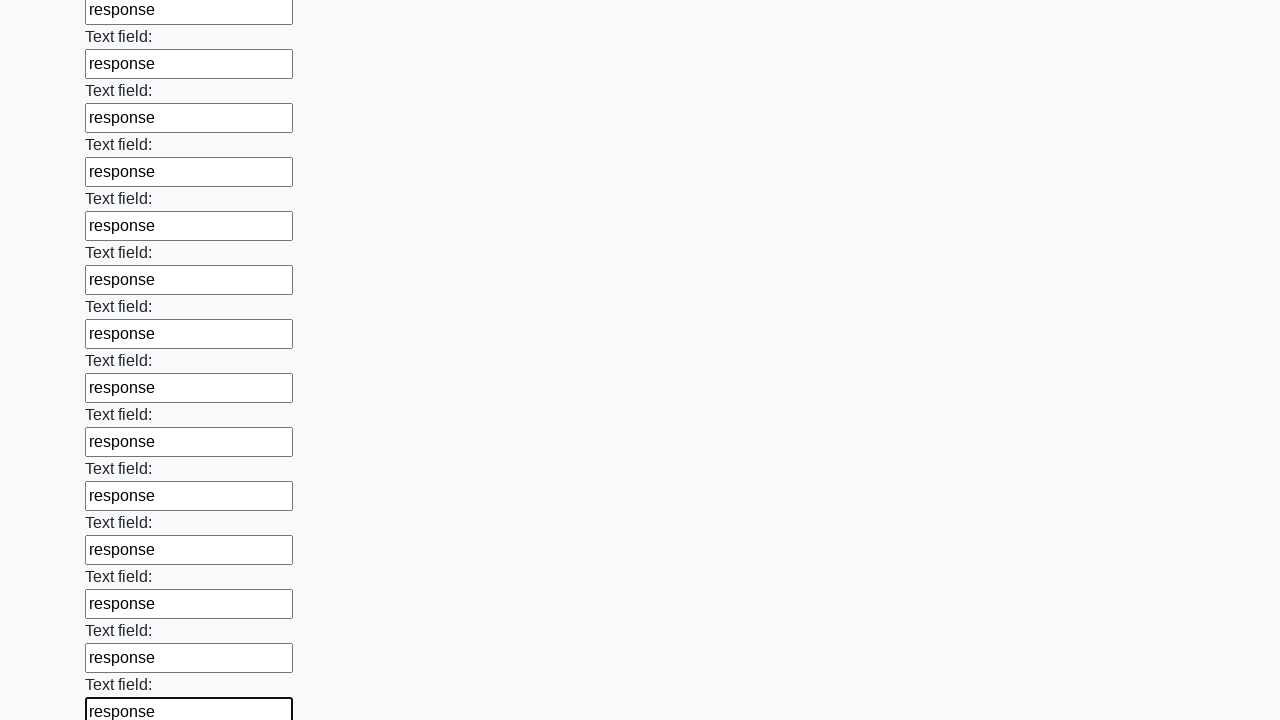

Filled input field with 'response' on input[type] >> nth=63
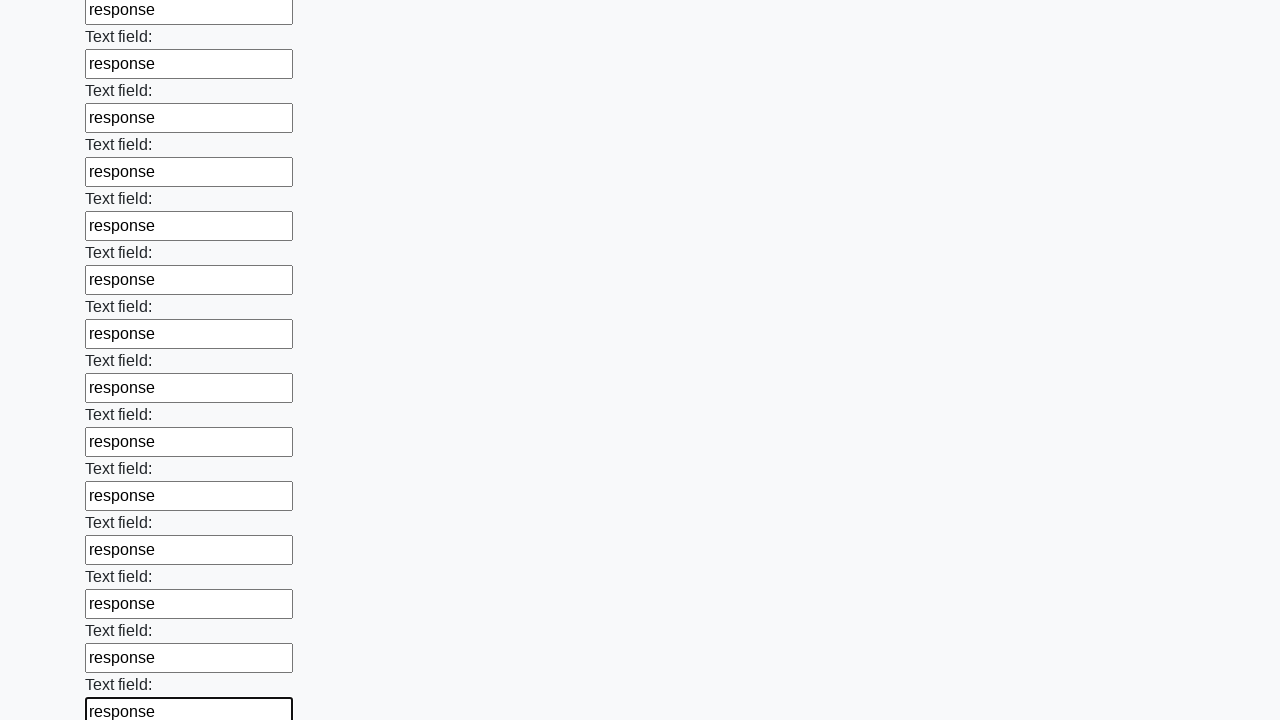

Filled input field with 'response' on input[type] >> nth=64
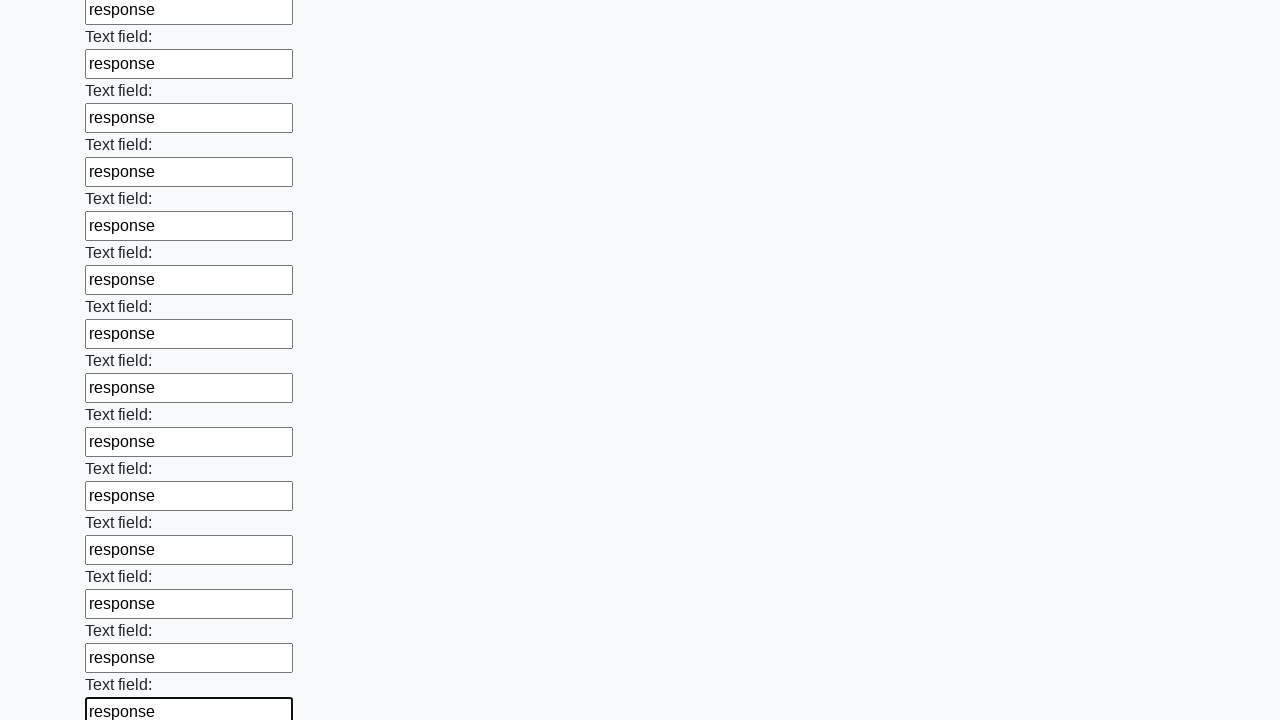

Filled input field with 'response' on input[type] >> nth=65
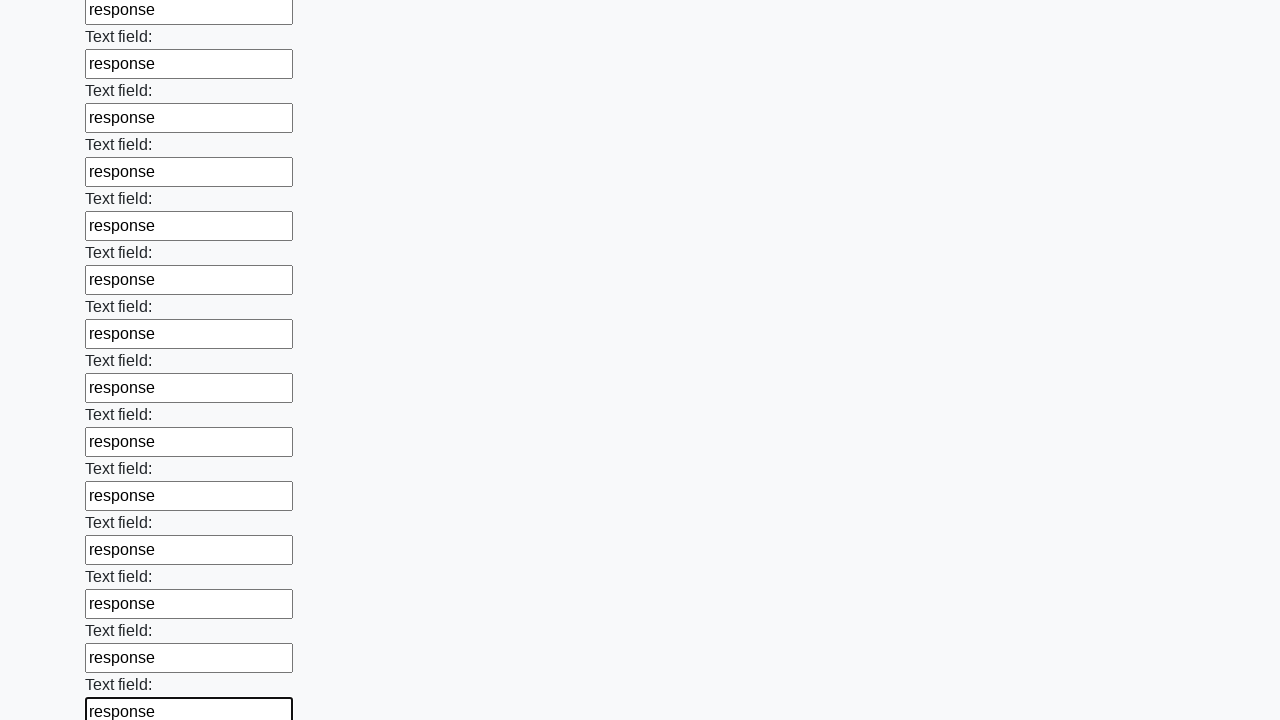

Filled input field with 'response' on input[type] >> nth=66
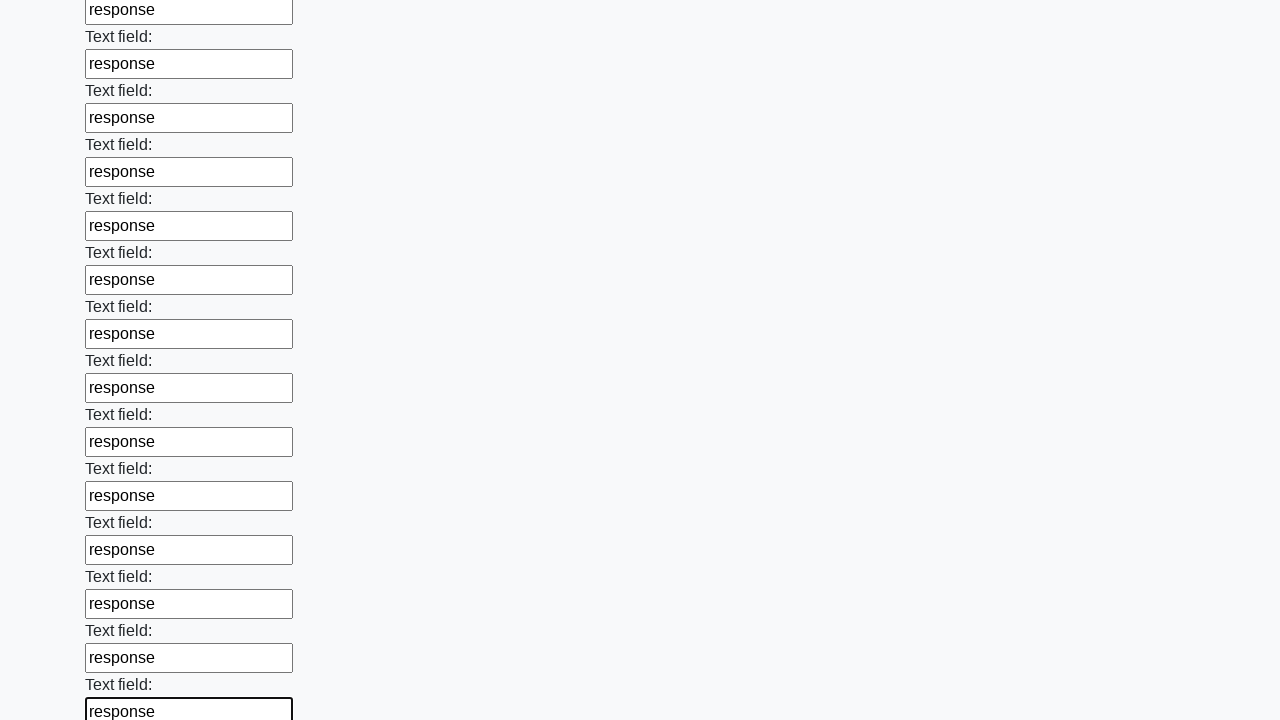

Filled input field with 'response' on input[type] >> nth=67
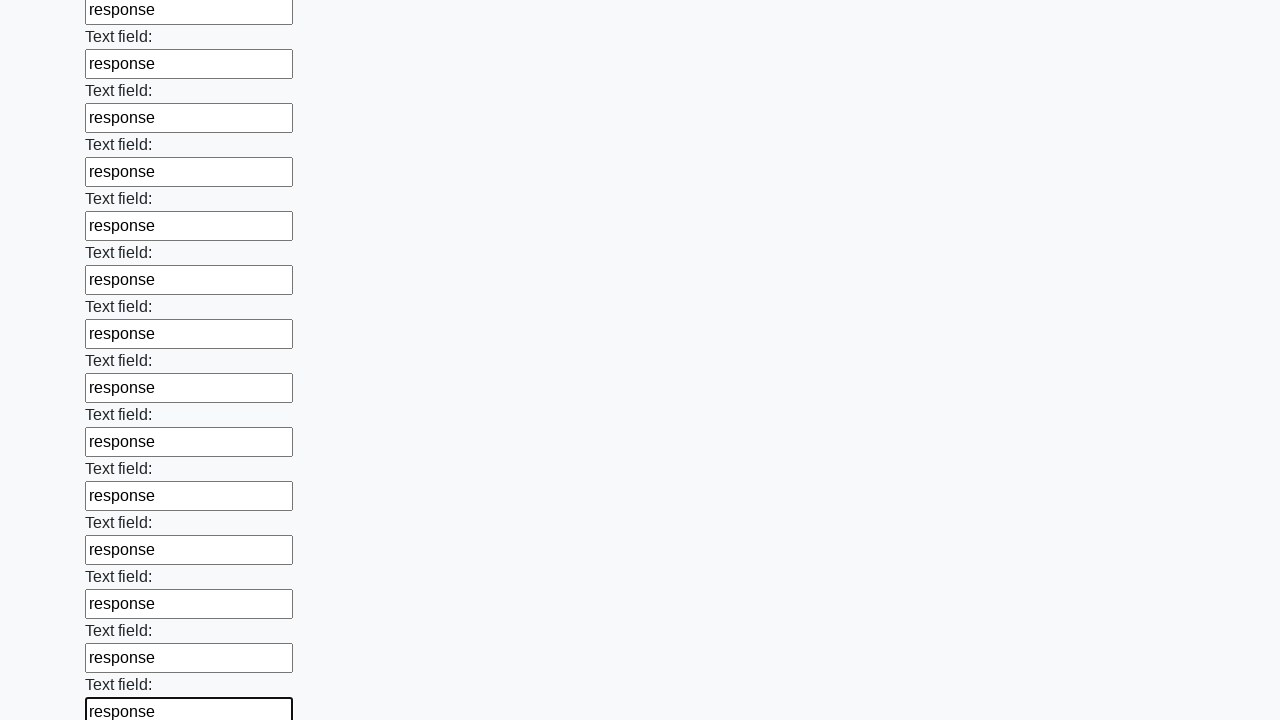

Filled input field with 'response' on input[type] >> nth=68
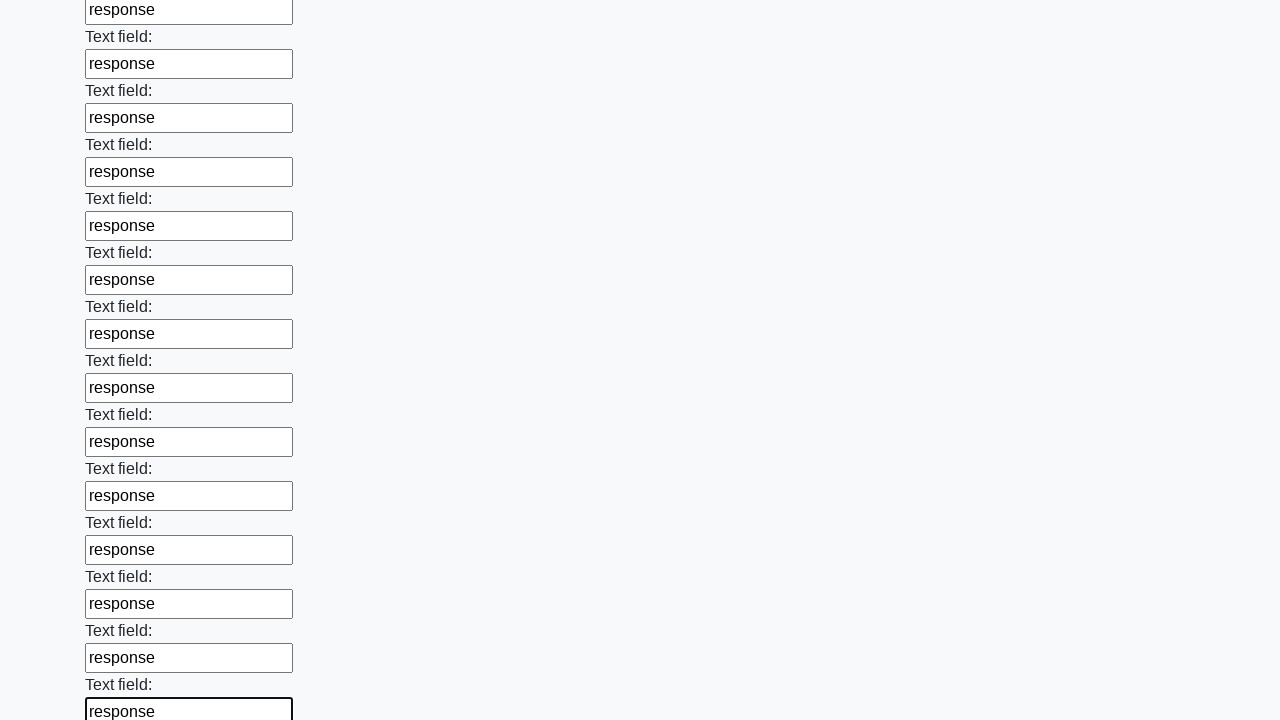

Filled input field with 'response' on input[type] >> nth=69
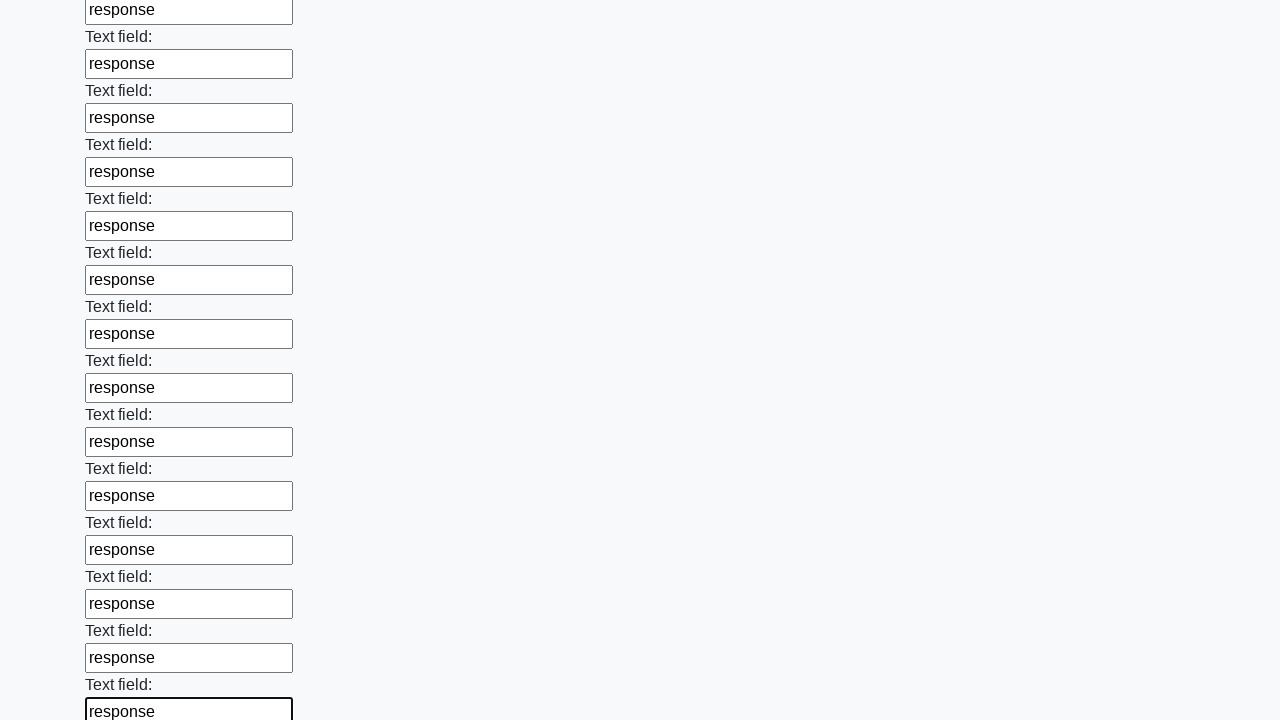

Filled input field with 'response' on input[type] >> nth=70
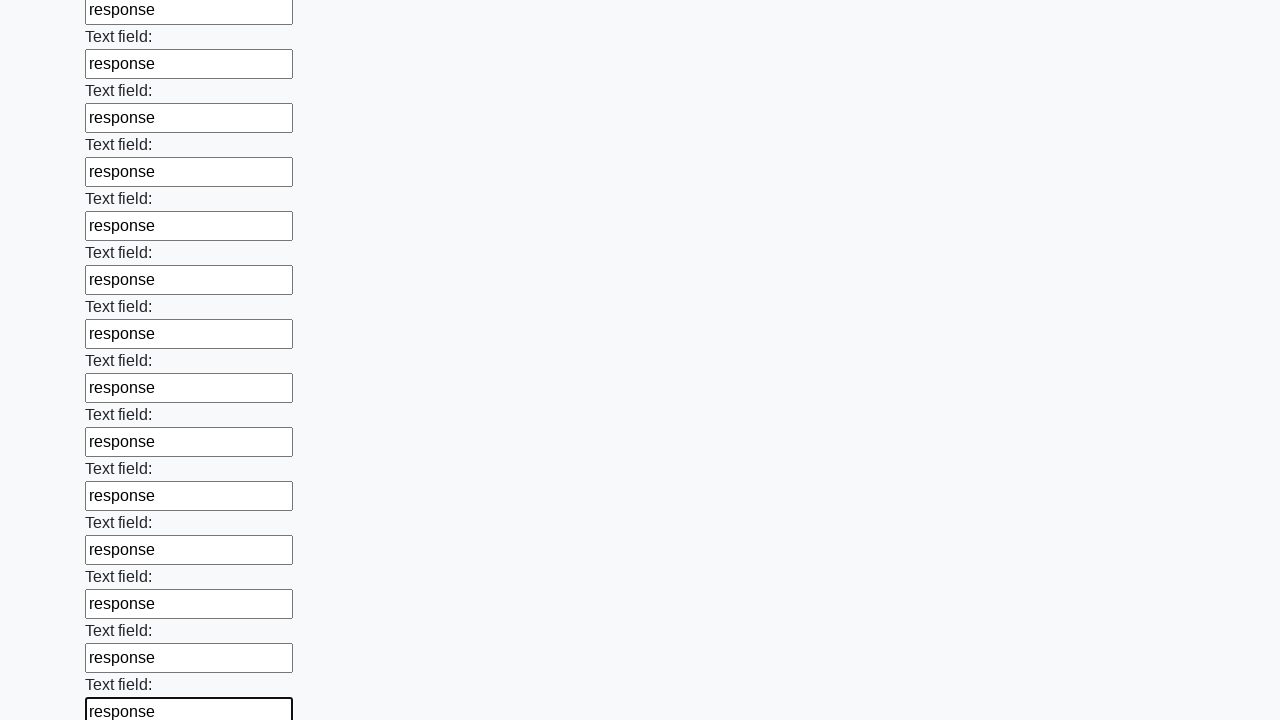

Filled input field with 'response' on input[type] >> nth=71
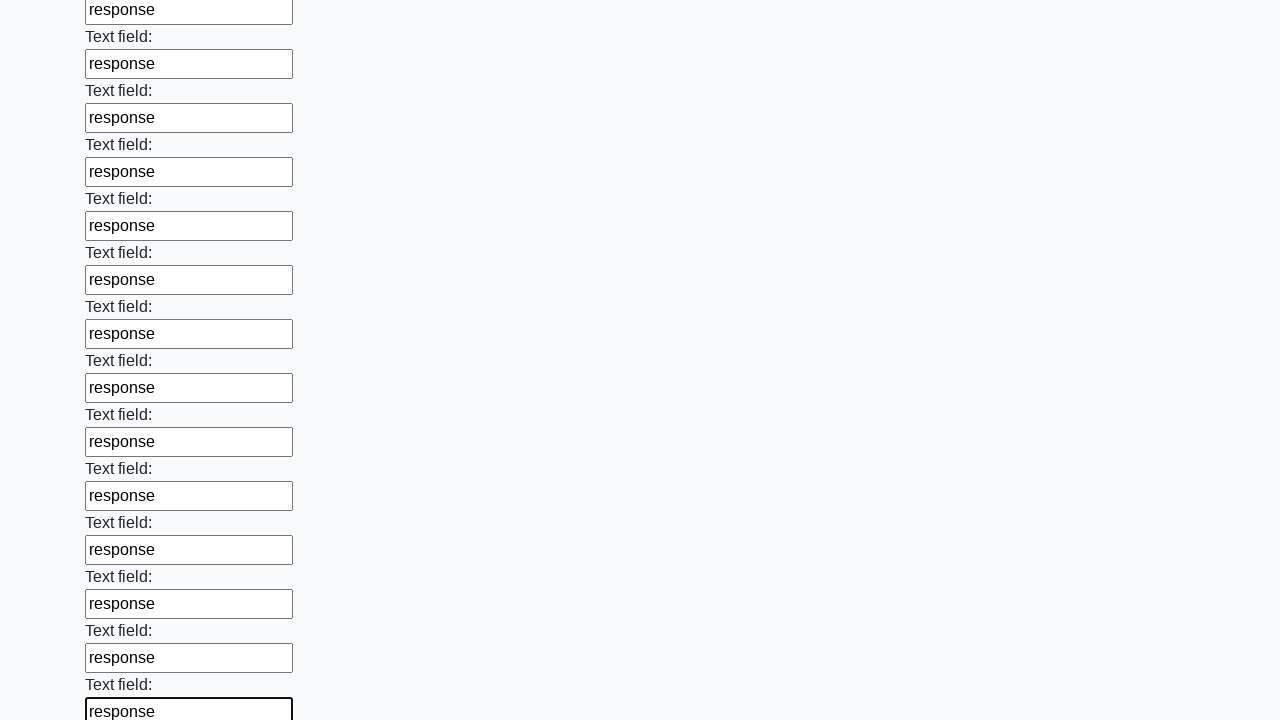

Filled input field with 'response' on input[type] >> nth=72
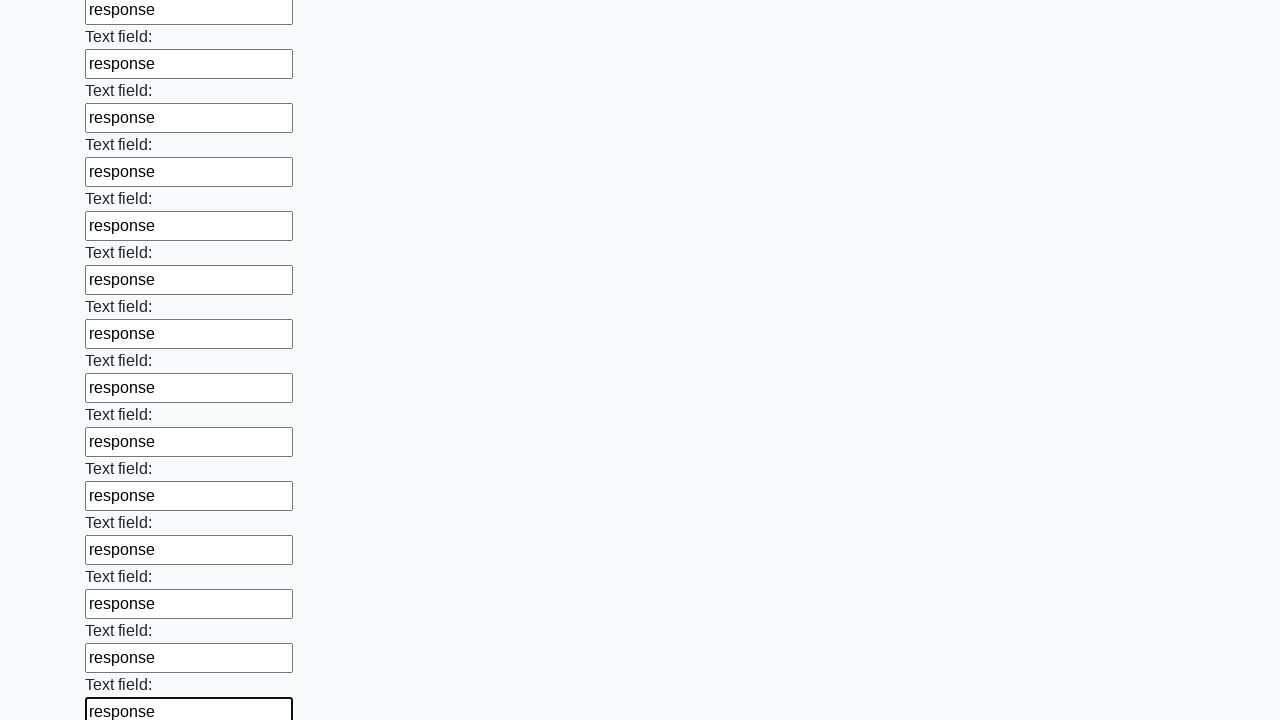

Filled input field with 'response' on input[type] >> nth=73
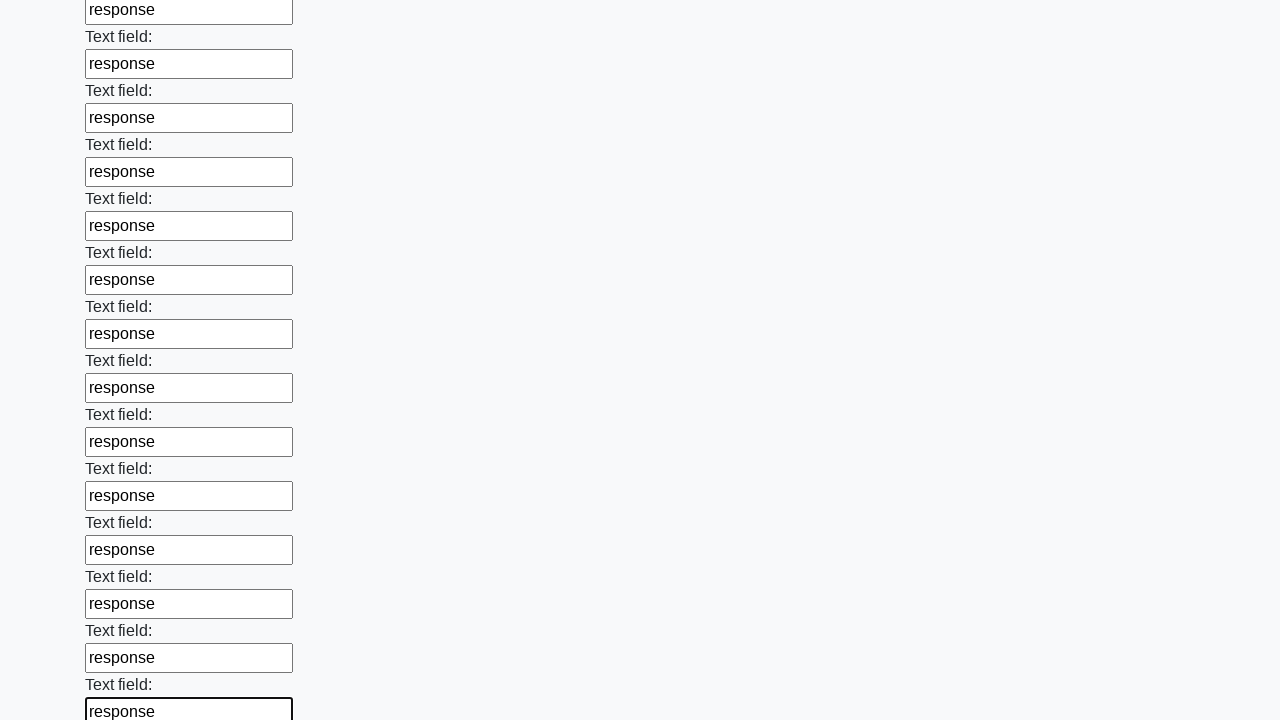

Filled input field with 'response' on input[type] >> nth=74
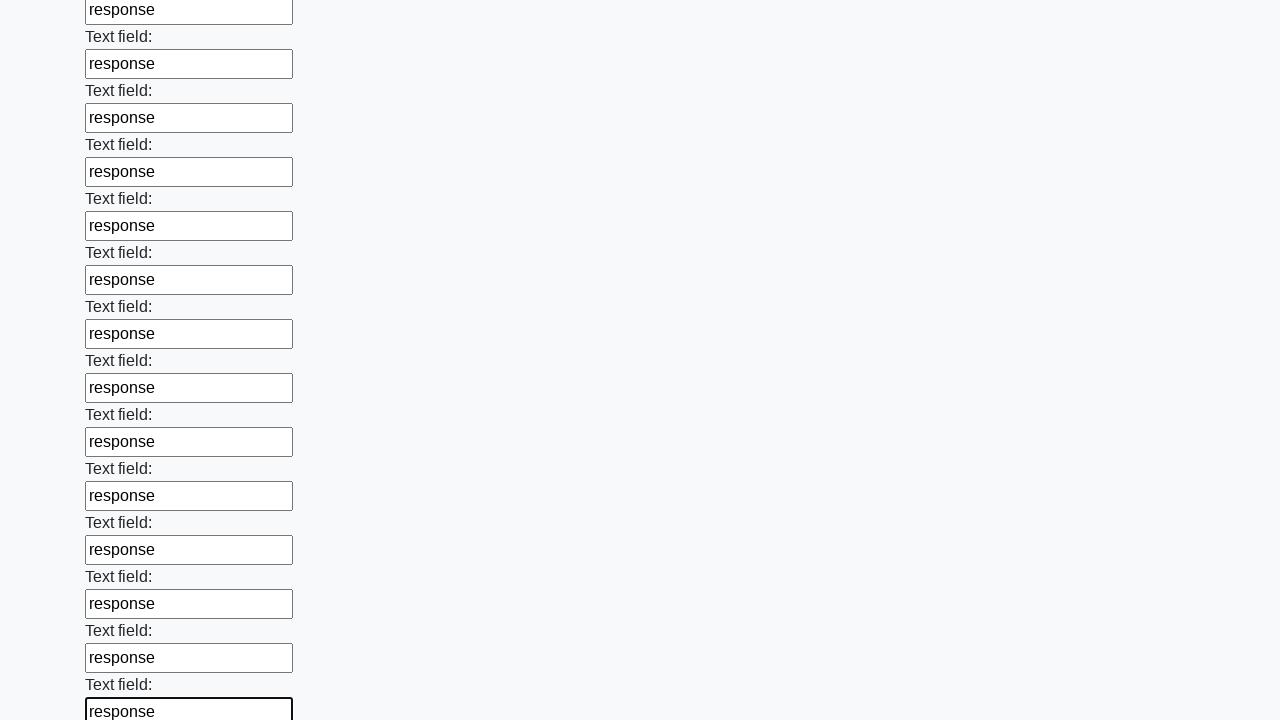

Filled input field with 'response' on input[type] >> nth=75
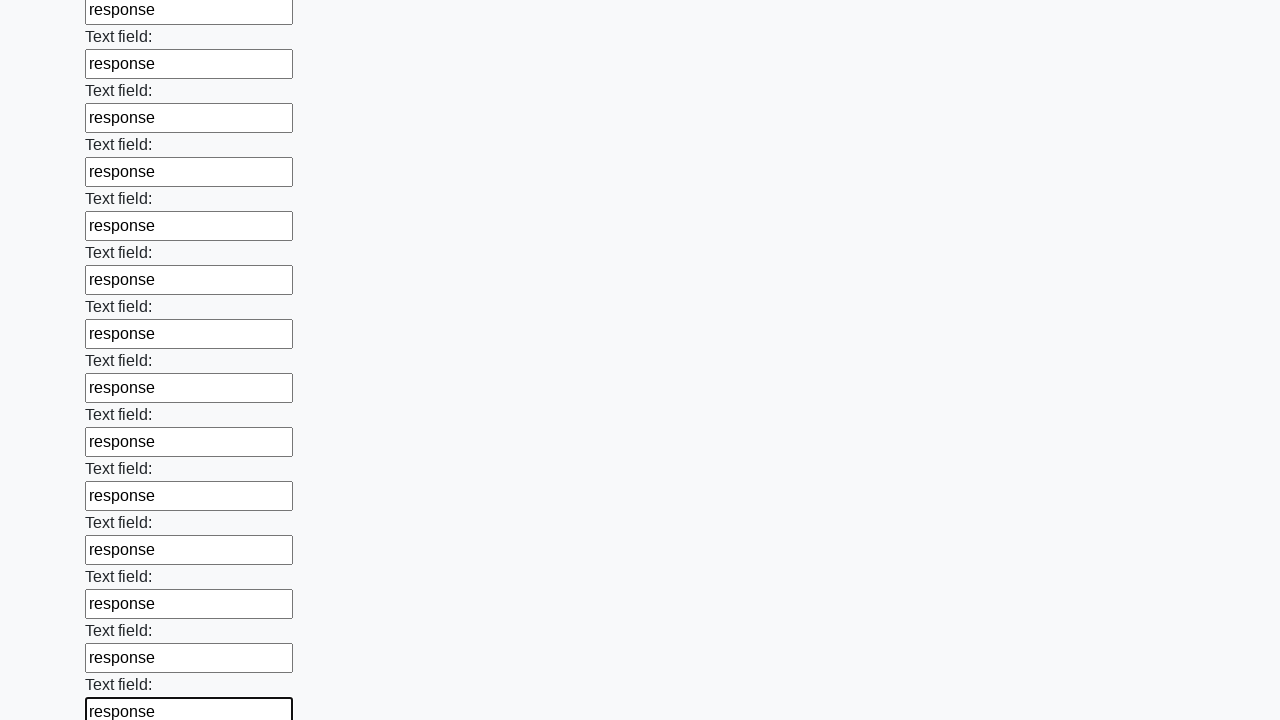

Filled input field with 'response' on input[type] >> nth=76
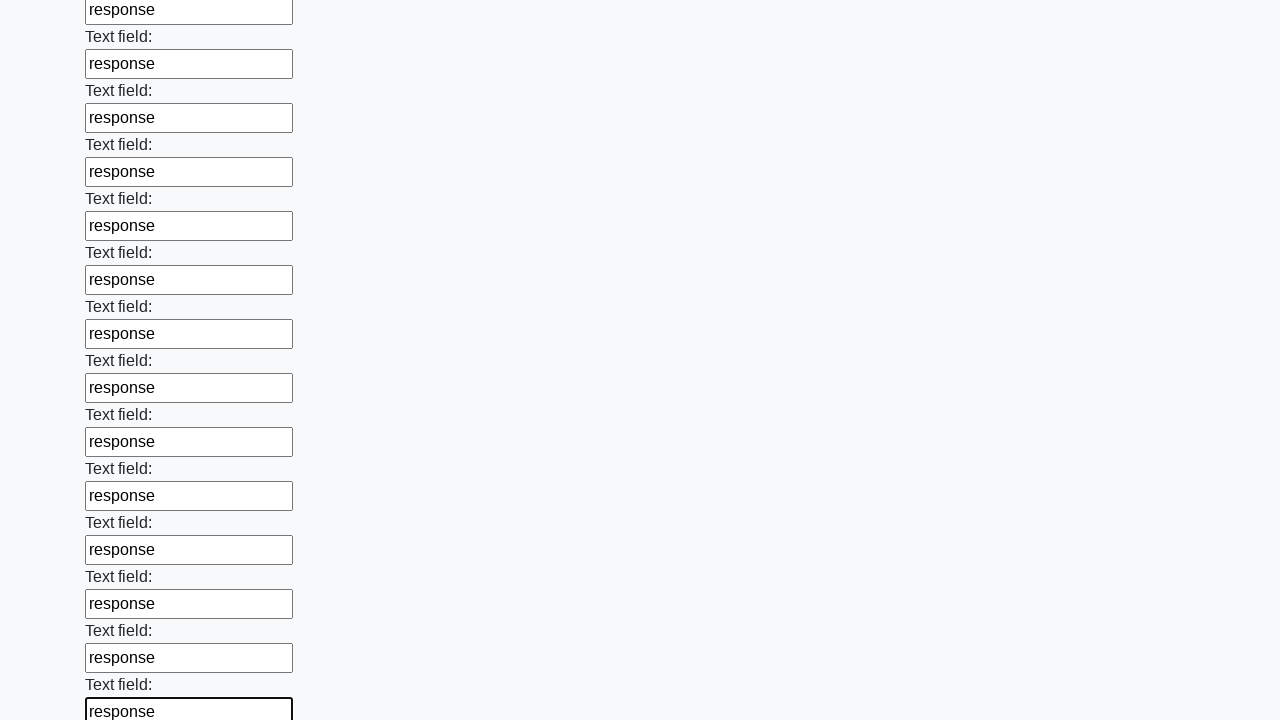

Filled input field with 'response' on input[type] >> nth=77
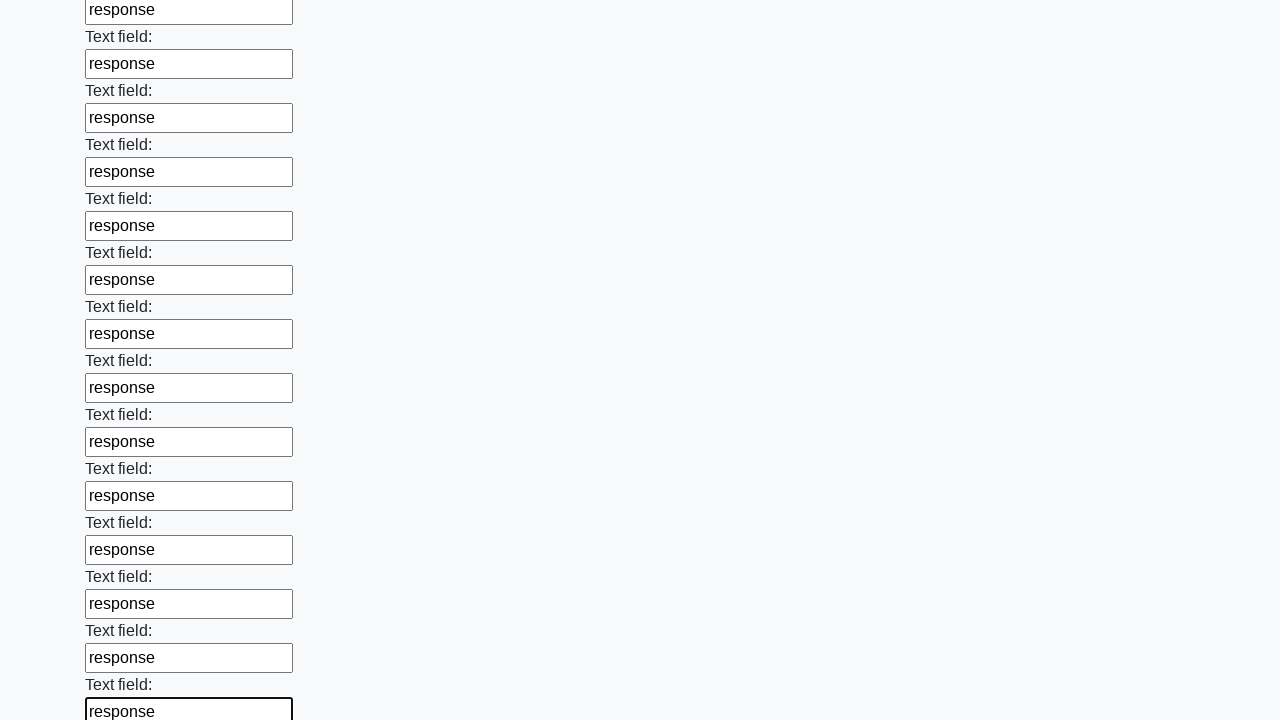

Filled input field with 'response' on input[type] >> nth=78
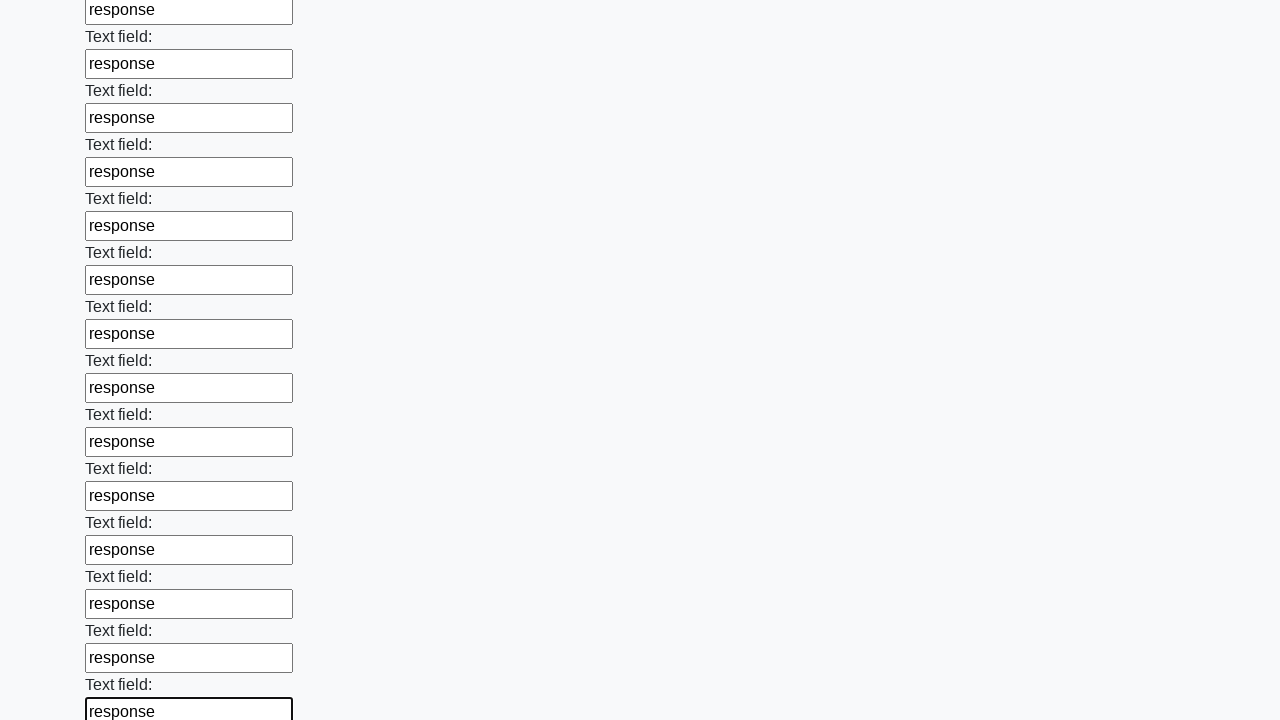

Filled input field with 'response' on input[type] >> nth=79
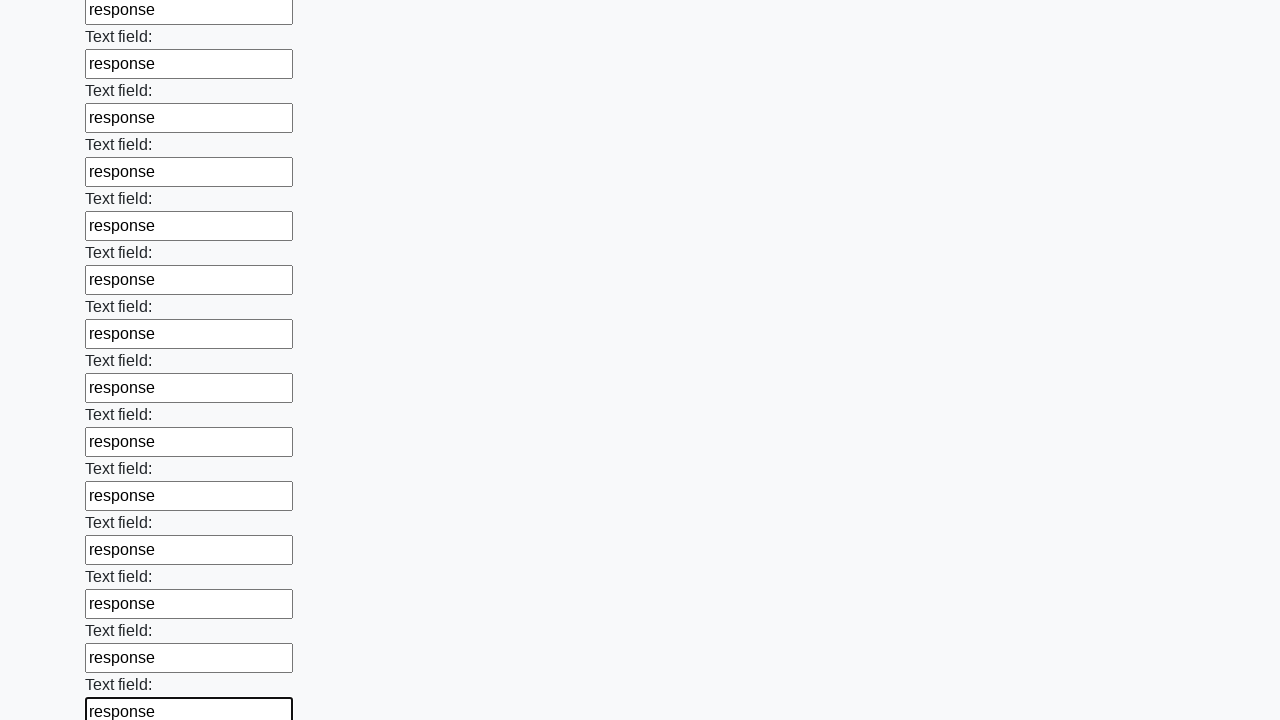

Filled input field with 'response' on input[type] >> nth=80
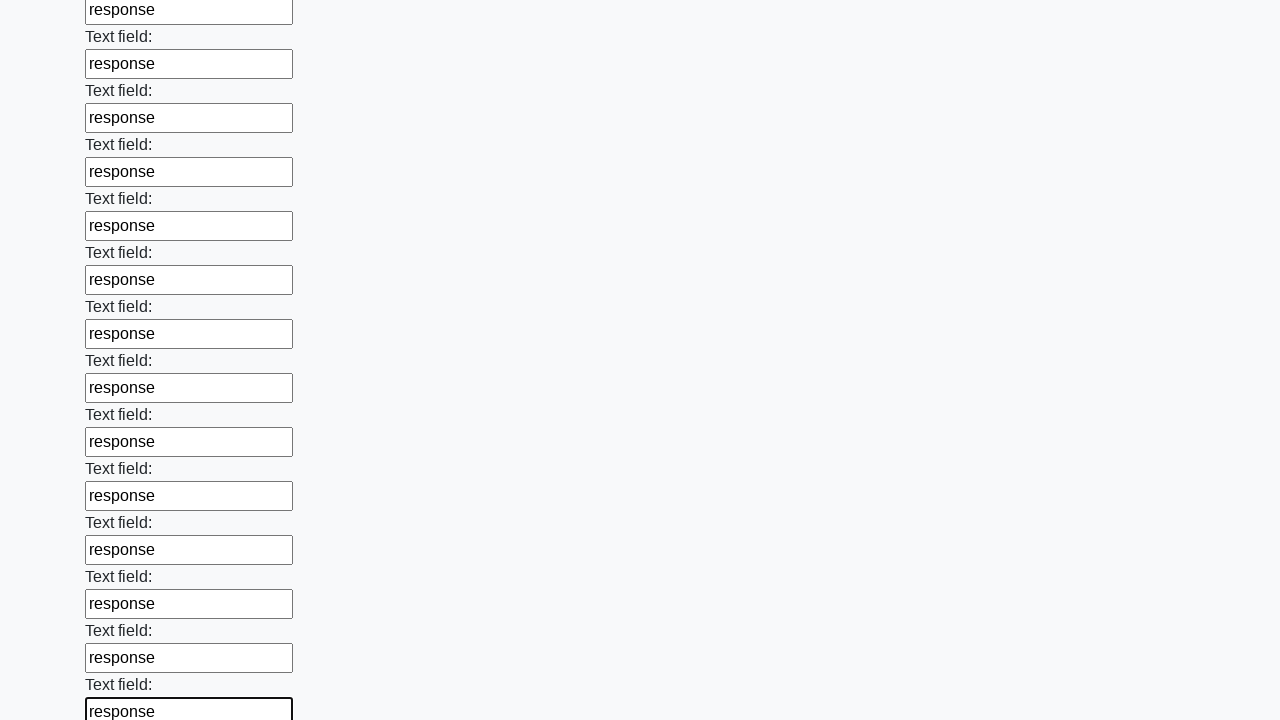

Filled input field with 'response' on input[type] >> nth=81
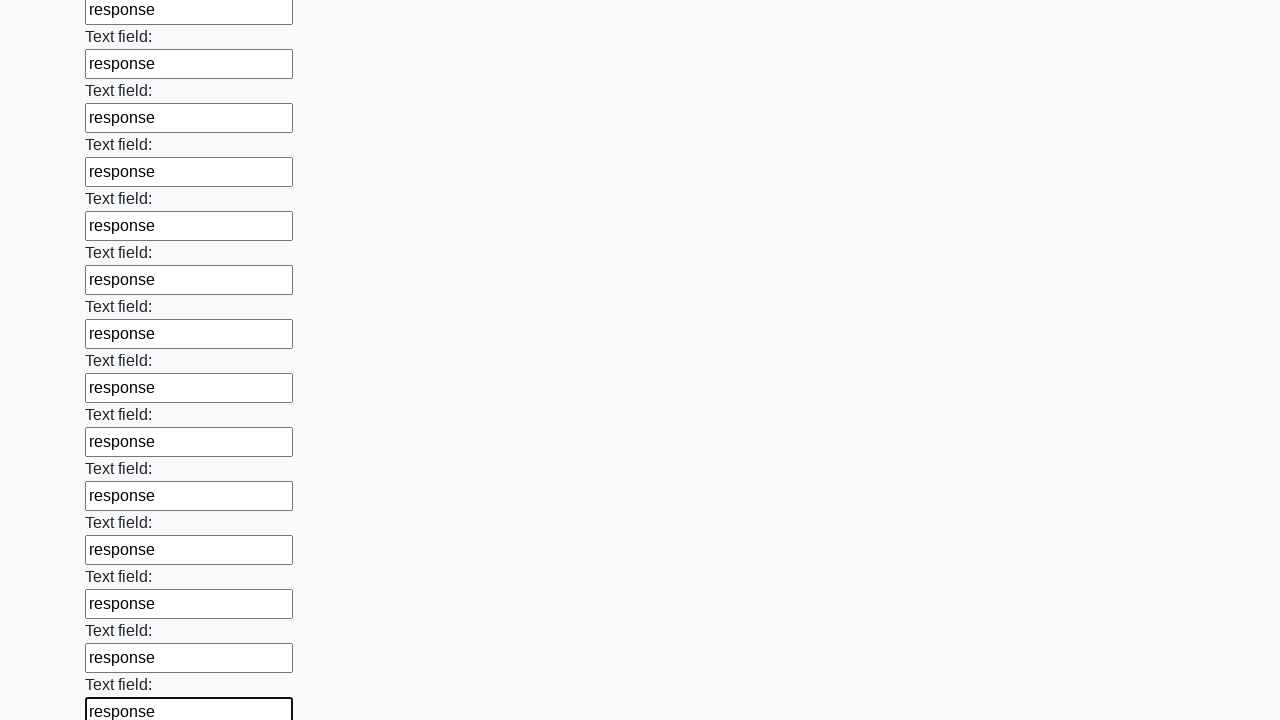

Filled input field with 'response' on input[type] >> nth=82
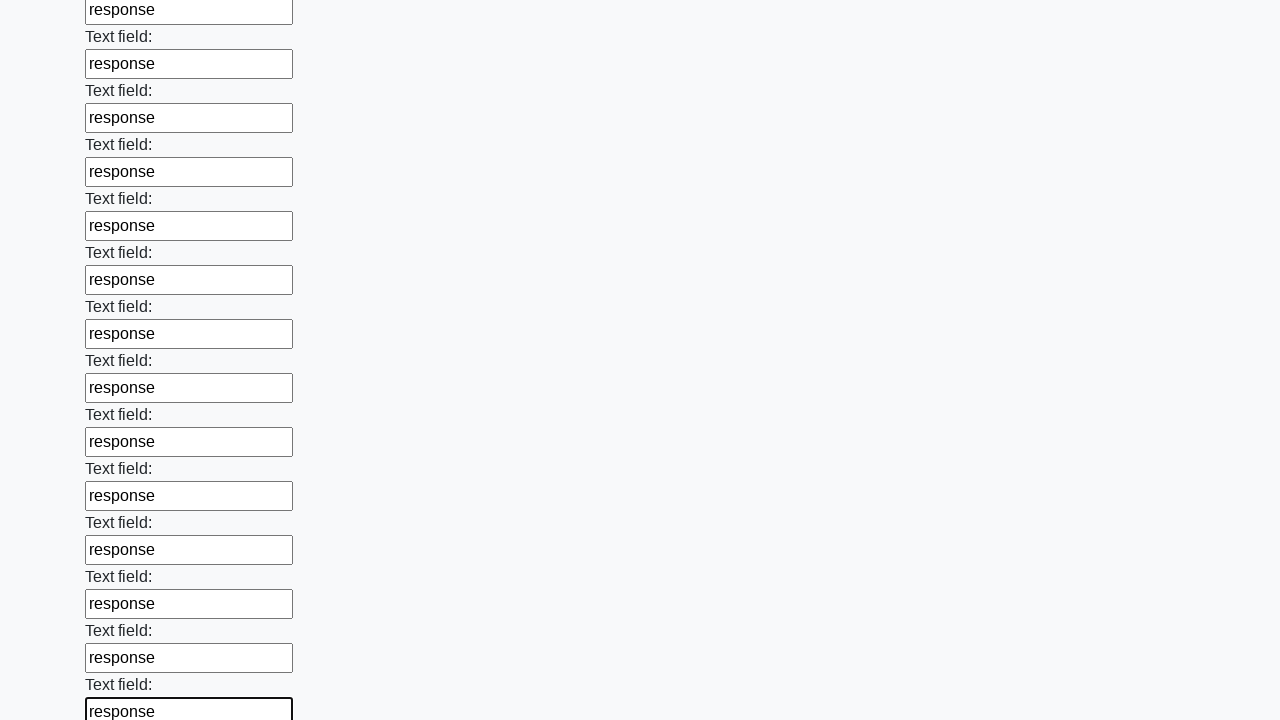

Filled input field with 'response' on input[type] >> nth=83
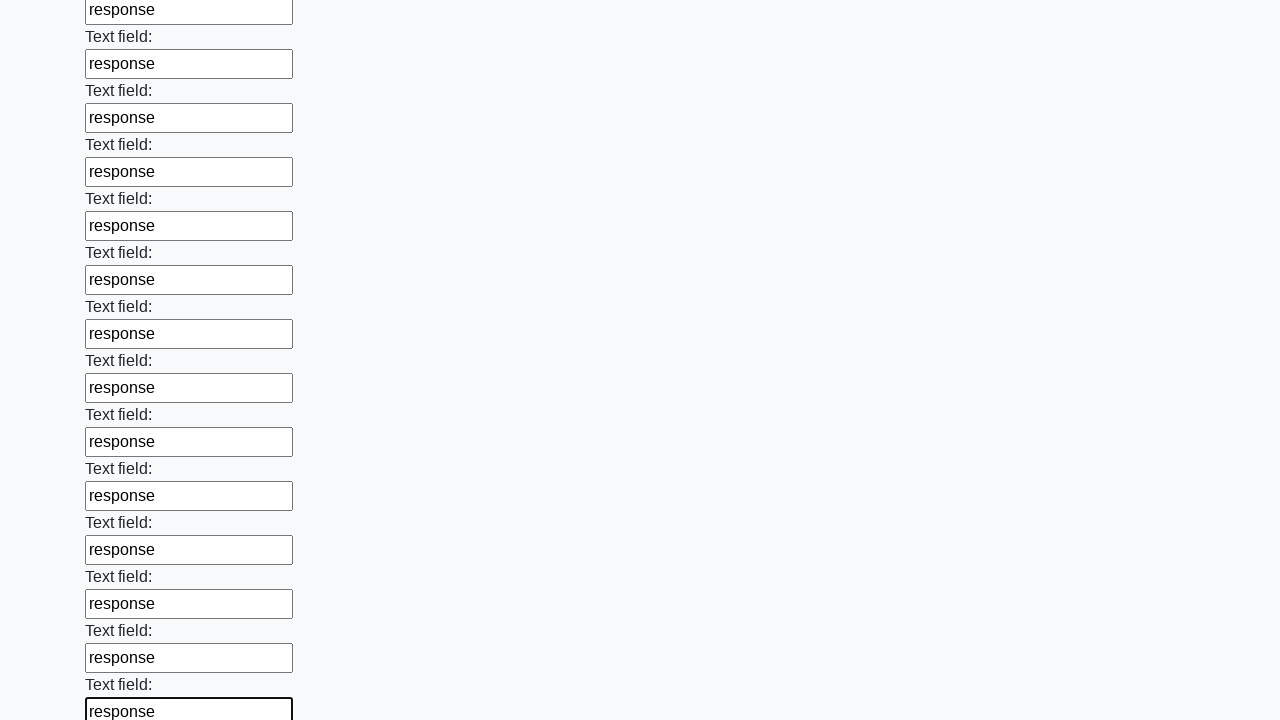

Filled input field with 'response' on input[type] >> nth=84
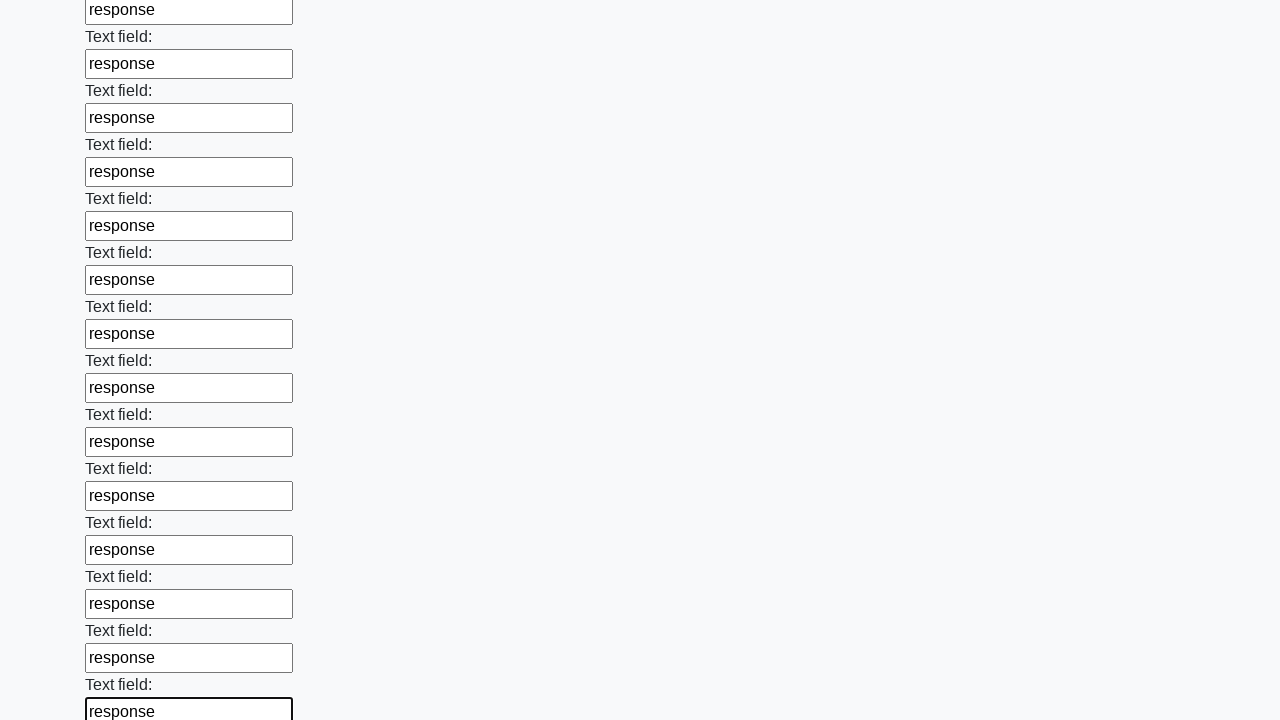

Filled input field with 'response' on input[type] >> nth=85
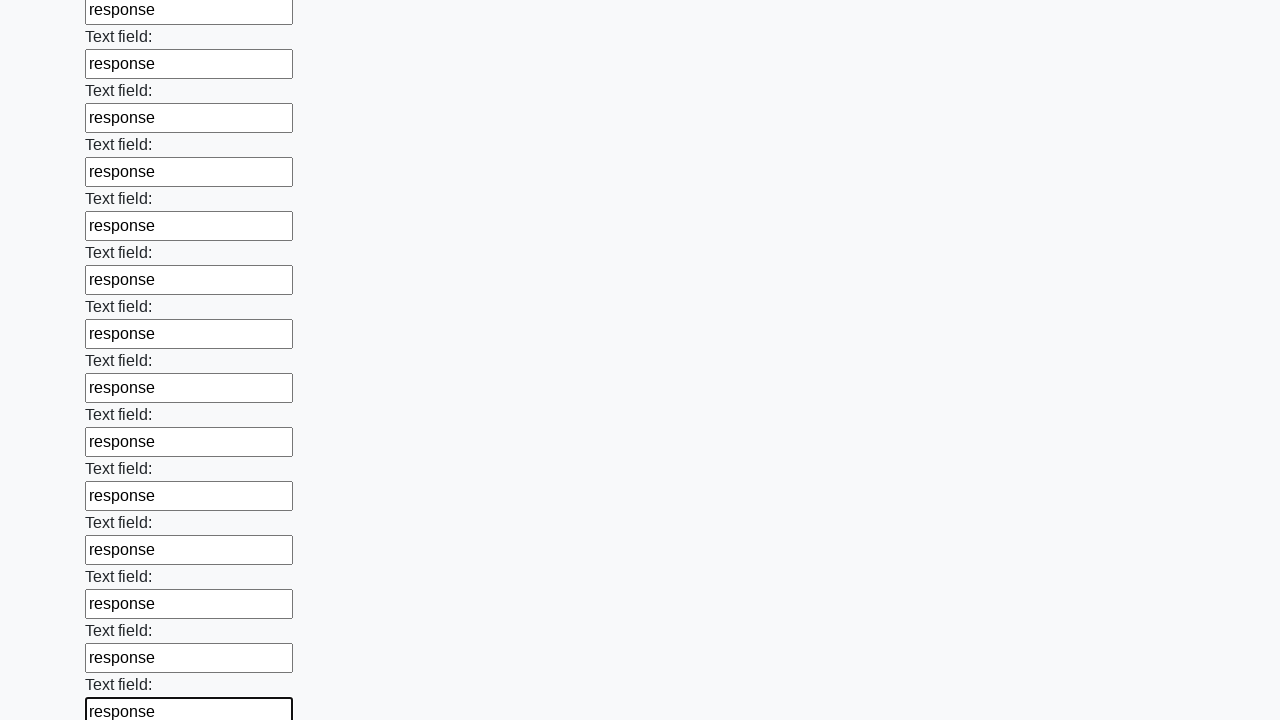

Filled input field with 'response' on input[type] >> nth=86
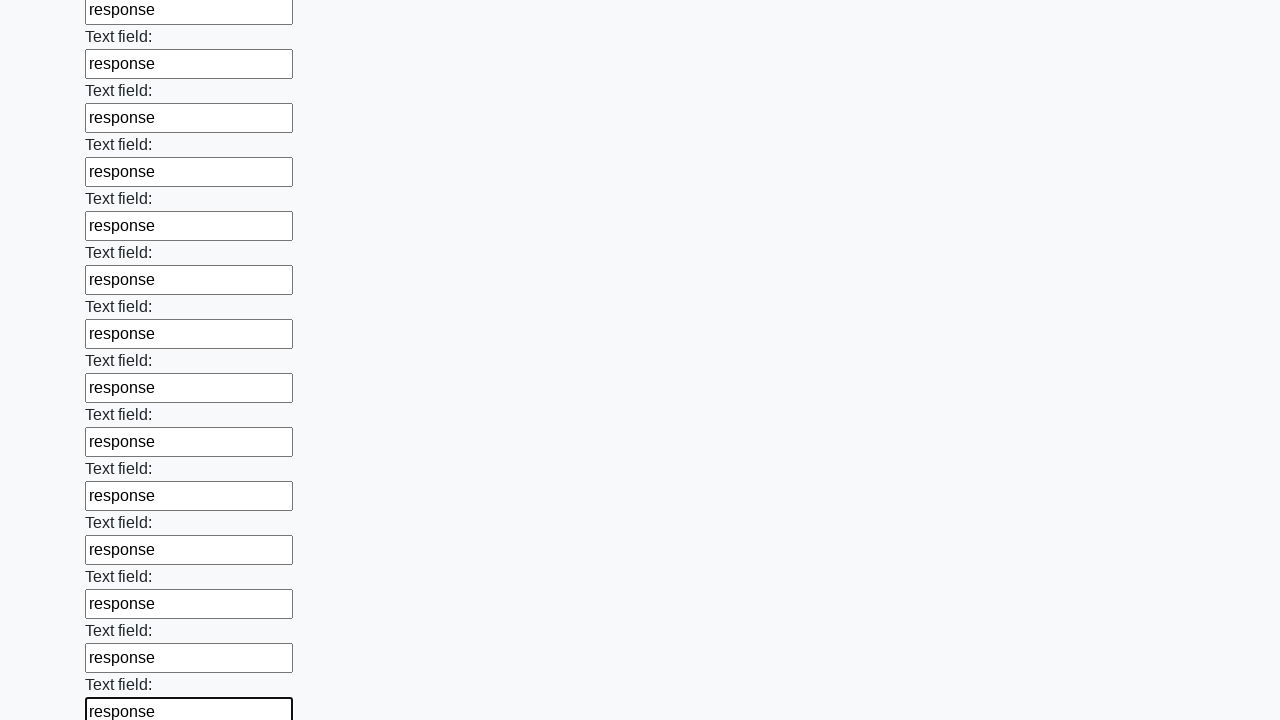

Filled input field with 'response' on input[type] >> nth=87
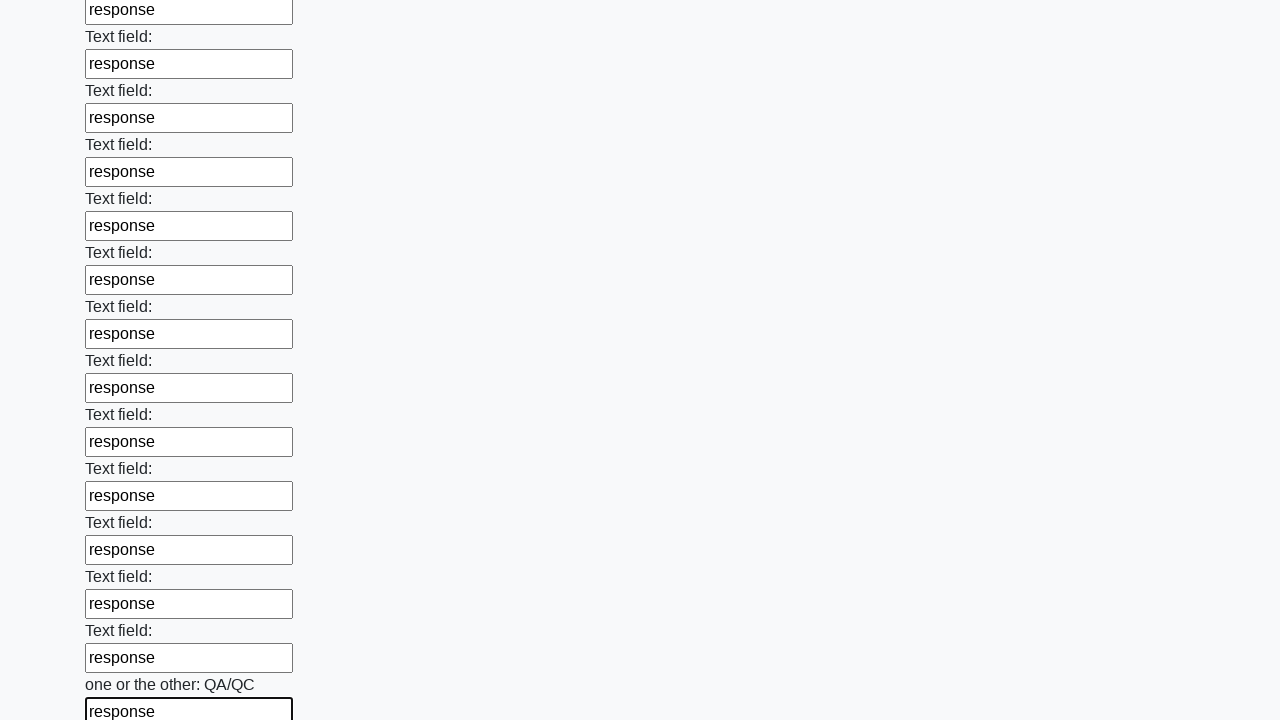

Filled input field with 'response' on input[type] >> nth=88
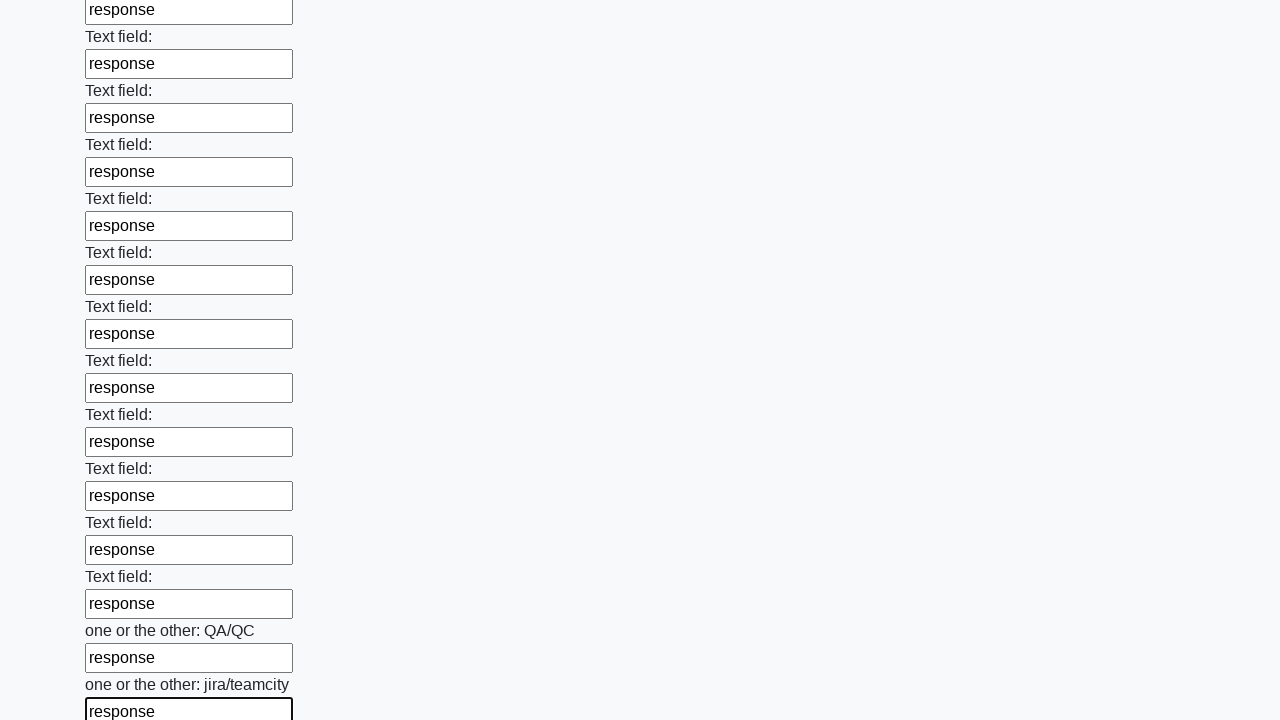

Filled input field with 'response' on input[type] >> nth=89
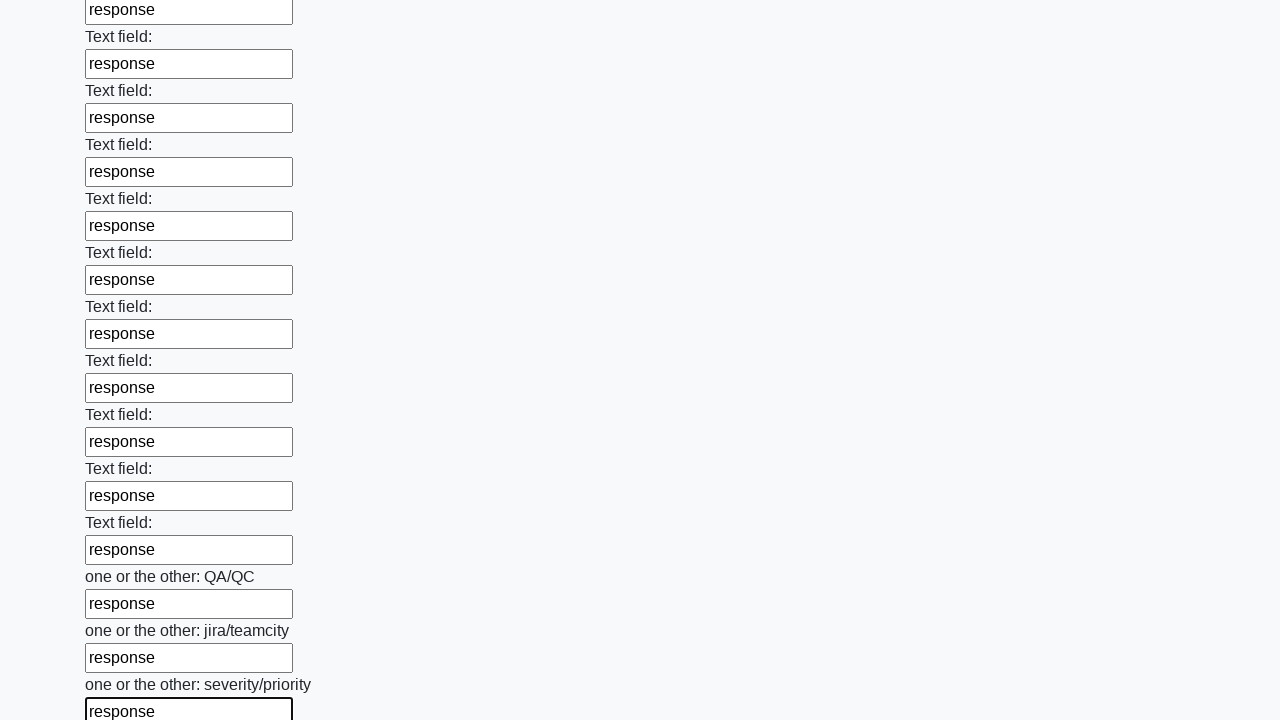

Filled input field with 'response' on input[type] >> nth=90
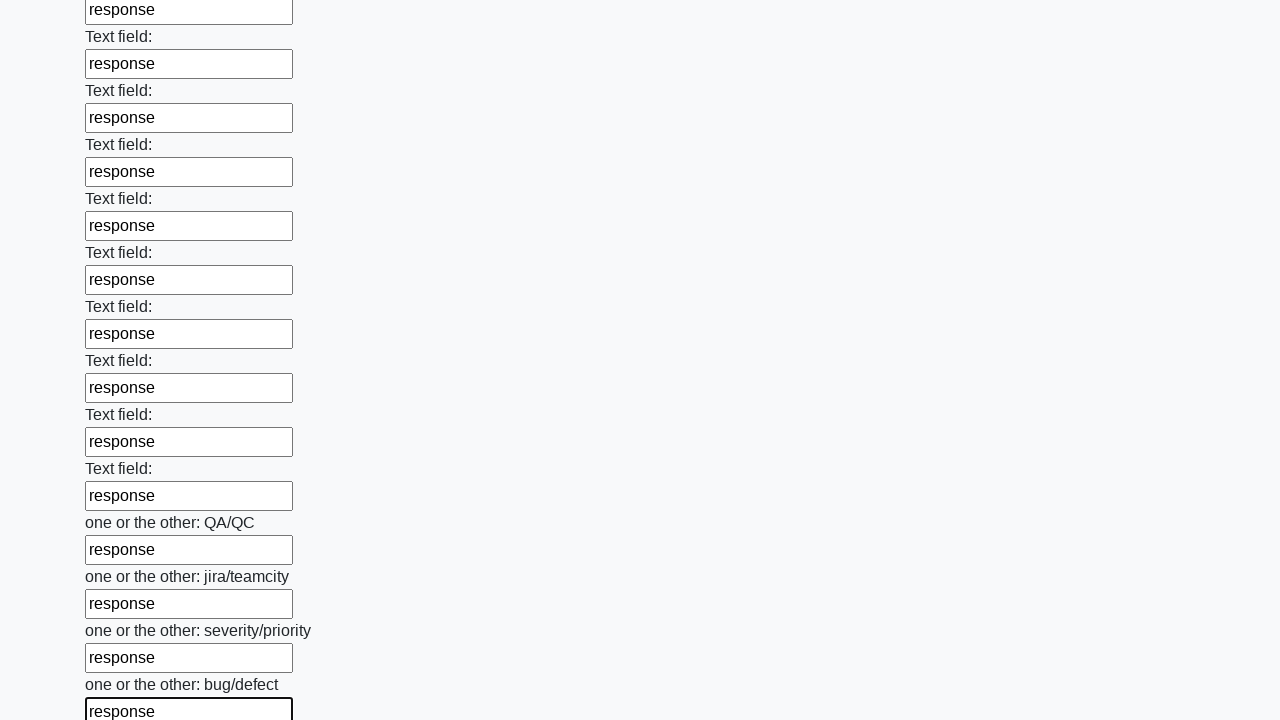

Filled input field with 'response' on input[type] >> nth=91
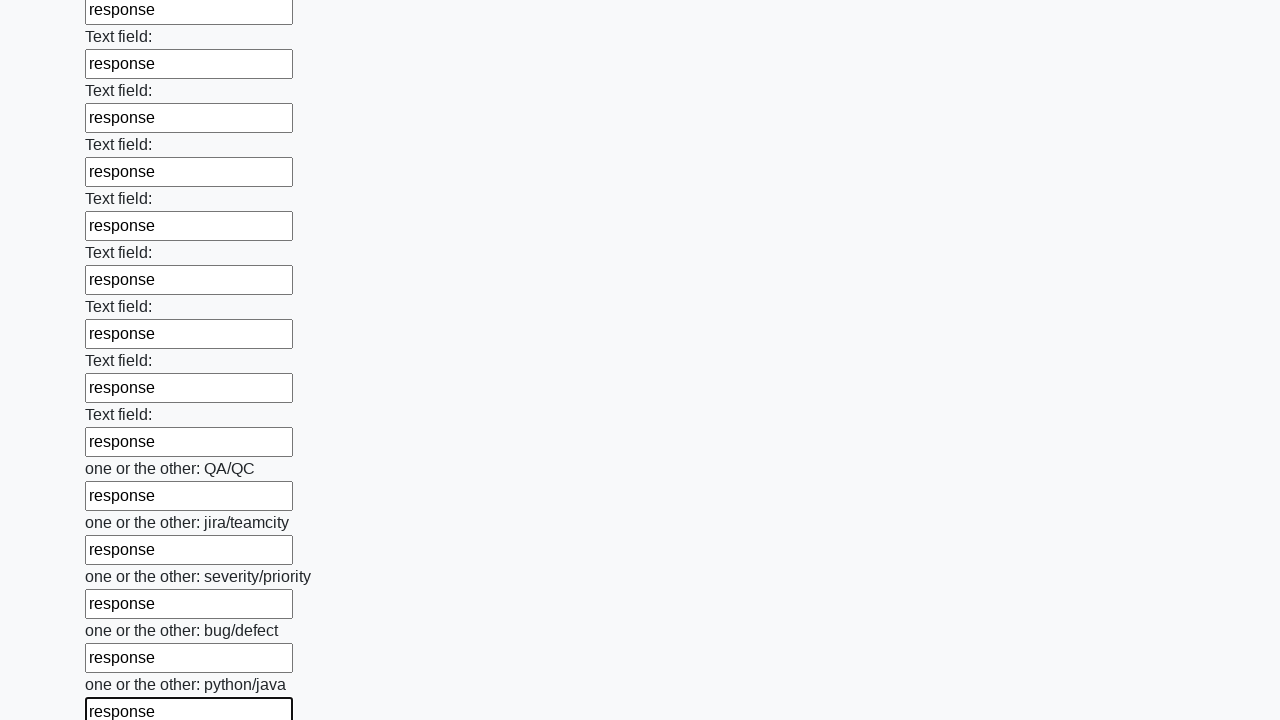

Filled input field with 'response' on input[type] >> nth=92
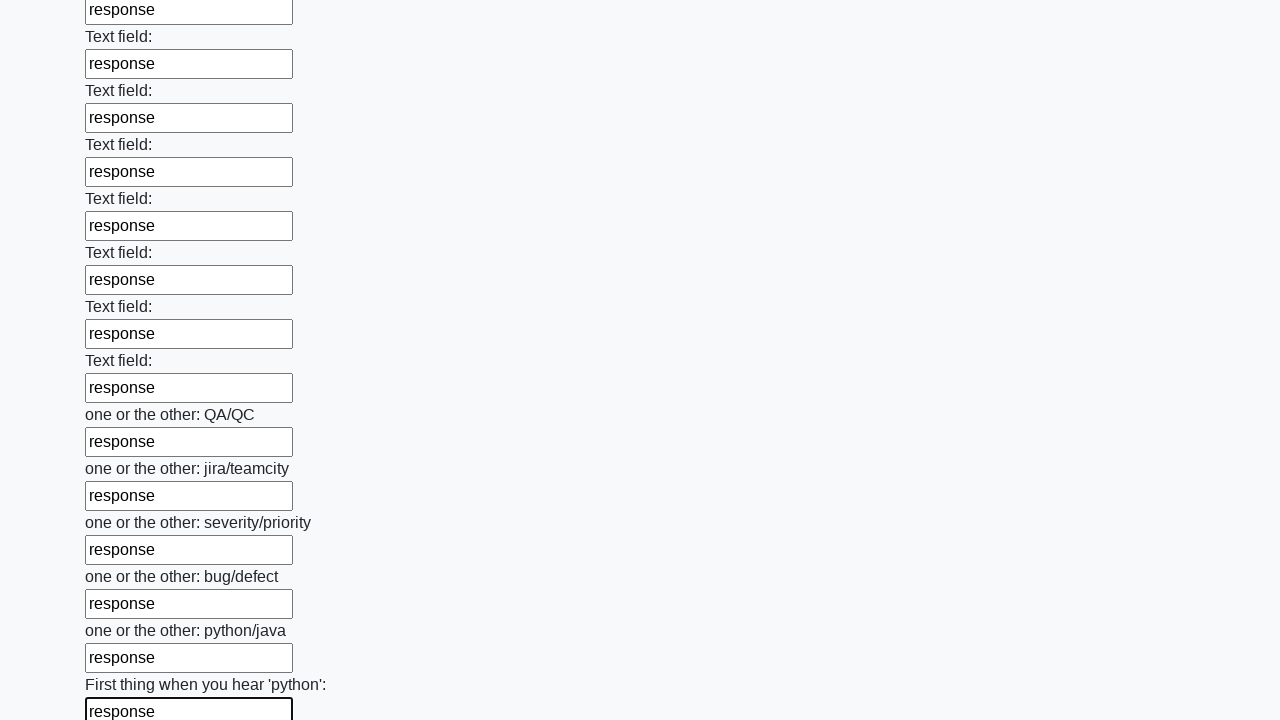

Filled input field with 'response' on input[type] >> nth=93
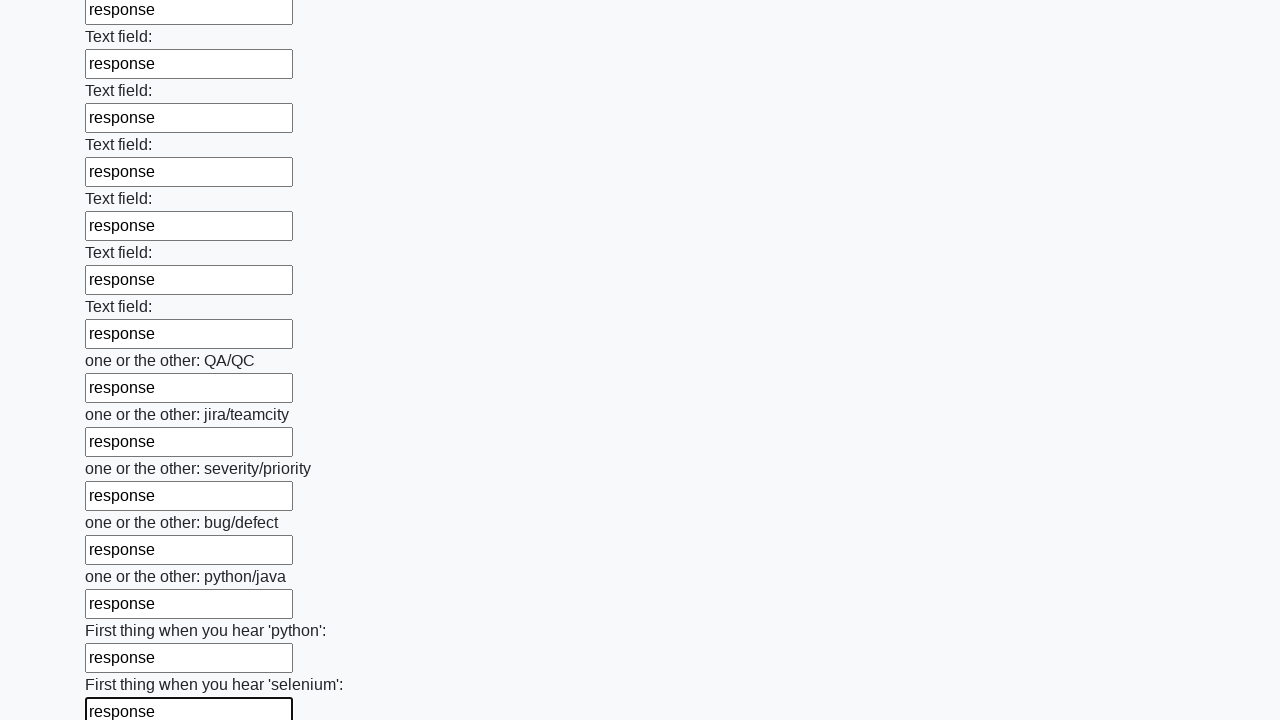

Filled input field with 'response' on input[type] >> nth=94
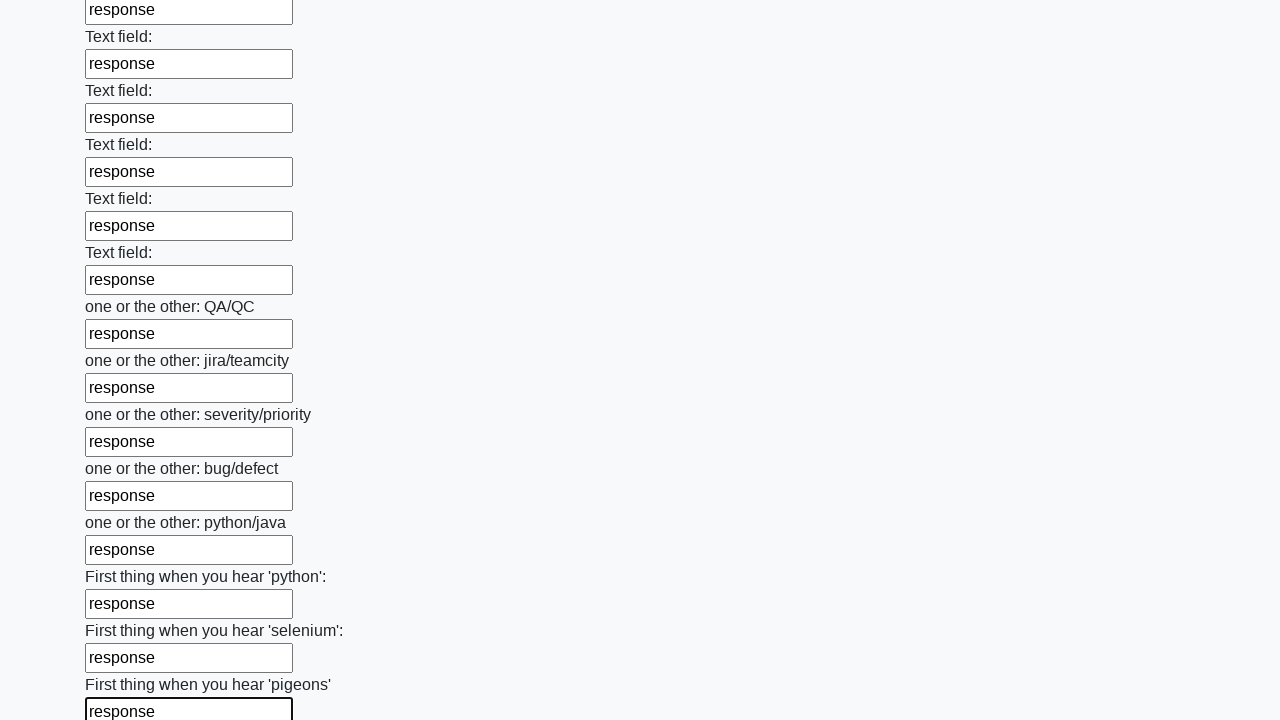

Filled input field with 'response' on input[type] >> nth=95
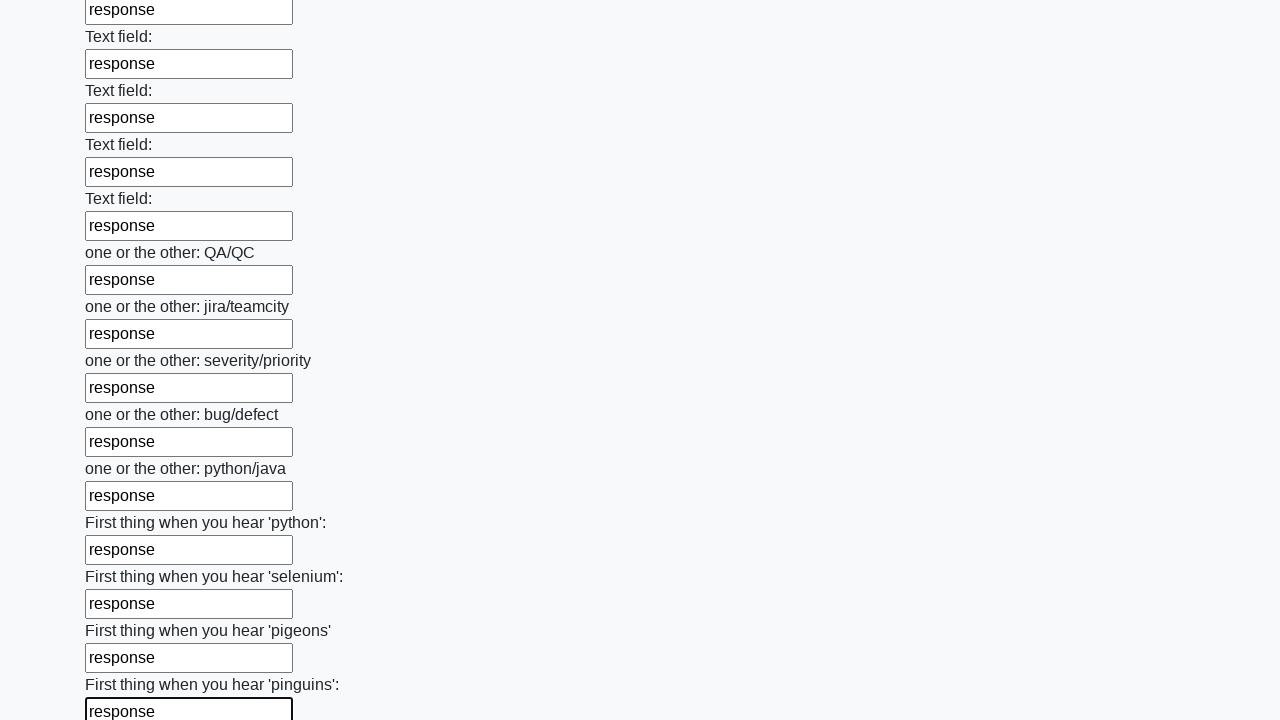

Filled input field with 'response' on input[type] >> nth=96
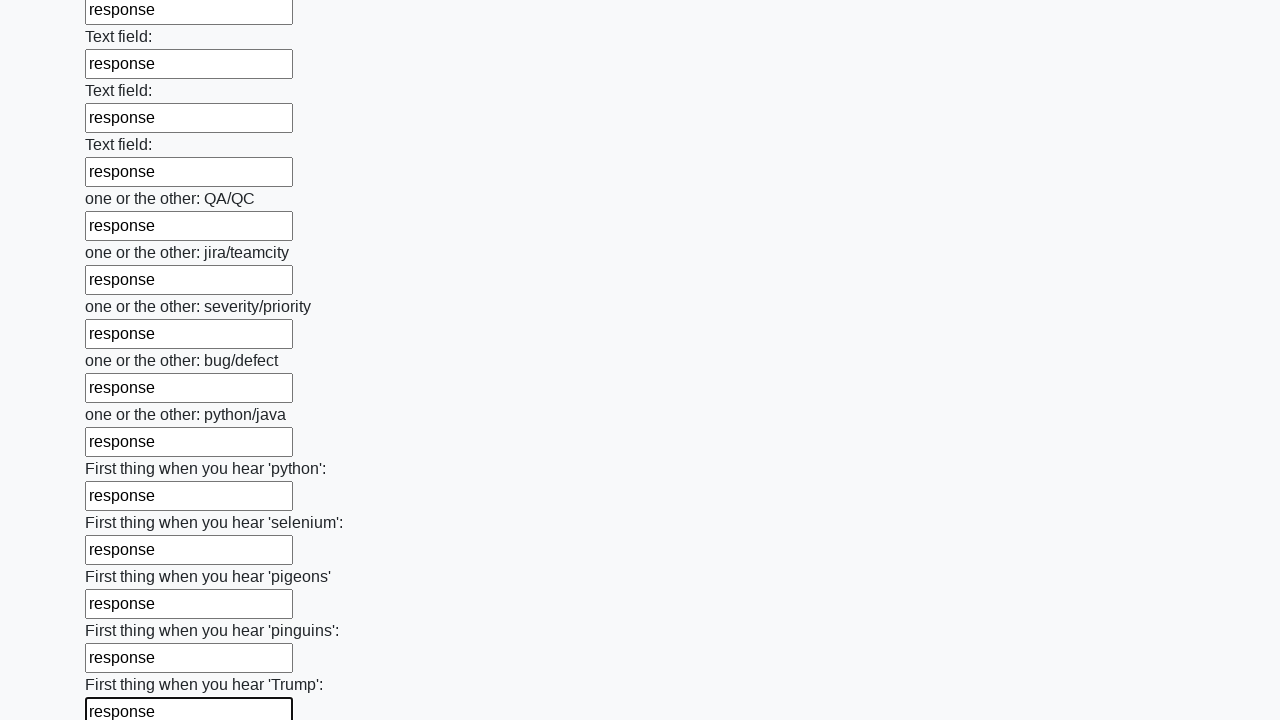

Filled input field with 'response' on input[type] >> nth=97
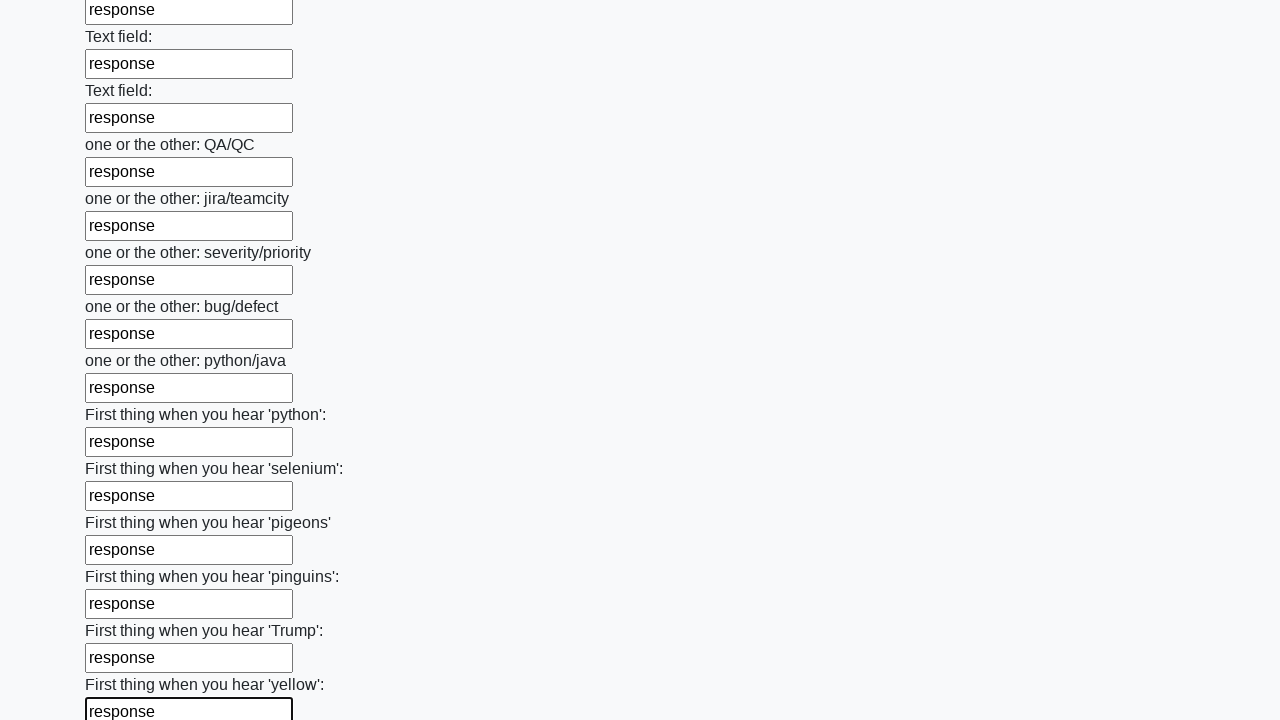

Filled input field with 'response' on input[type] >> nth=98
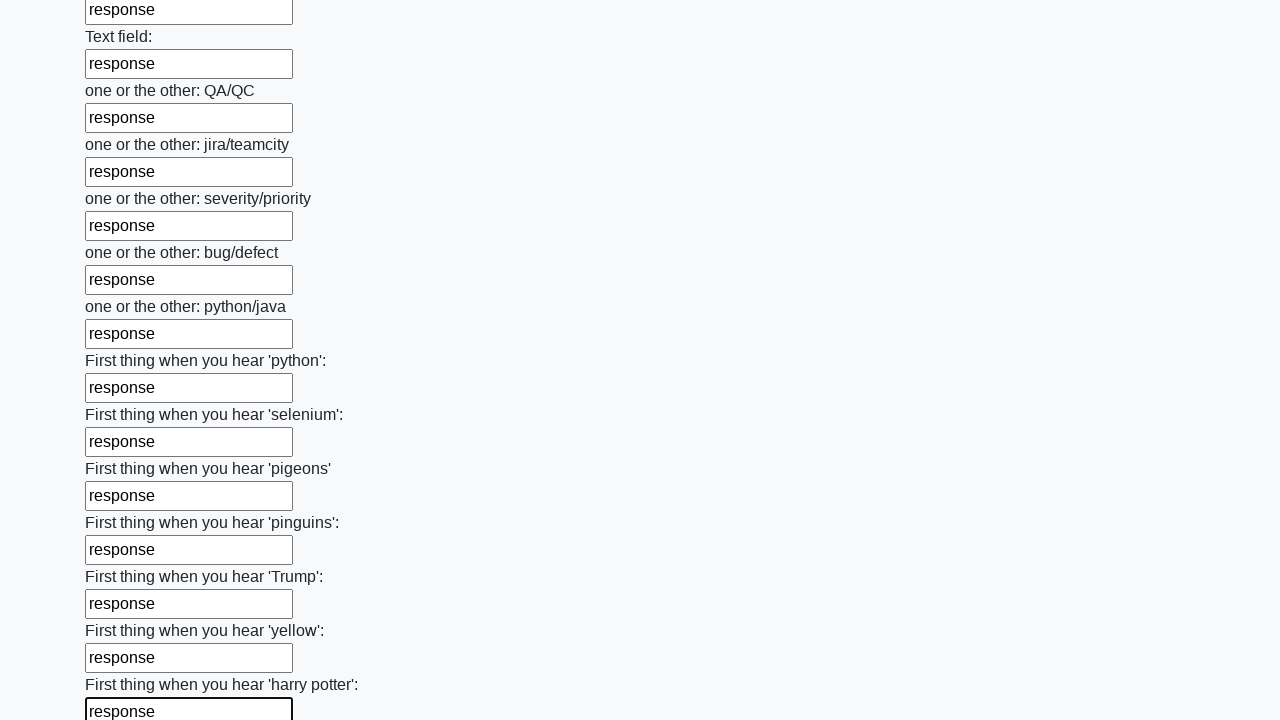

Filled input field with 'response' on input[type] >> nth=99
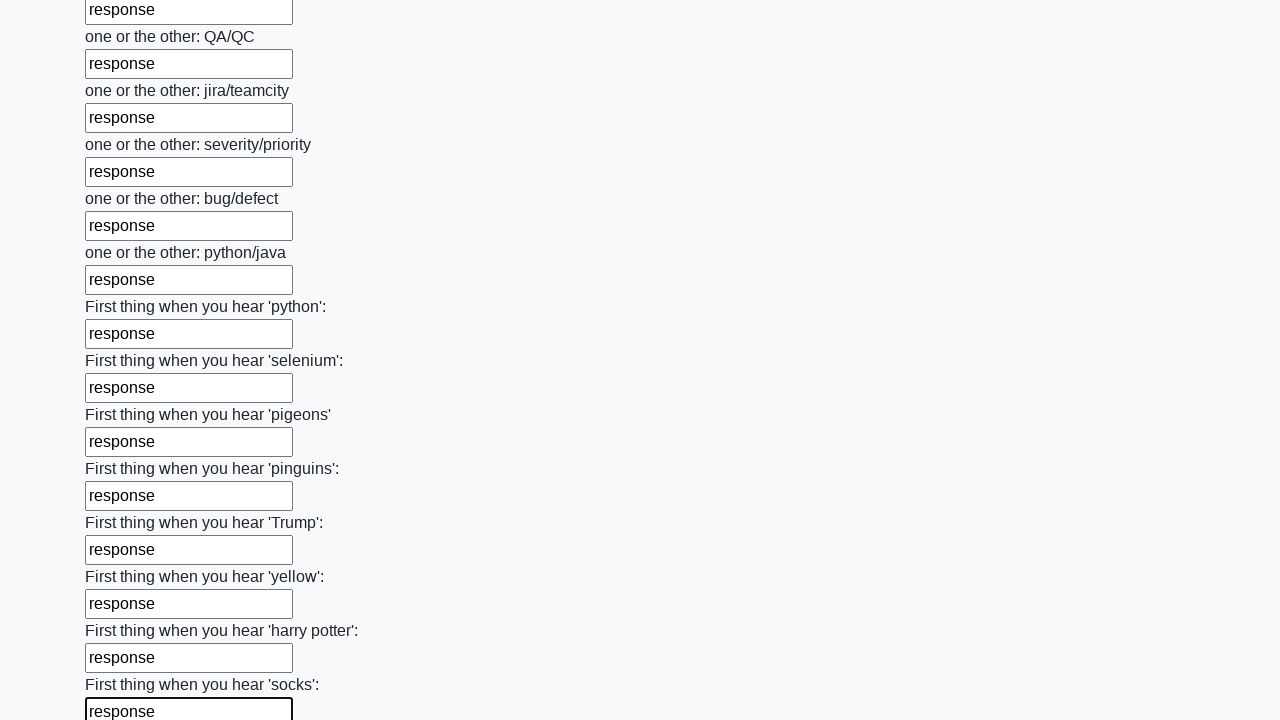

Clicked submit button to submit the form at (123, 611) on button.btn
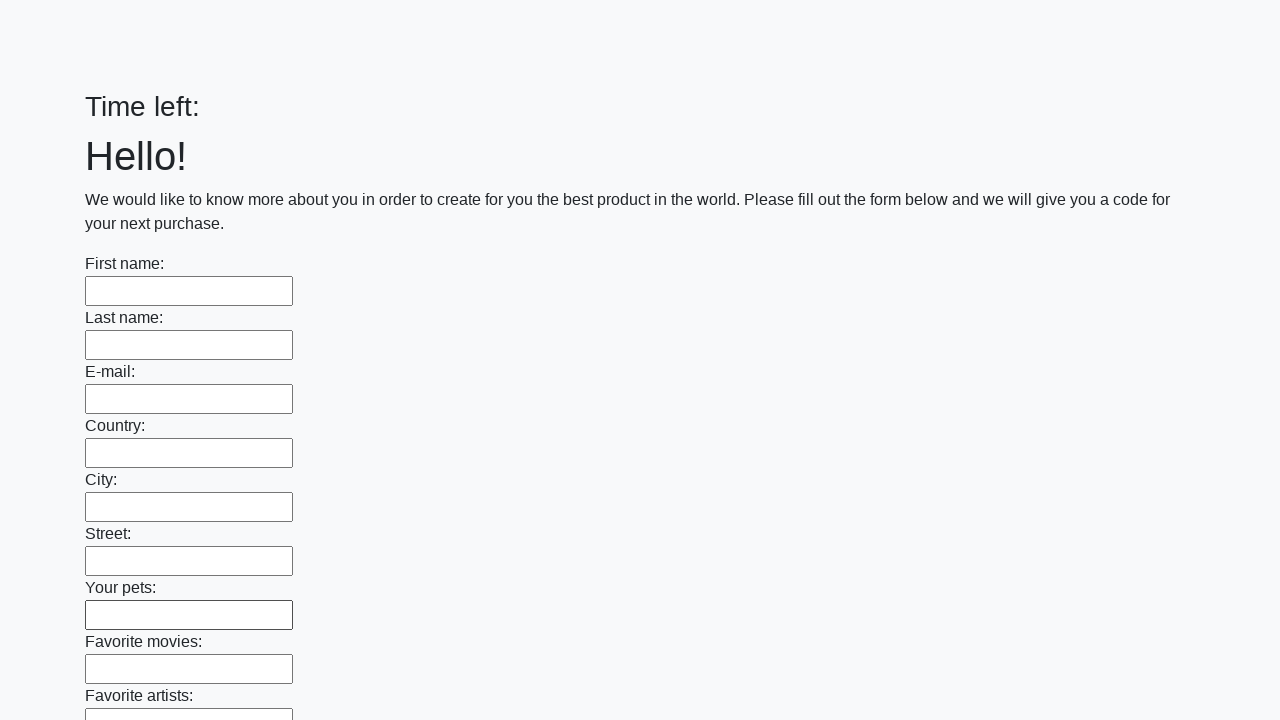

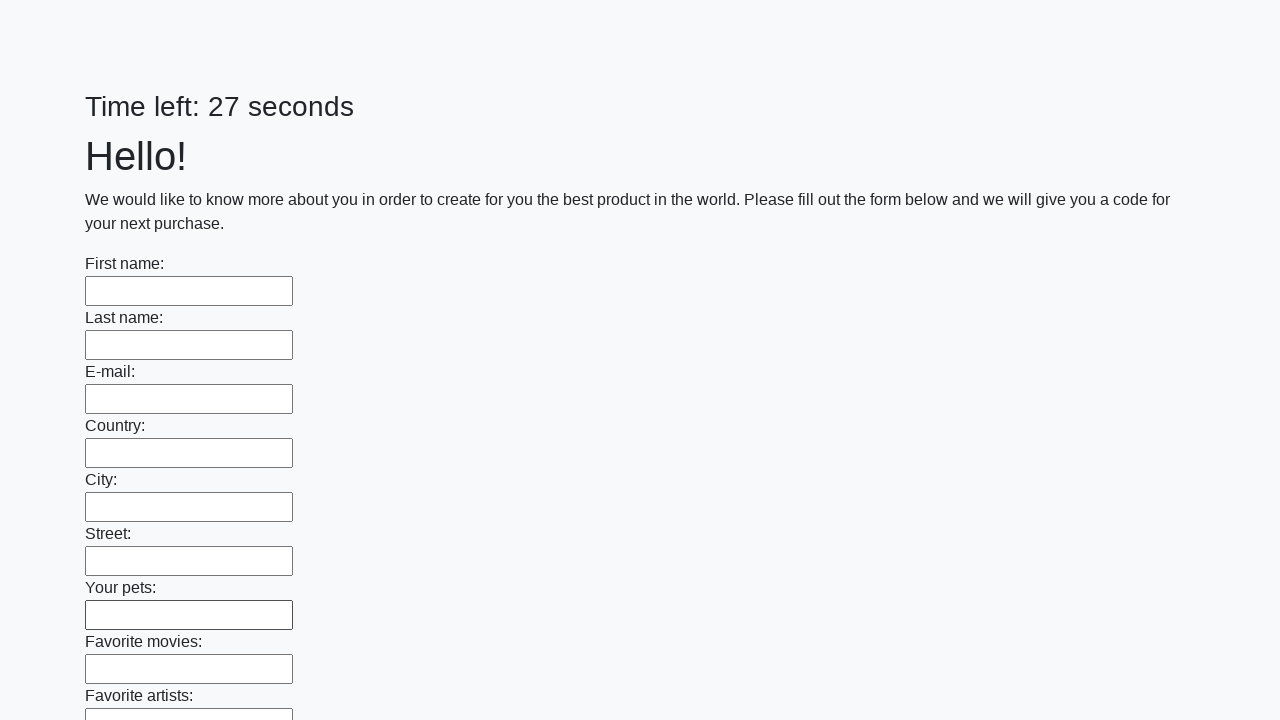